Tests filling a large form by entering the same text into all input fields and clicking the submit button

Starting URL: http://suninjuly.github.io/huge_form.html

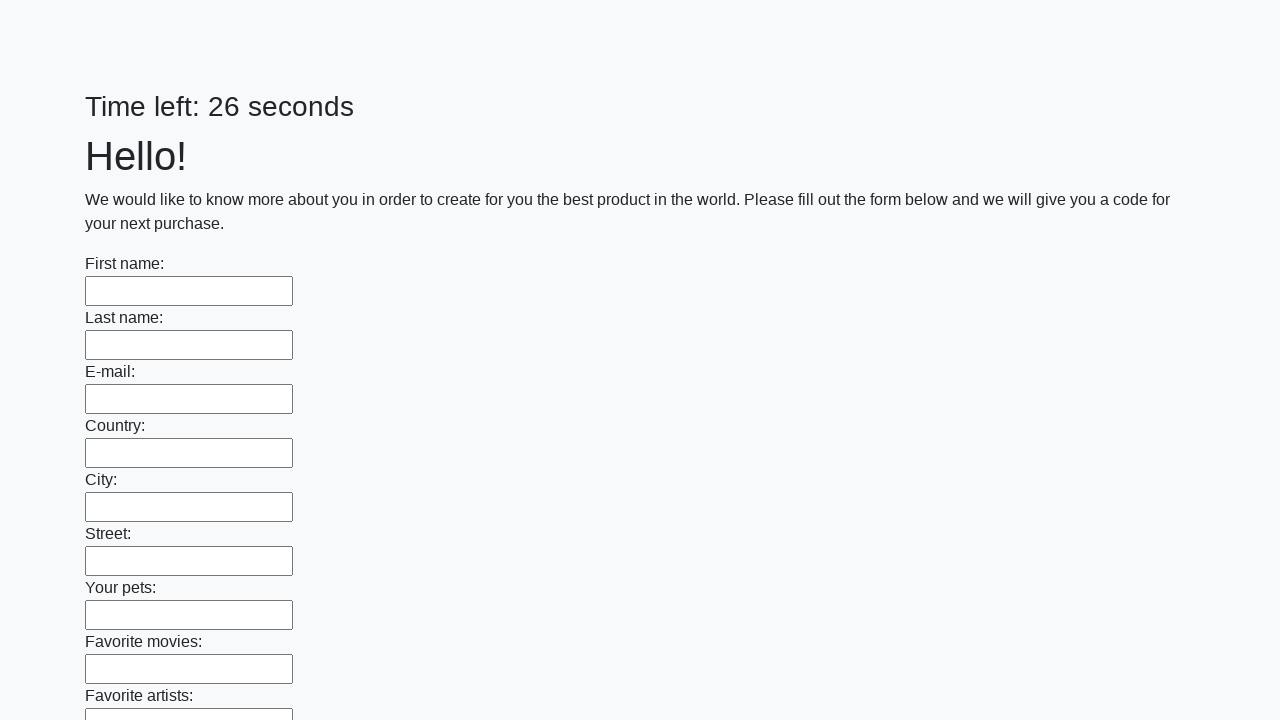

Navigated to huge_form.html test page
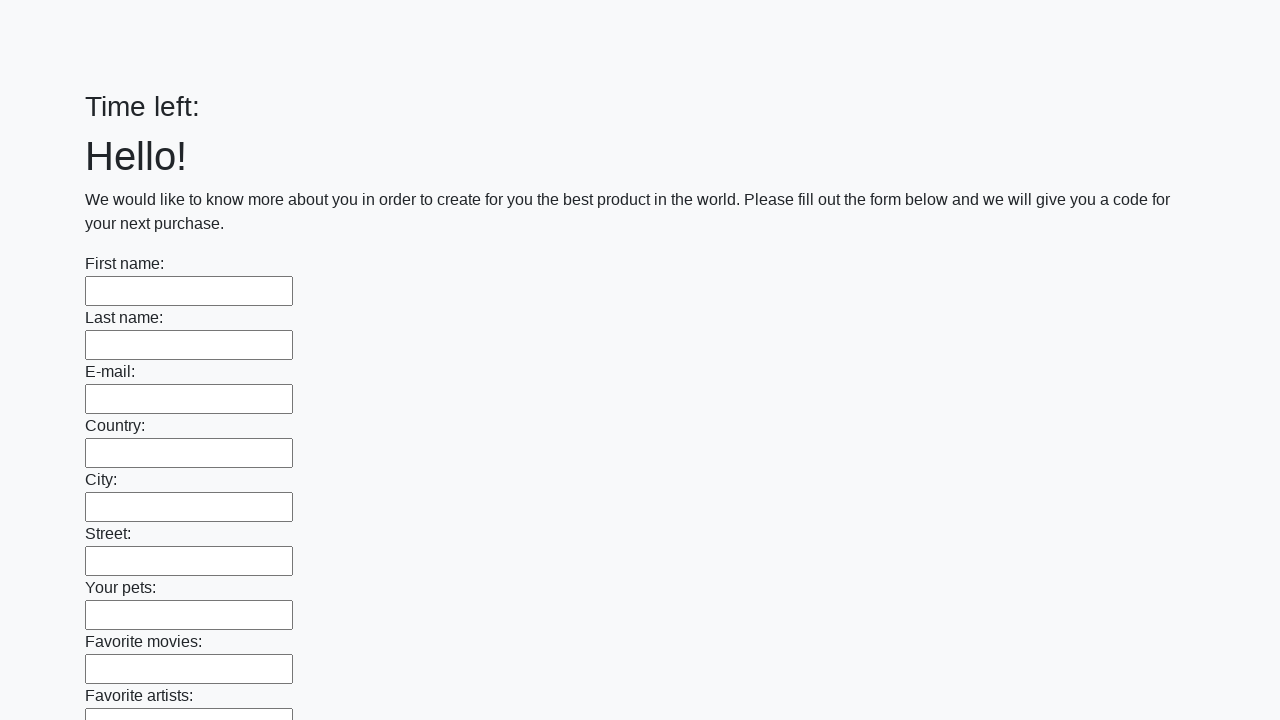

Filled an input field with 'Test Answer 123' on input >> nth=0
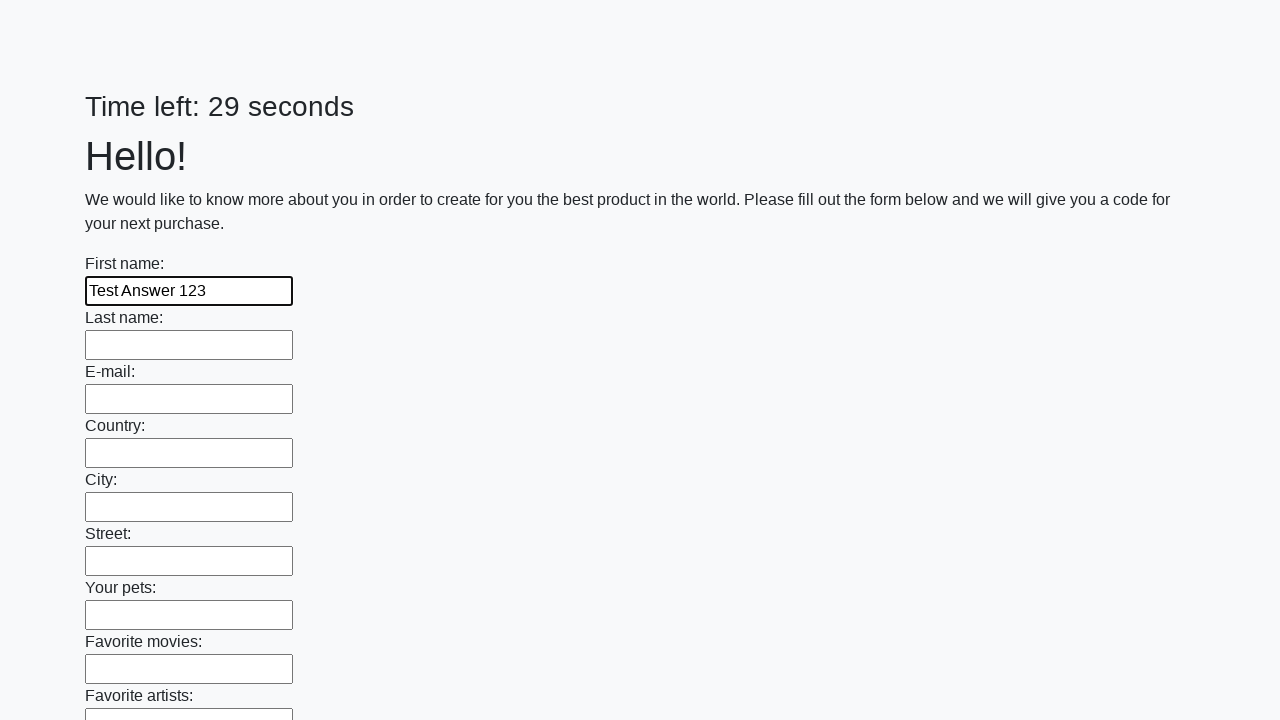

Filled an input field with 'Test Answer 123' on input >> nth=1
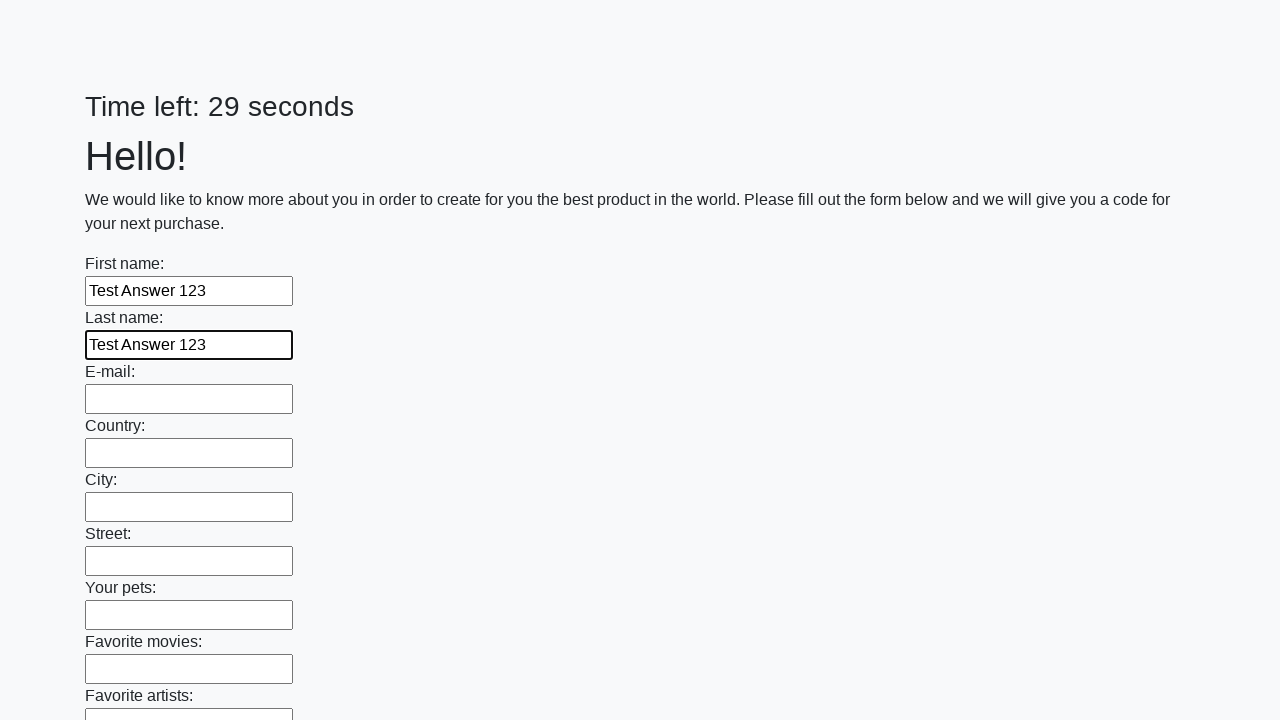

Filled an input field with 'Test Answer 123' on input >> nth=2
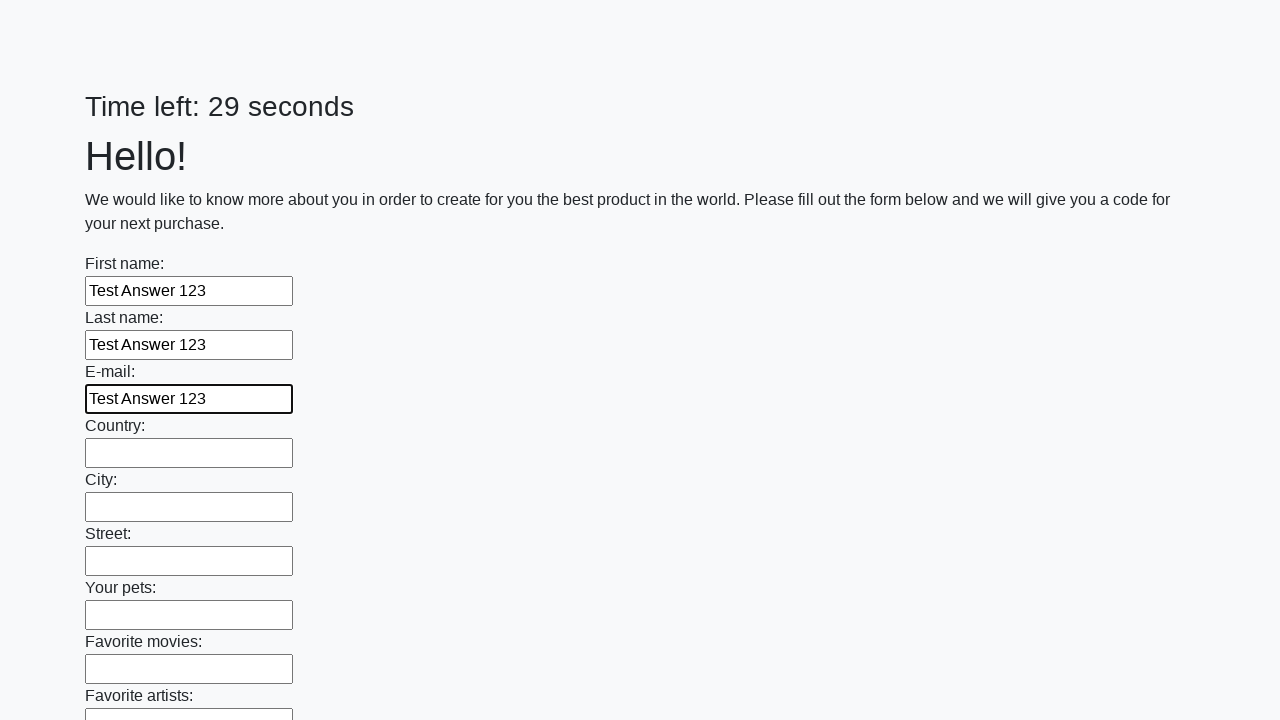

Filled an input field with 'Test Answer 123' on input >> nth=3
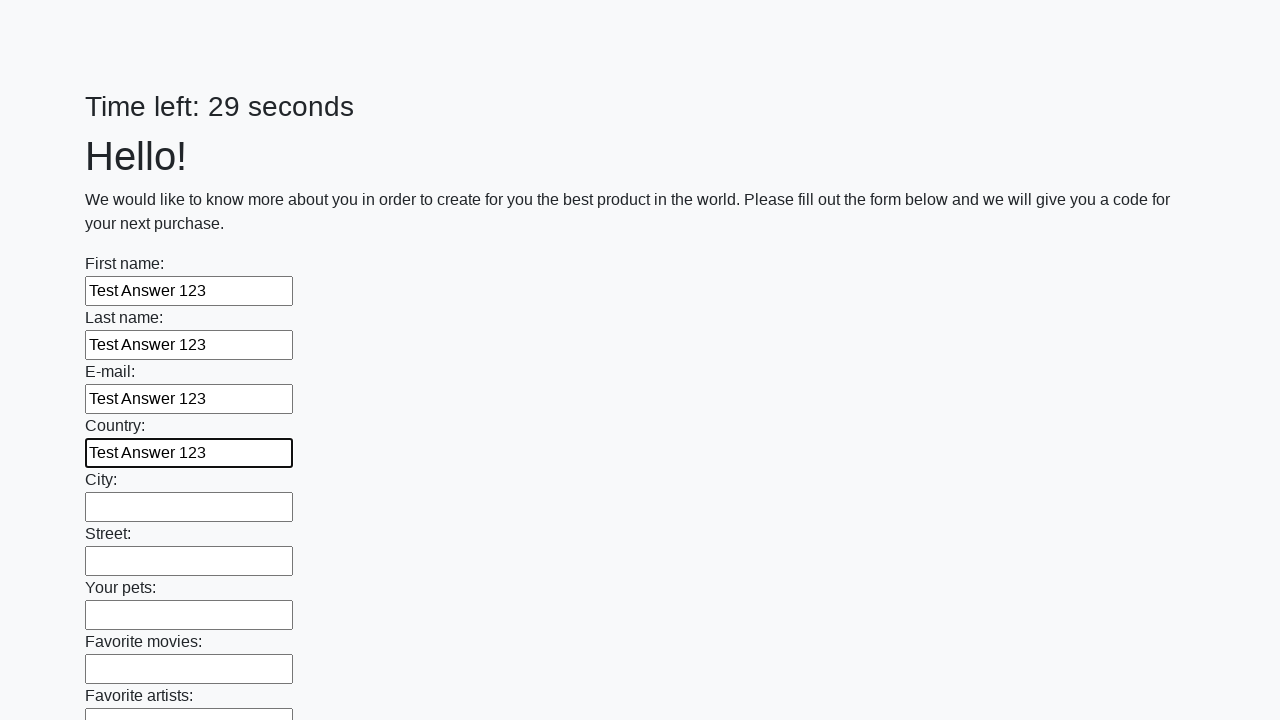

Filled an input field with 'Test Answer 123' on input >> nth=4
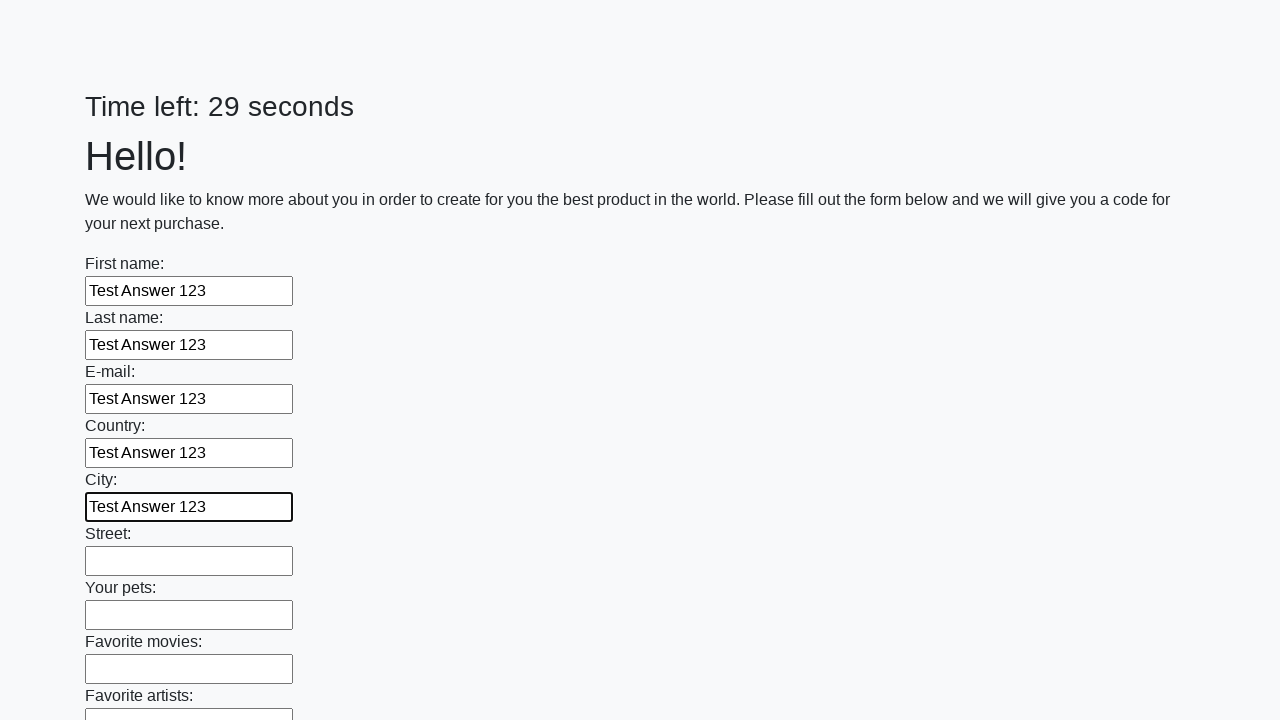

Filled an input field with 'Test Answer 123' on input >> nth=5
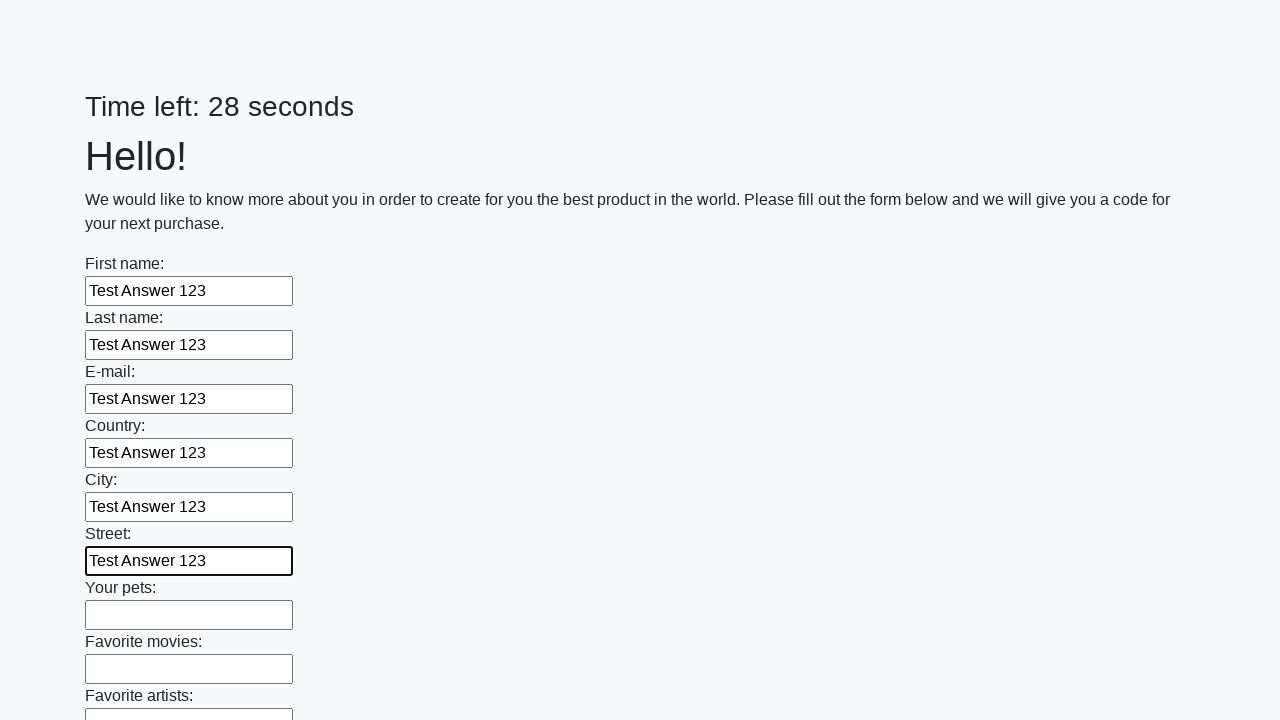

Filled an input field with 'Test Answer 123' on input >> nth=6
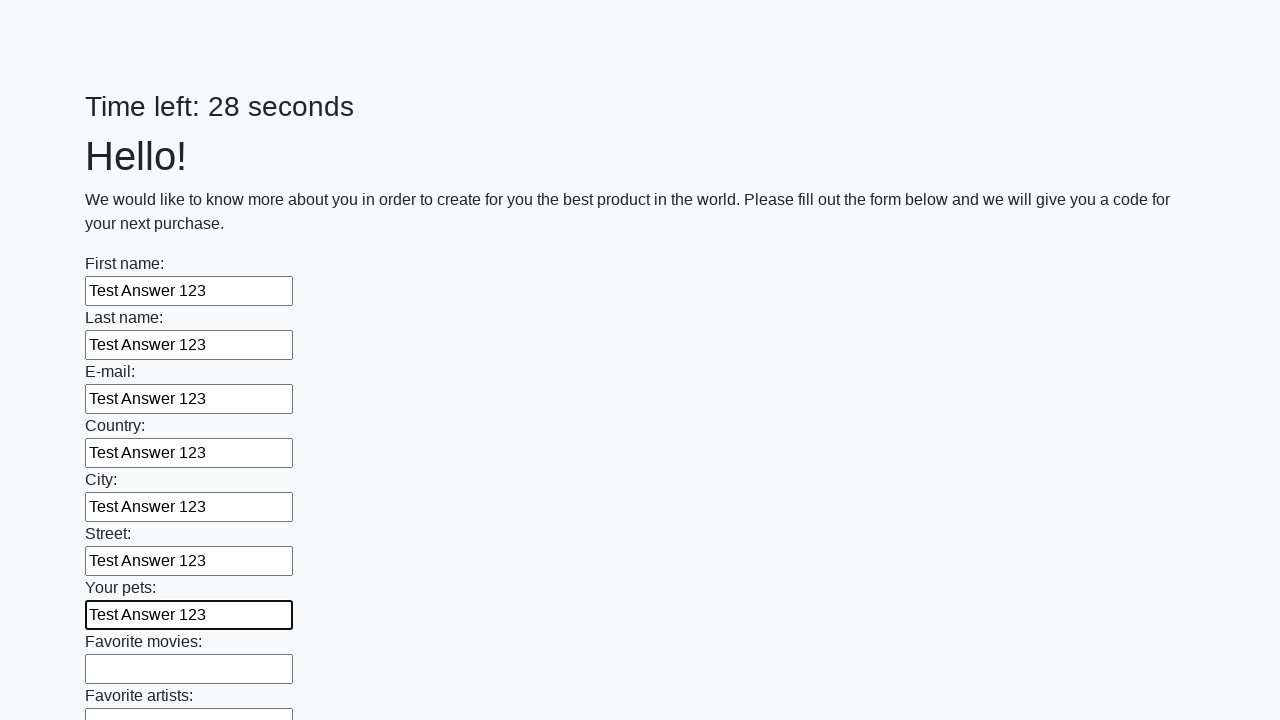

Filled an input field with 'Test Answer 123' on input >> nth=7
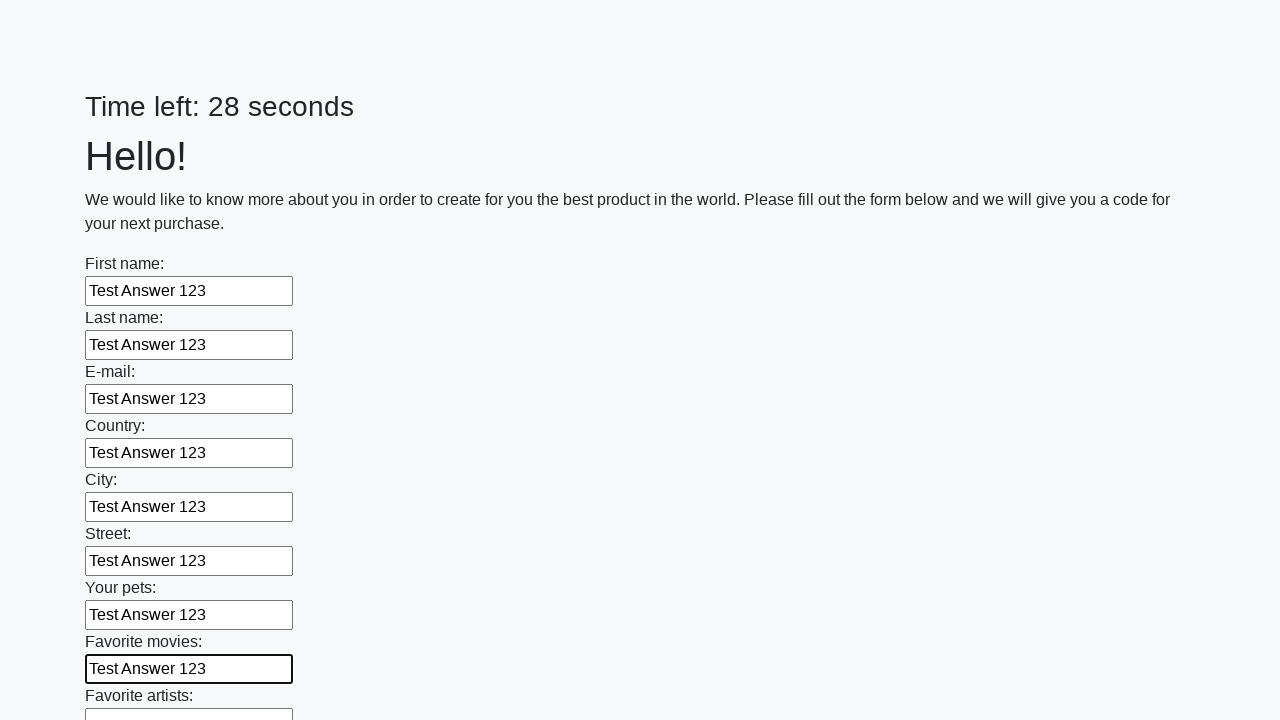

Filled an input field with 'Test Answer 123' on input >> nth=8
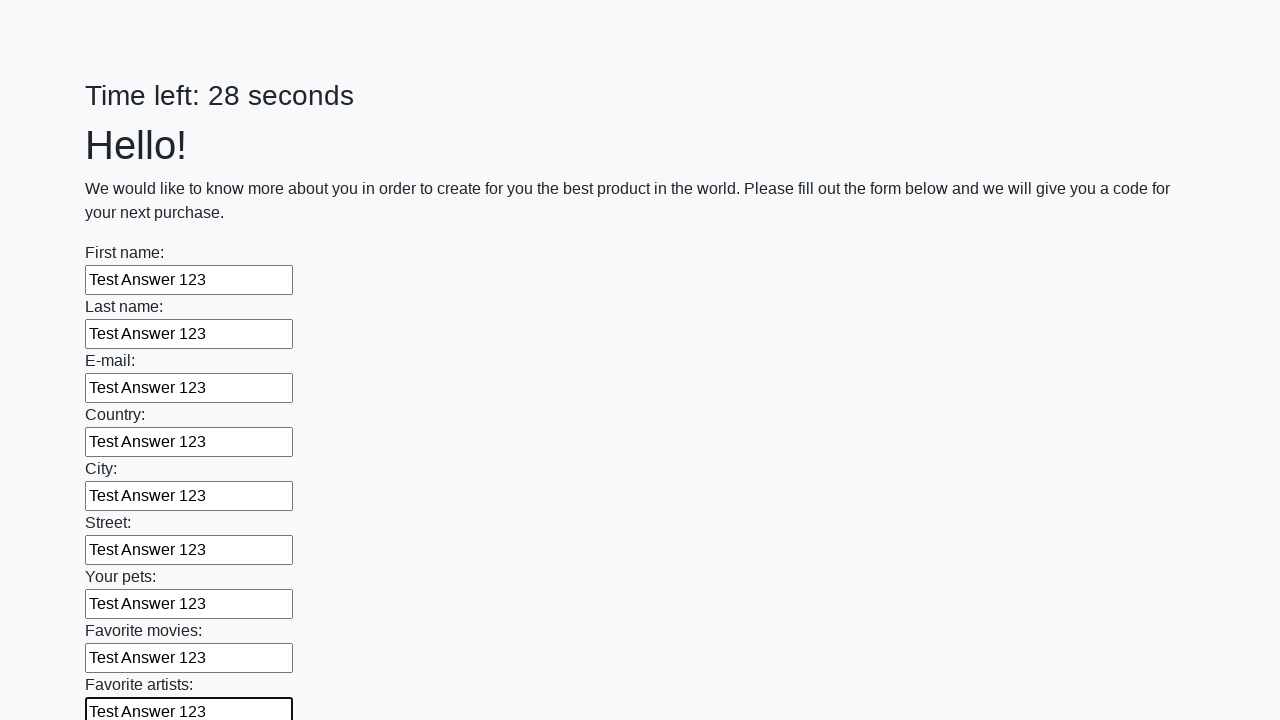

Filled an input field with 'Test Answer 123' on input >> nth=9
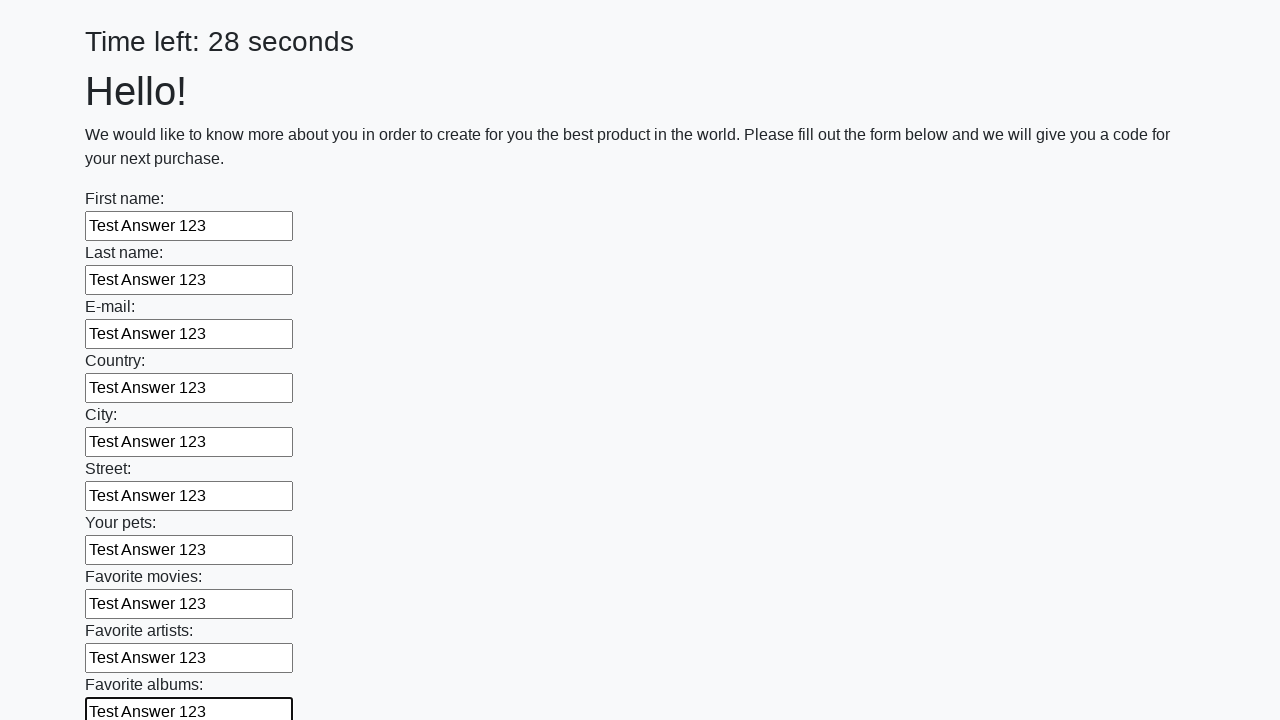

Filled an input field with 'Test Answer 123' on input >> nth=10
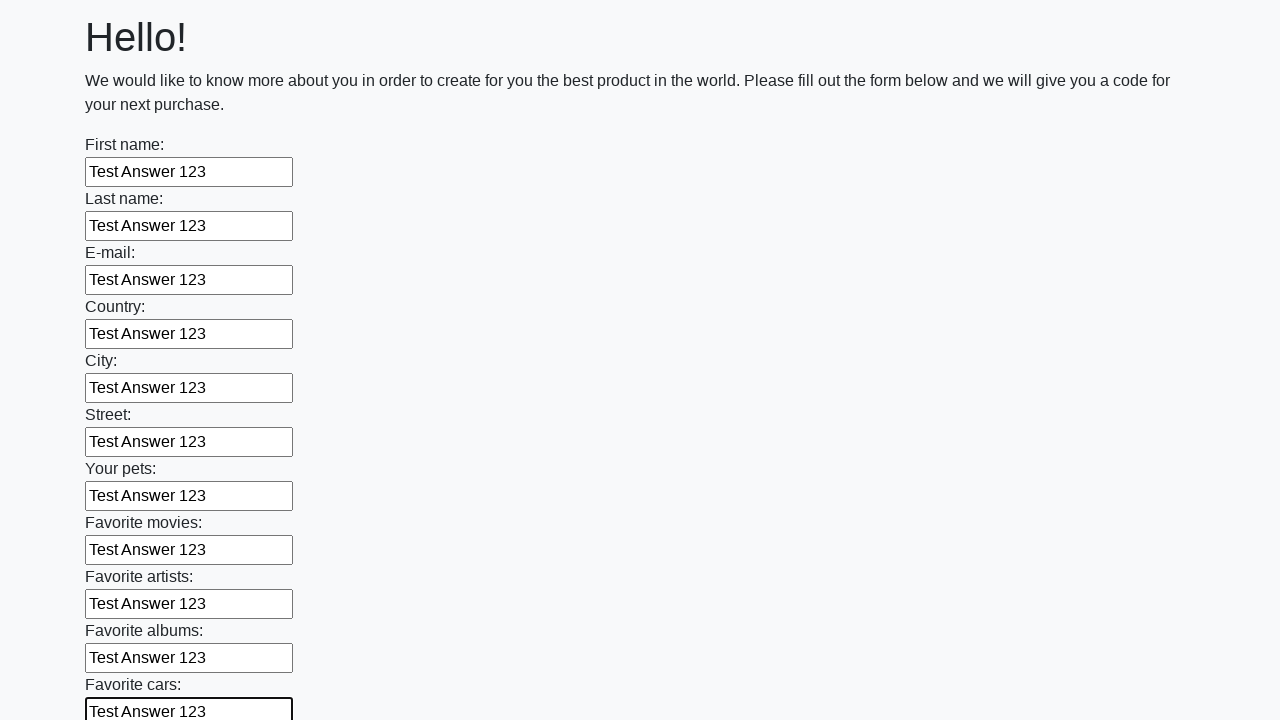

Filled an input field with 'Test Answer 123' on input >> nth=11
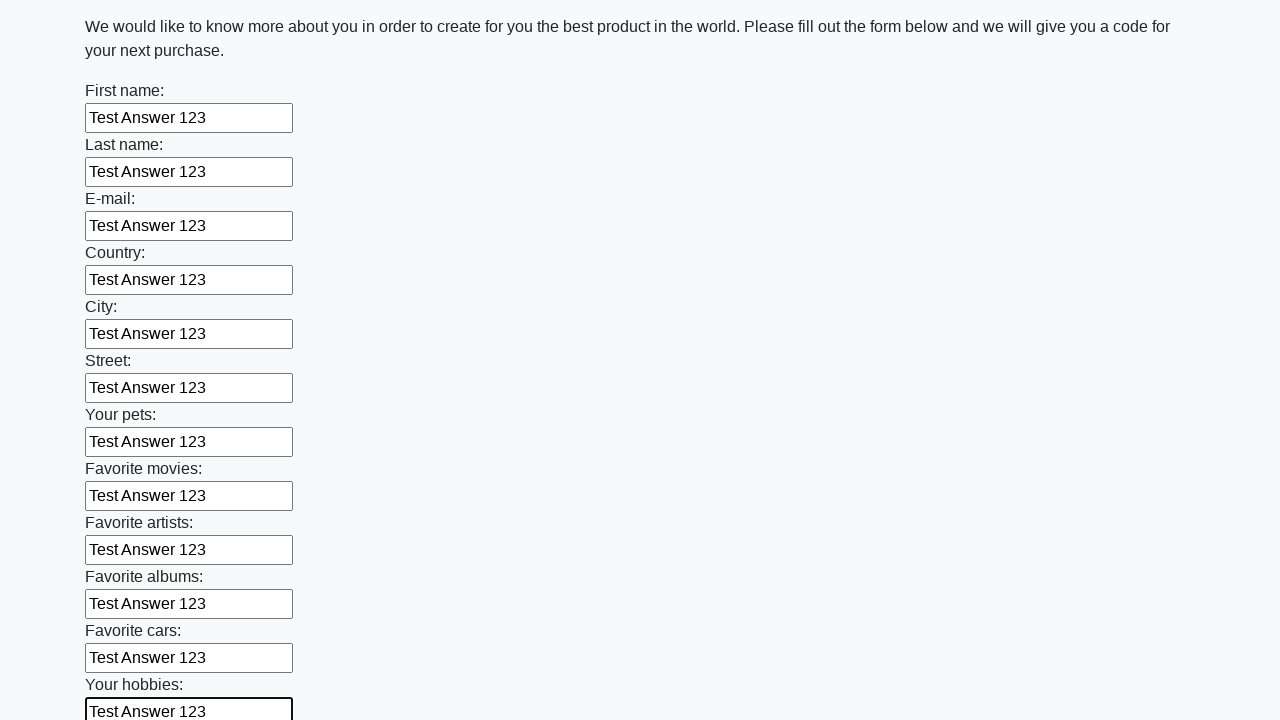

Filled an input field with 'Test Answer 123' on input >> nth=12
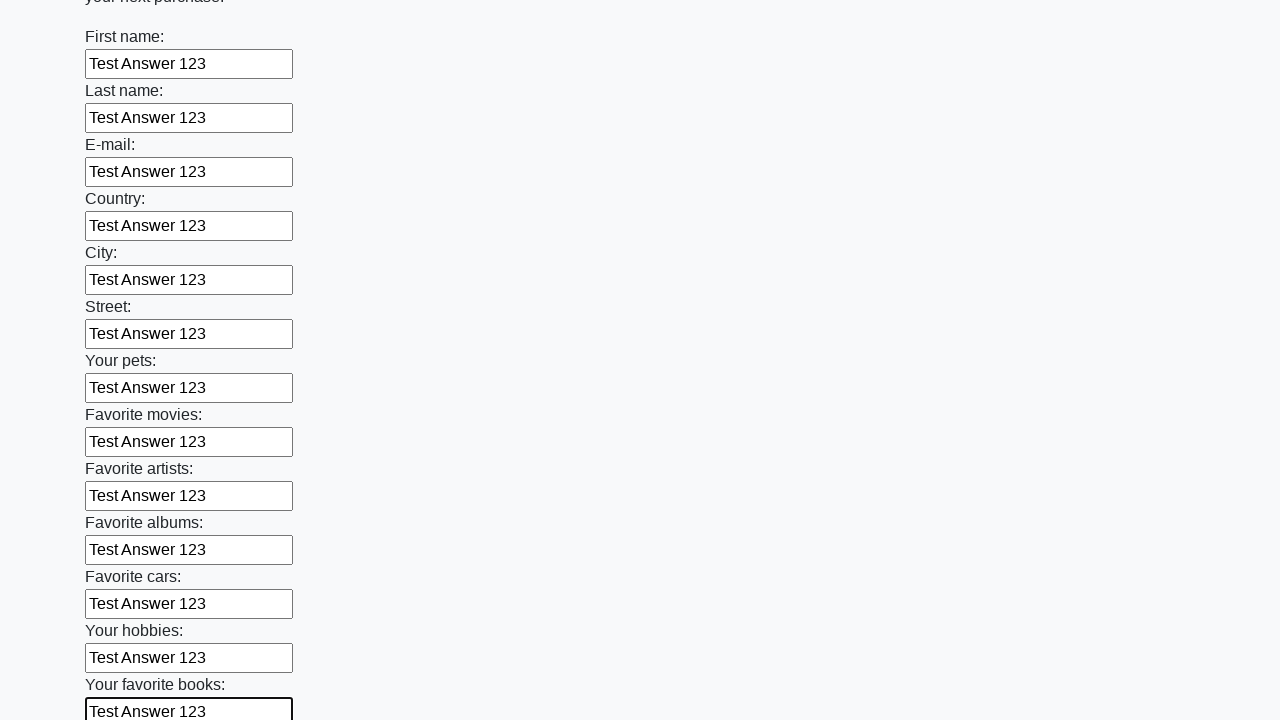

Filled an input field with 'Test Answer 123' on input >> nth=13
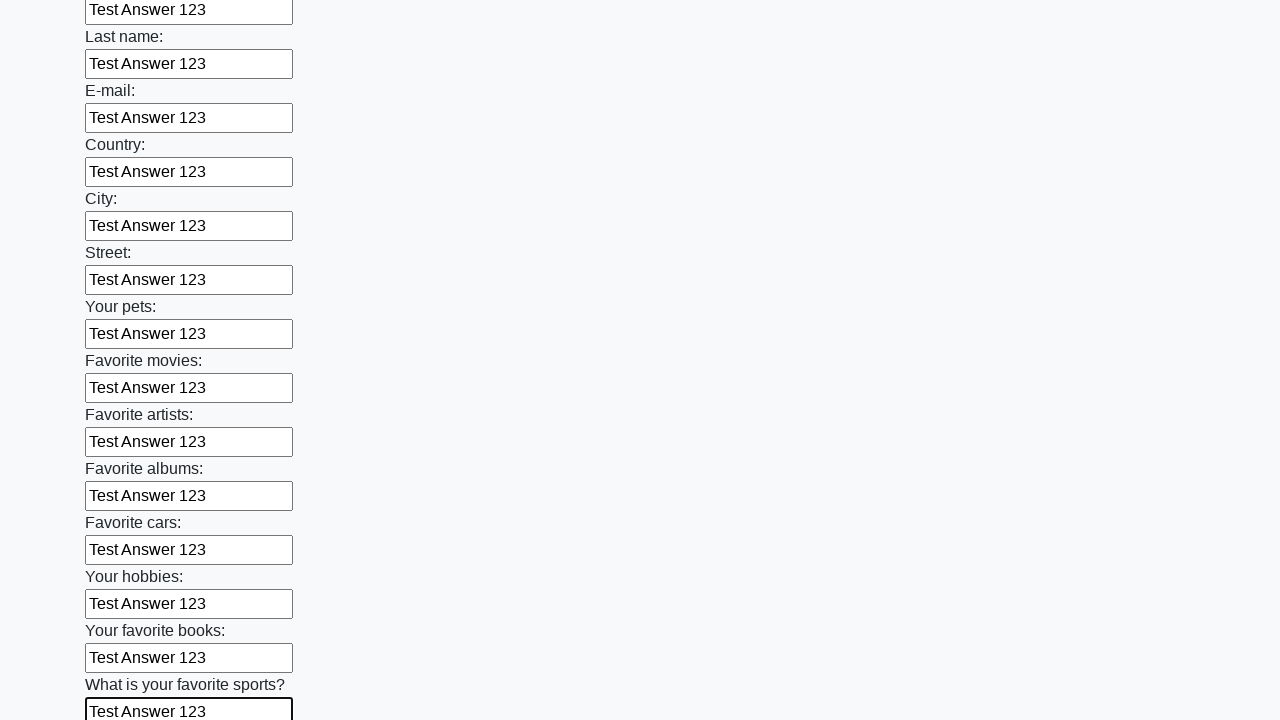

Filled an input field with 'Test Answer 123' on input >> nth=14
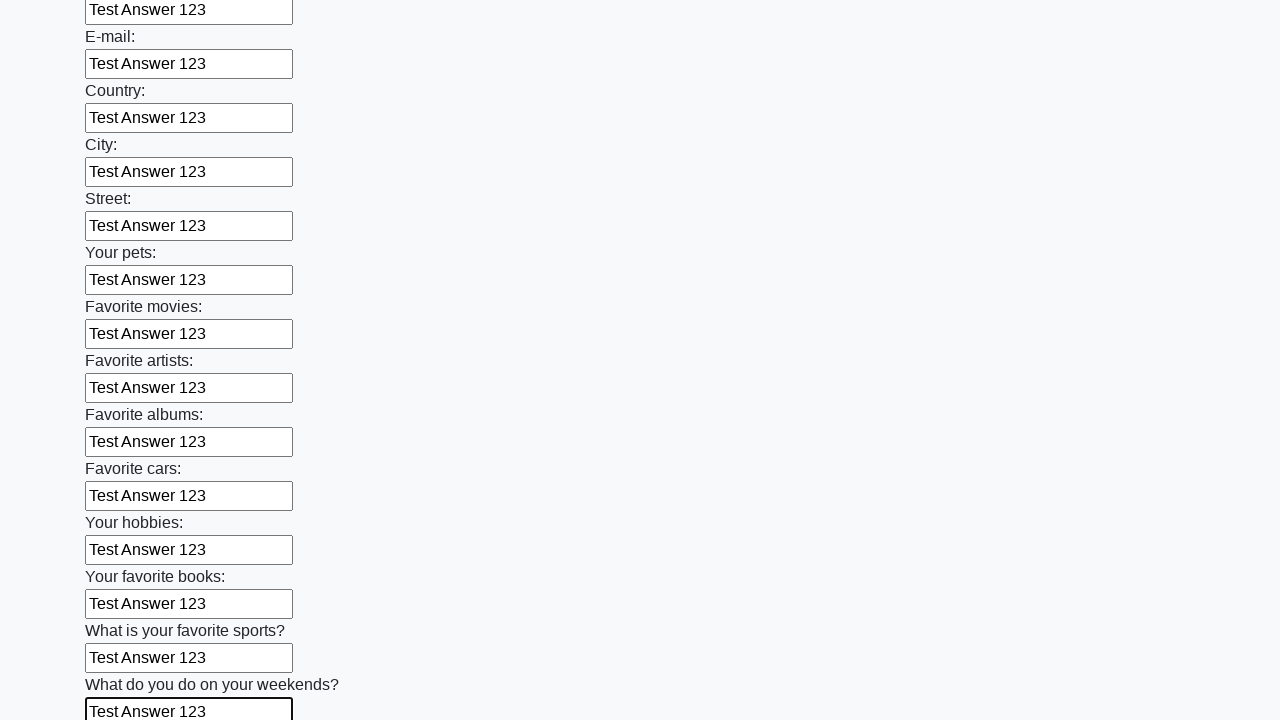

Filled an input field with 'Test Answer 123' on input >> nth=15
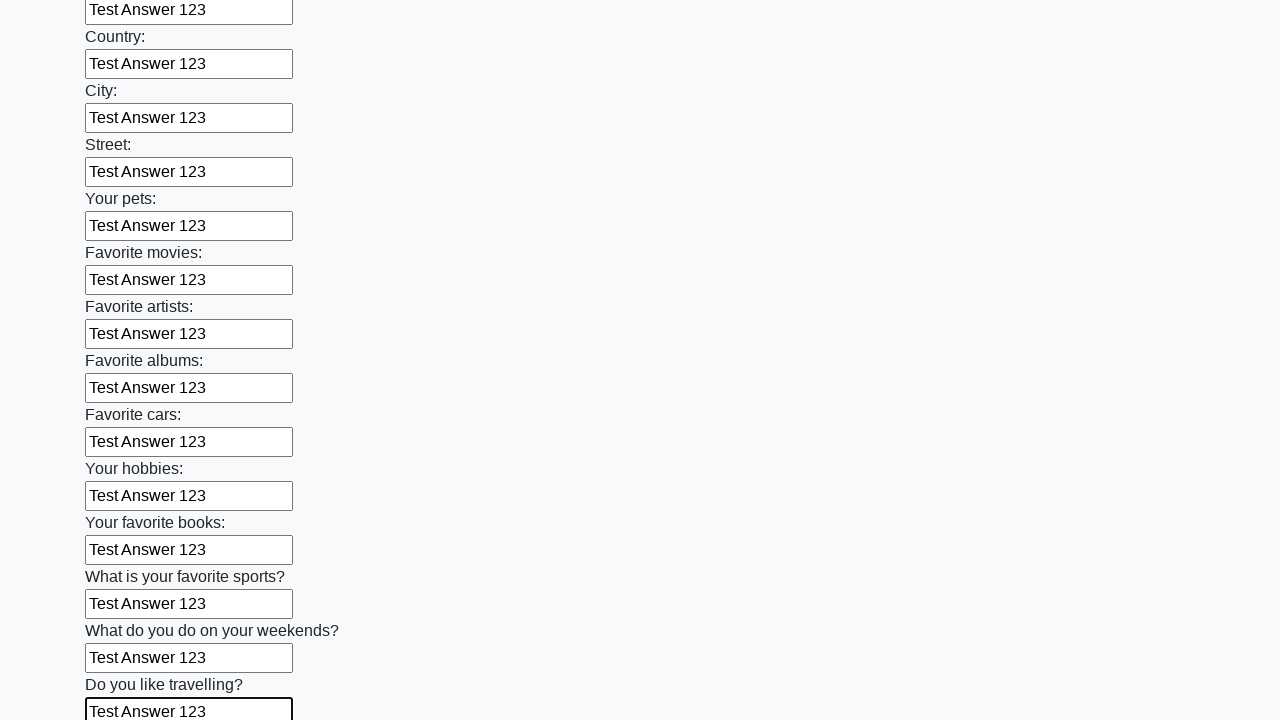

Filled an input field with 'Test Answer 123' on input >> nth=16
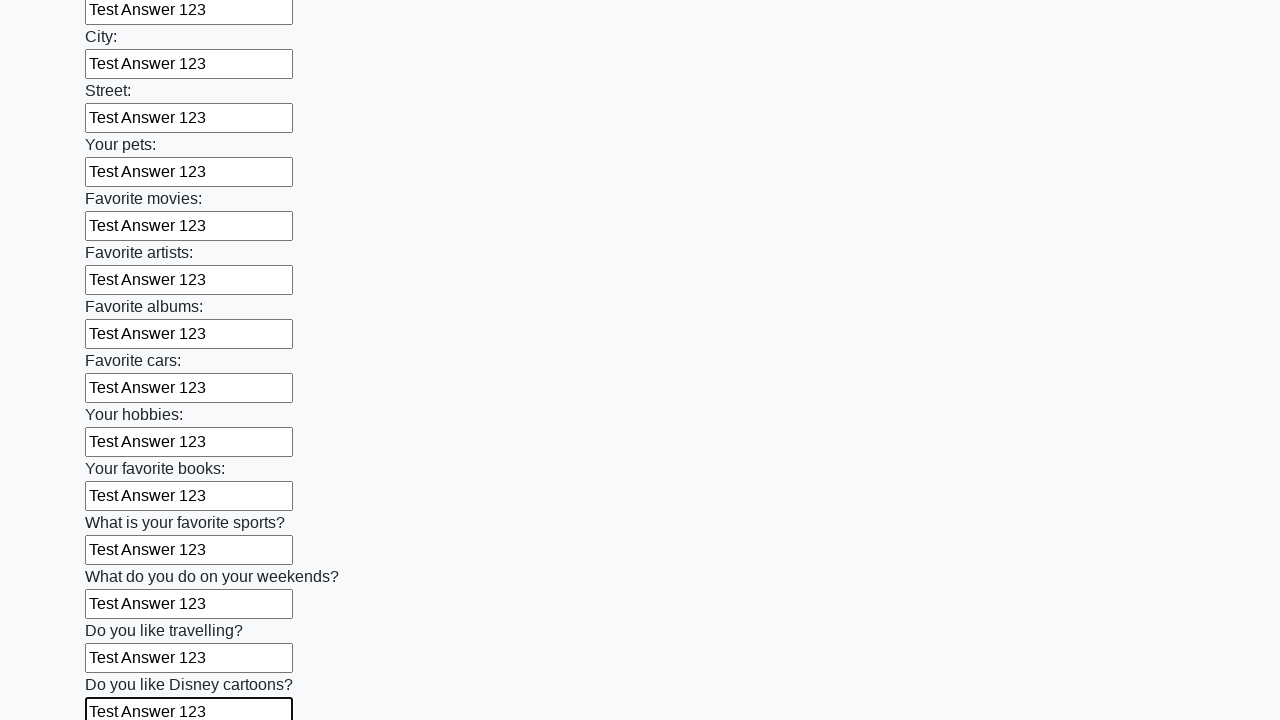

Filled an input field with 'Test Answer 123' on input >> nth=17
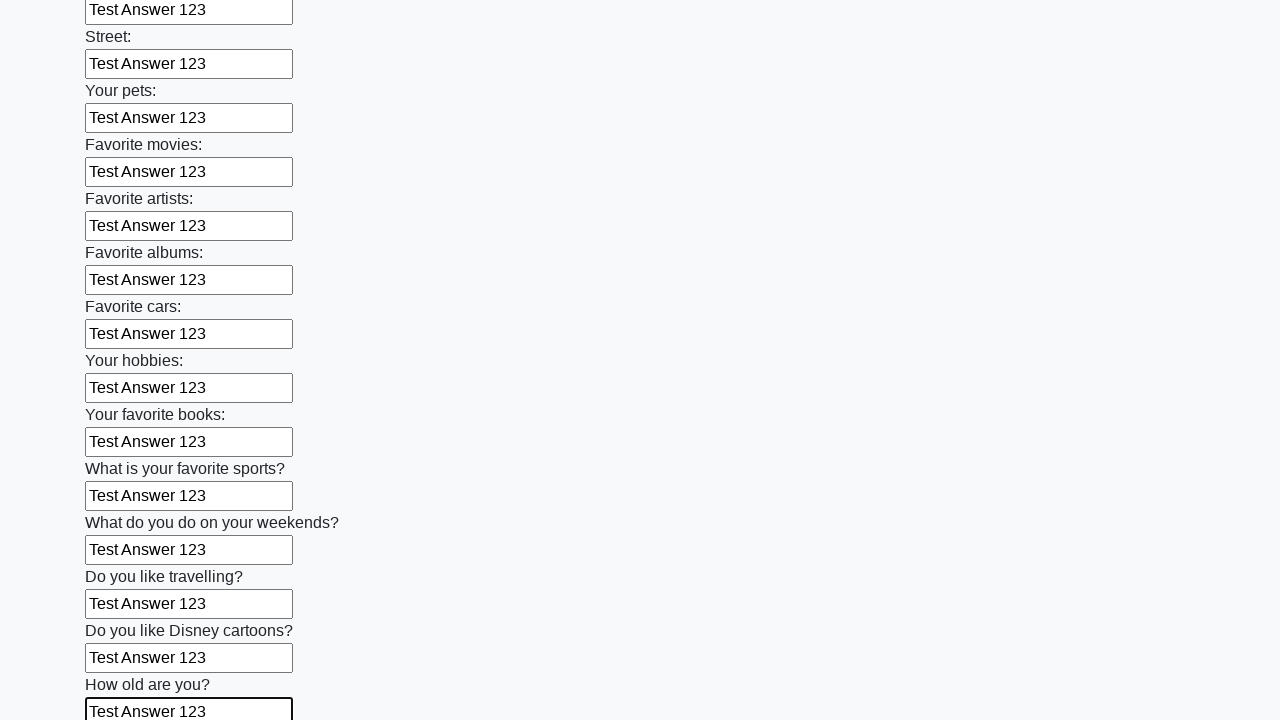

Filled an input field with 'Test Answer 123' on input >> nth=18
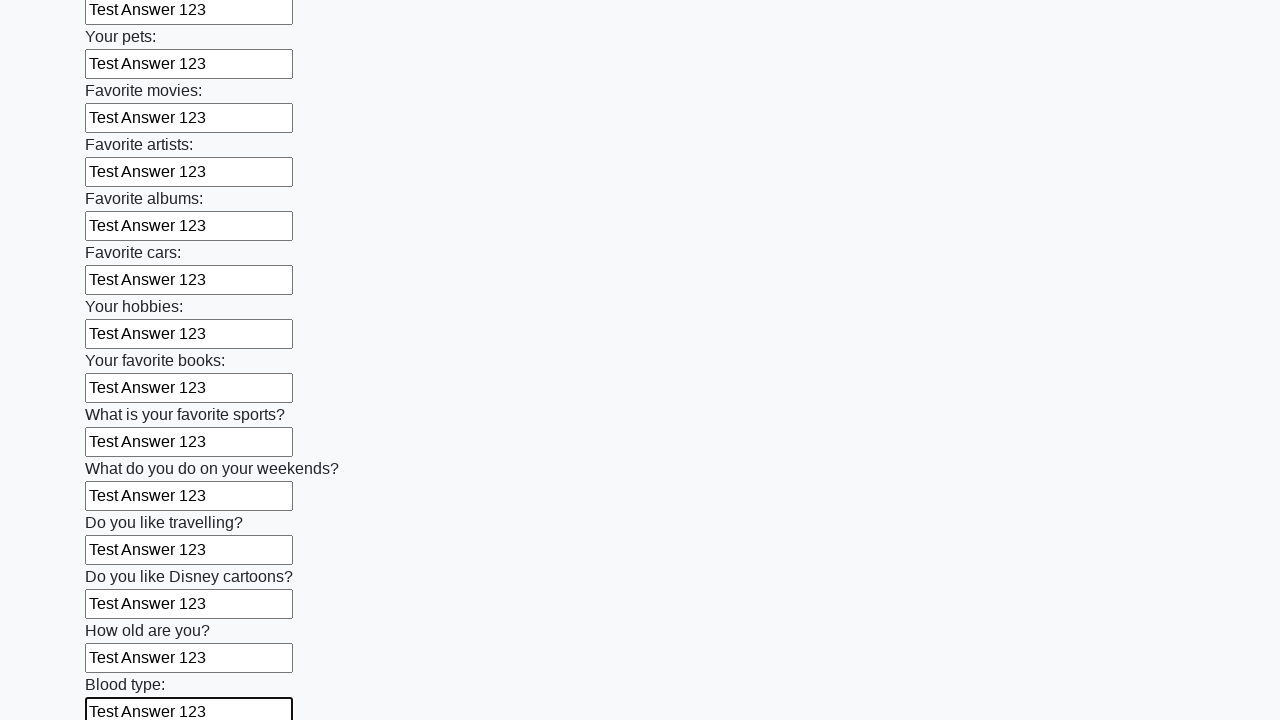

Filled an input field with 'Test Answer 123' on input >> nth=19
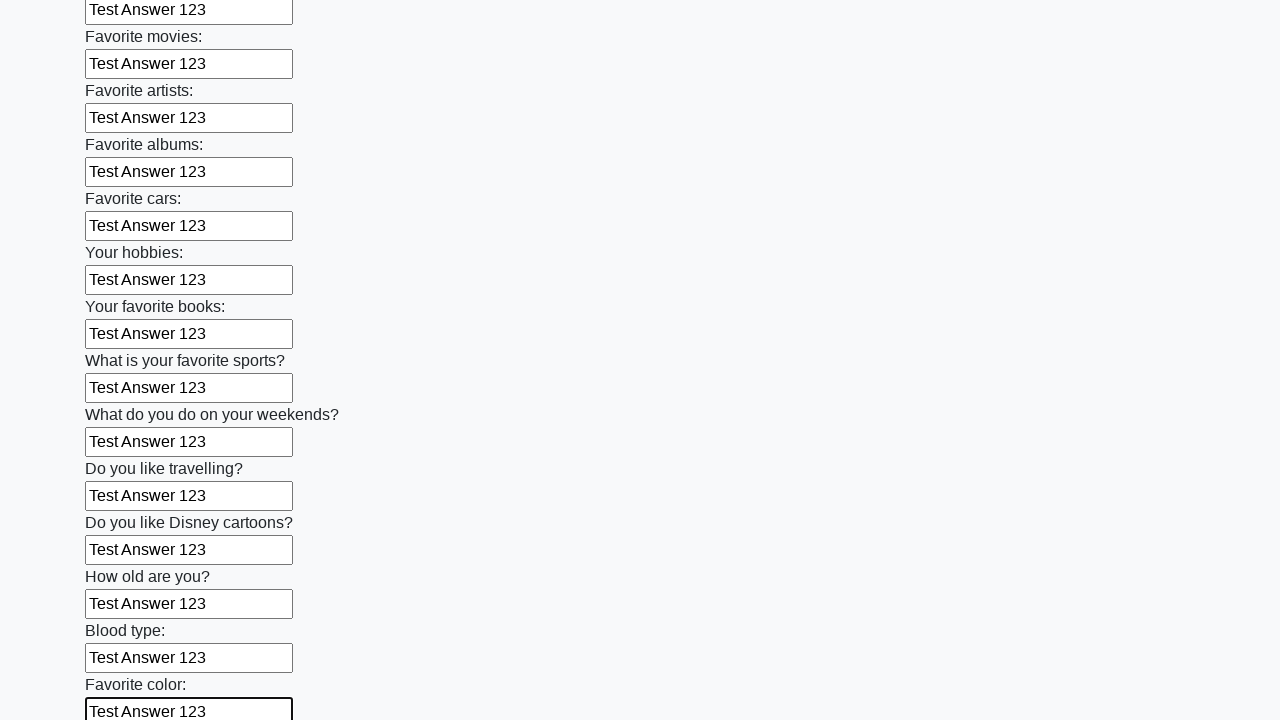

Filled an input field with 'Test Answer 123' on input >> nth=20
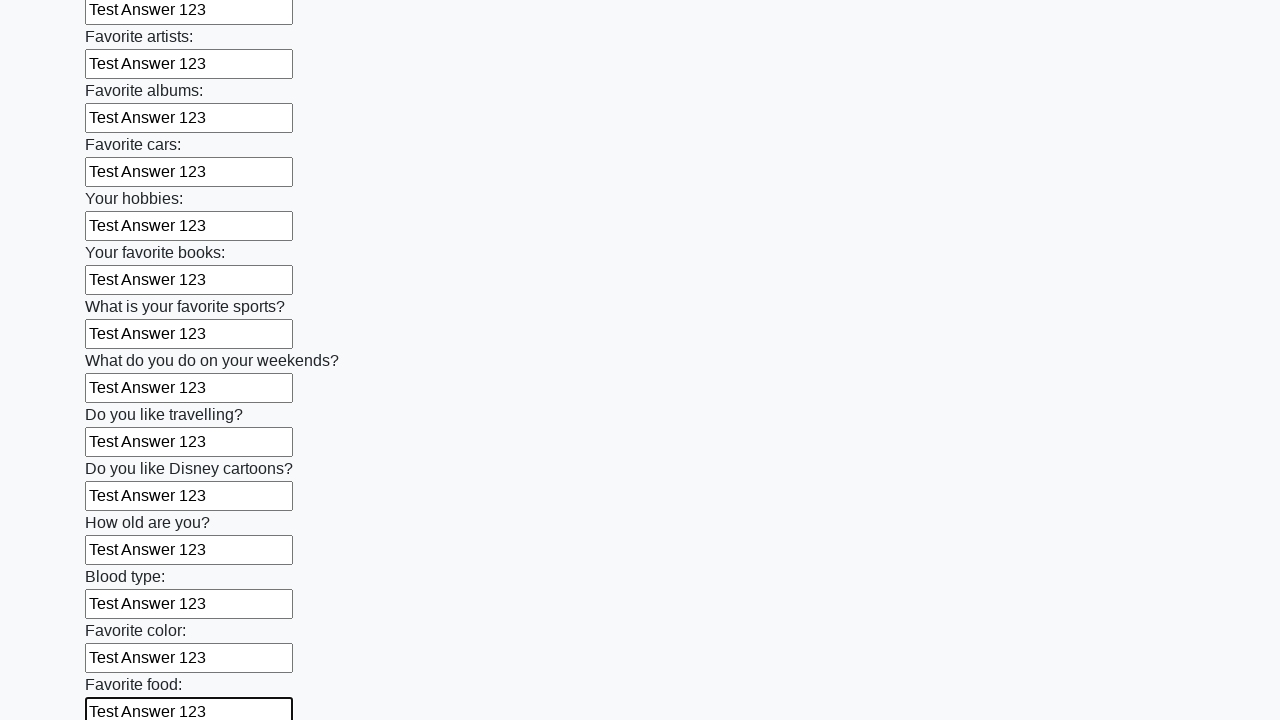

Filled an input field with 'Test Answer 123' on input >> nth=21
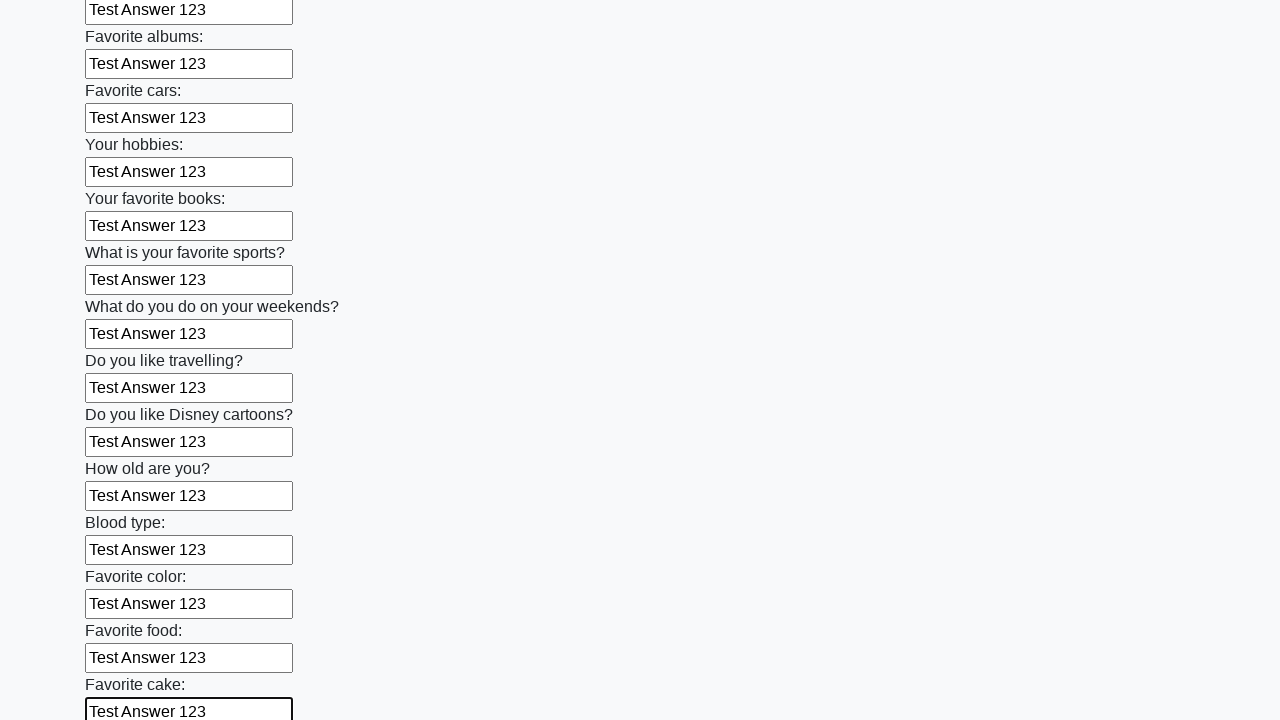

Filled an input field with 'Test Answer 123' on input >> nth=22
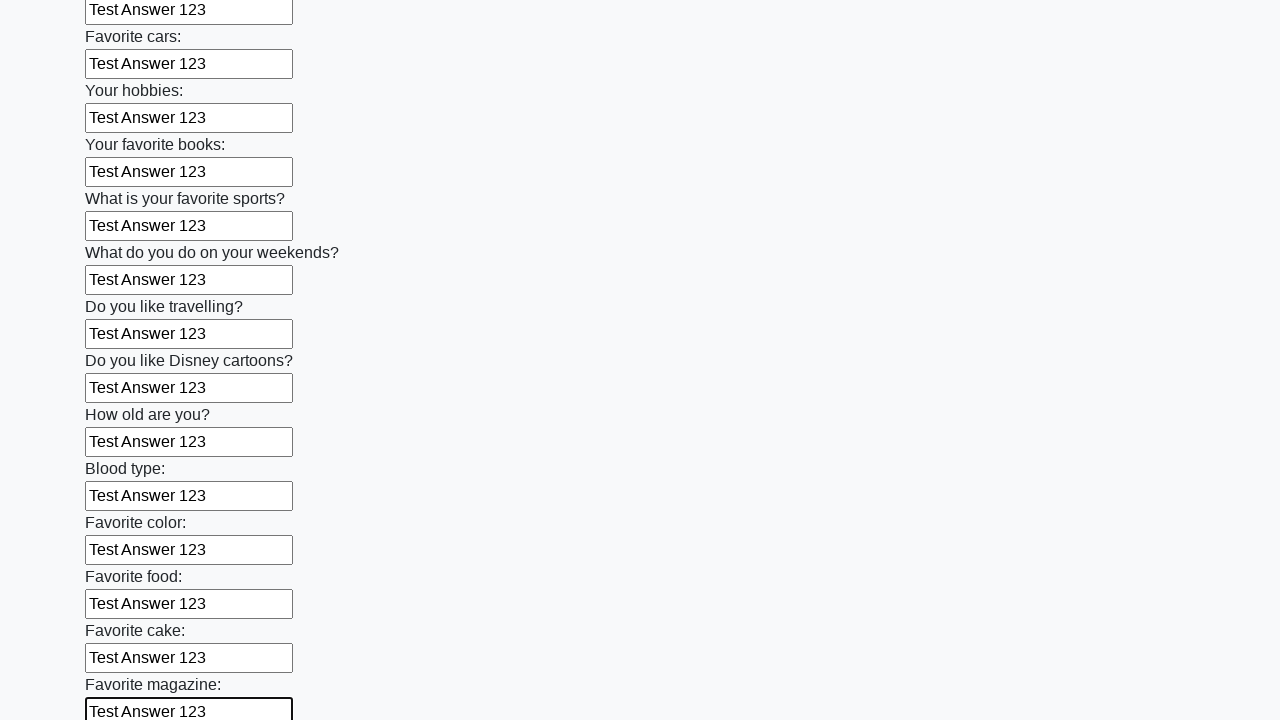

Filled an input field with 'Test Answer 123' on input >> nth=23
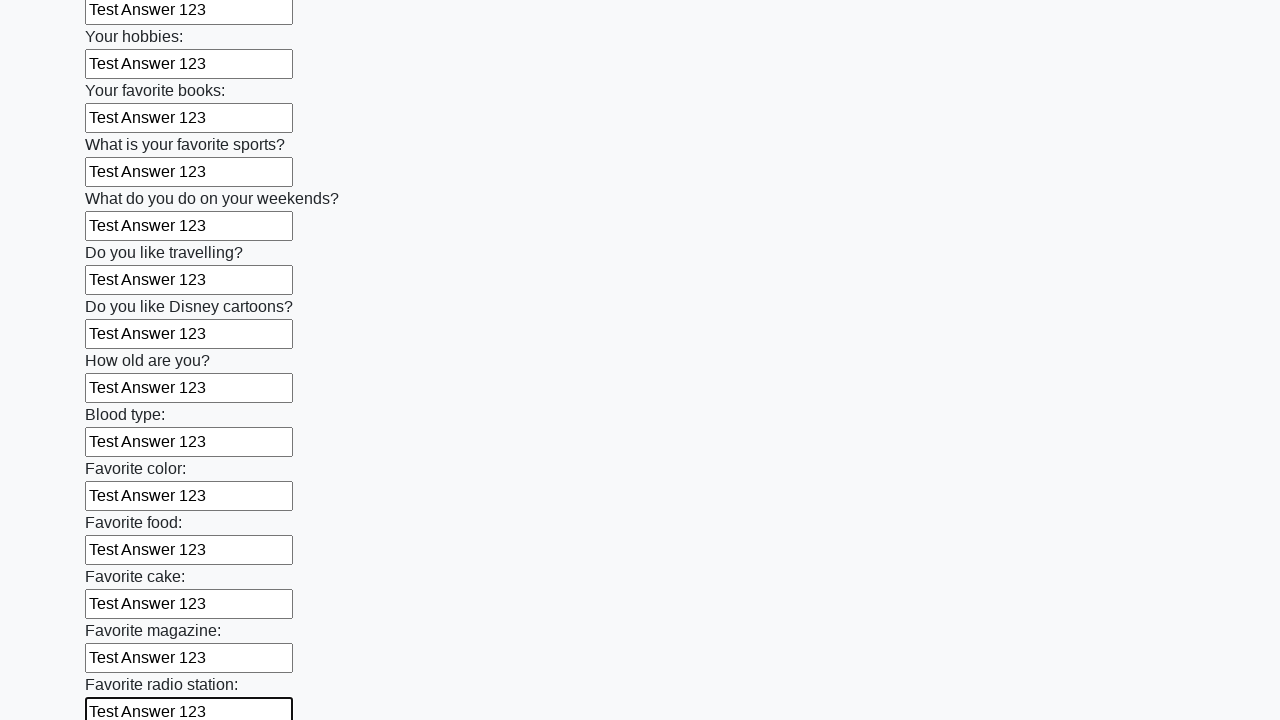

Filled an input field with 'Test Answer 123' on input >> nth=24
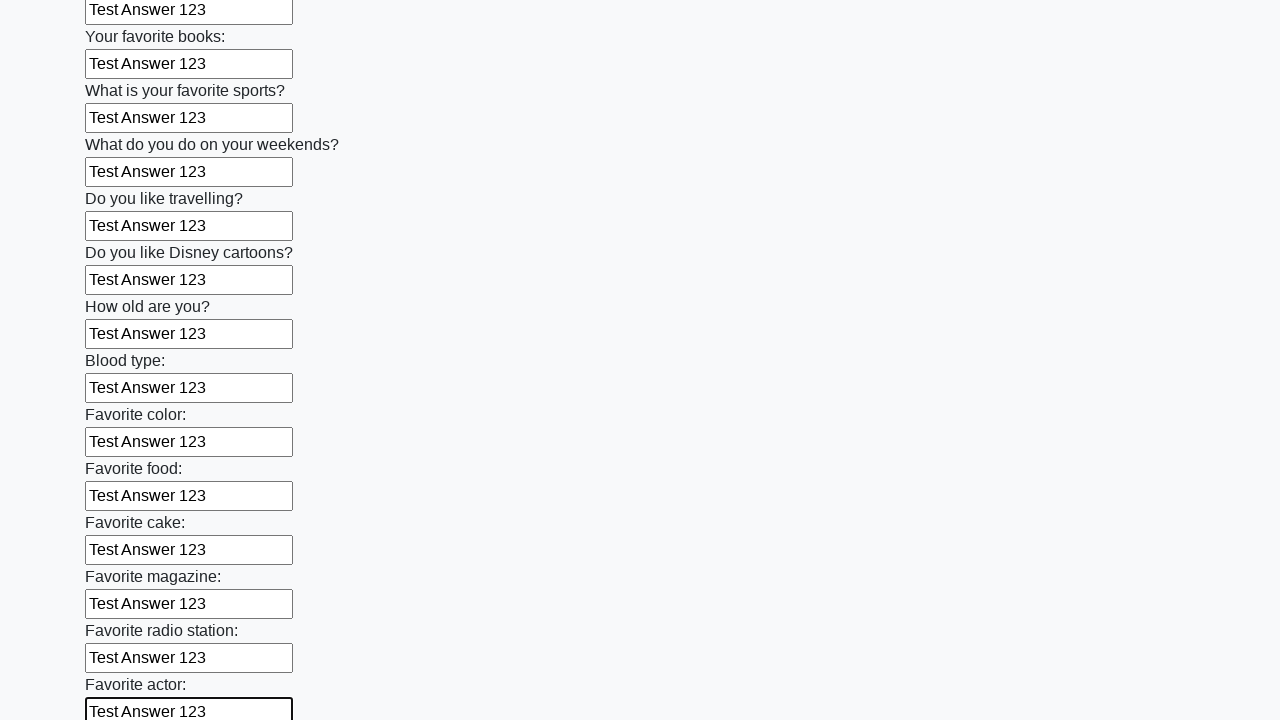

Filled an input field with 'Test Answer 123' on input >> nth=25
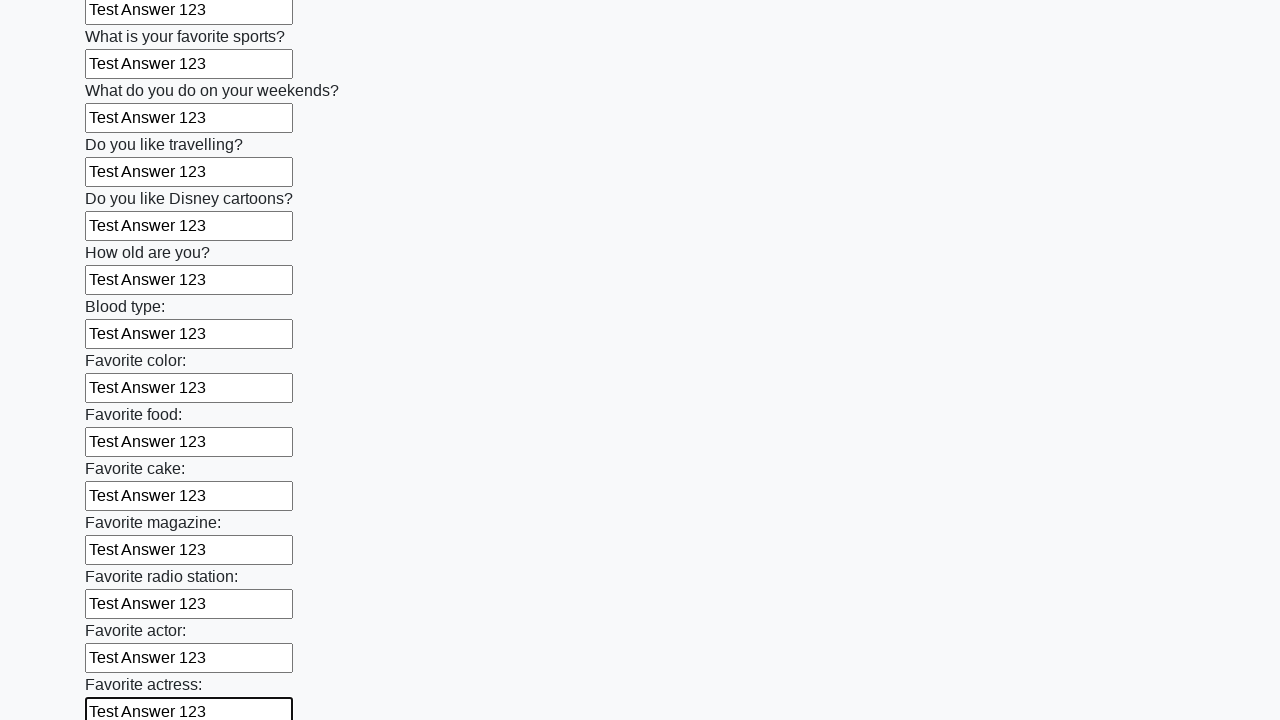

Filled an input field with 'Test Answer 123' on input >> nth=26
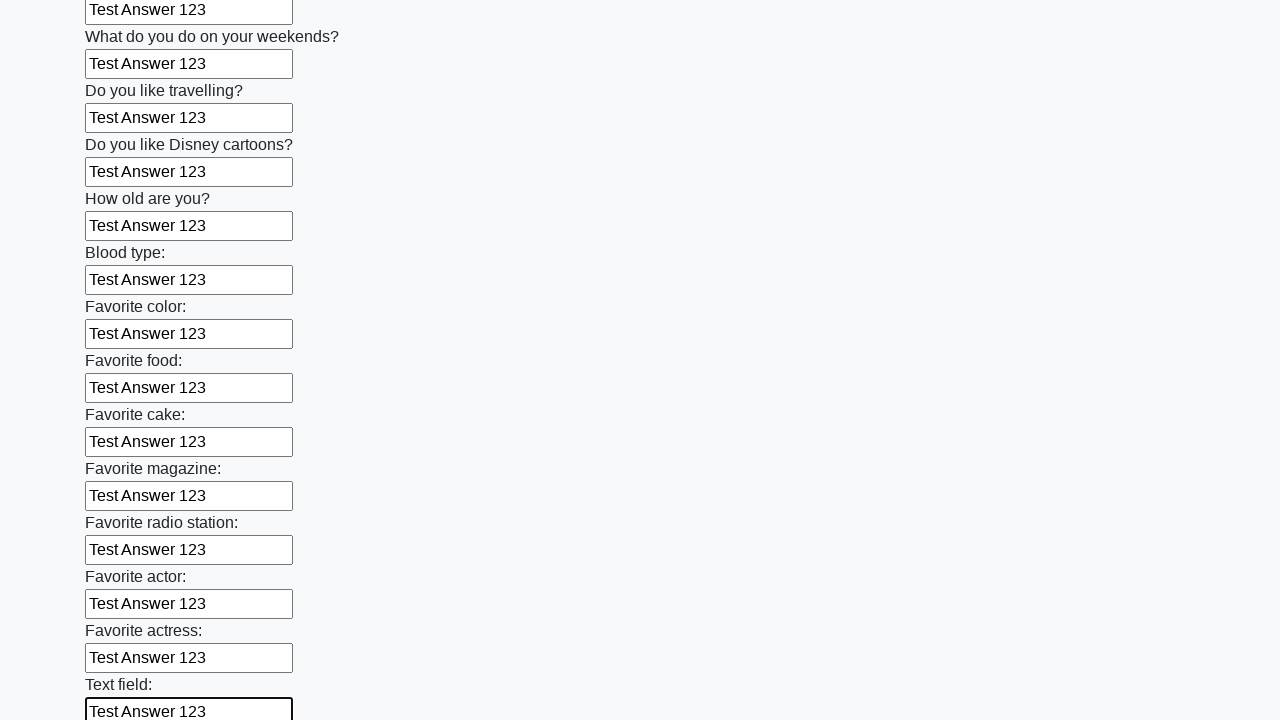

Filled an input field with 'Test Answer 123' on input >> nth=27
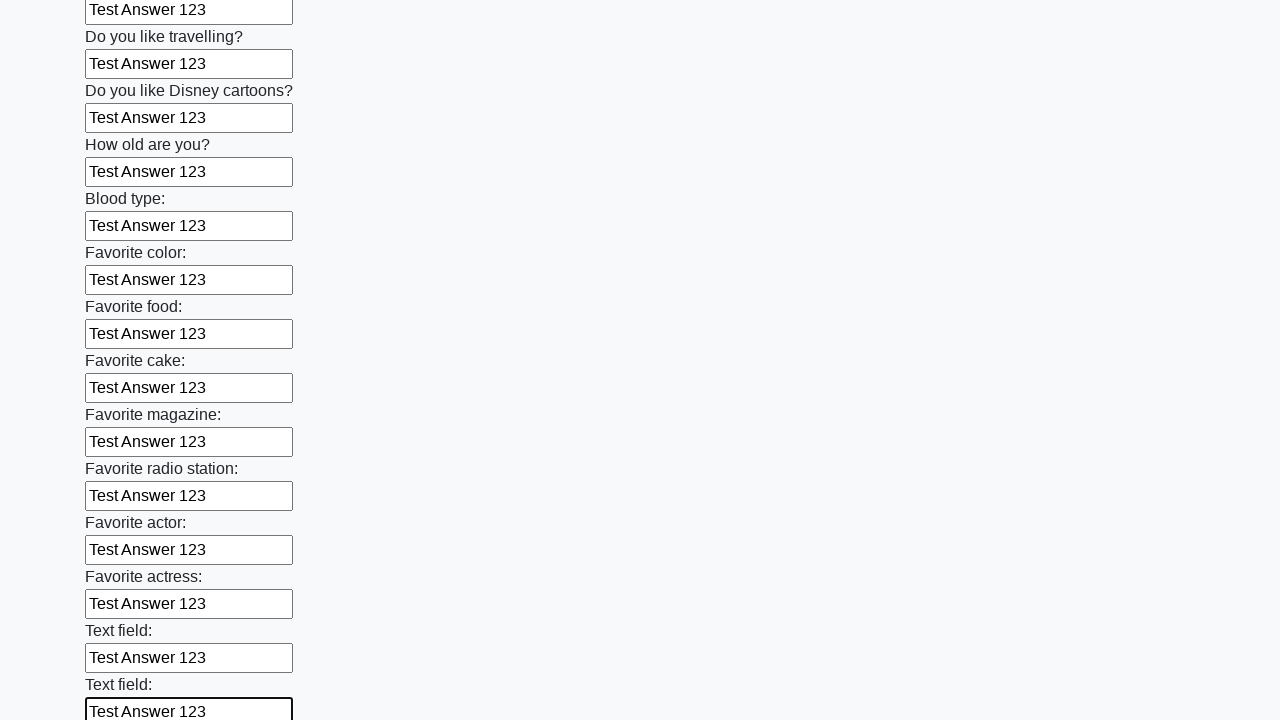

Filled an input field with 'Test Answer 123' on input >> nth=28
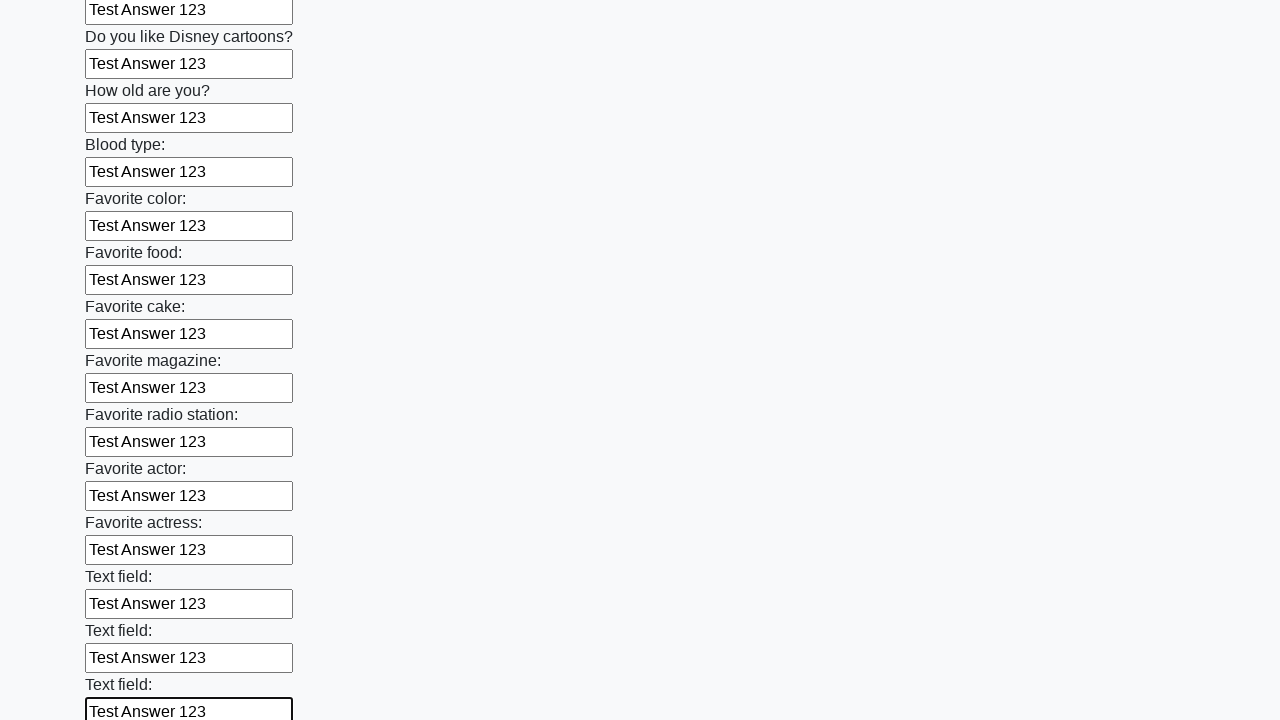

Filled an input field with 'Test Answer 123' on input >> nth=29
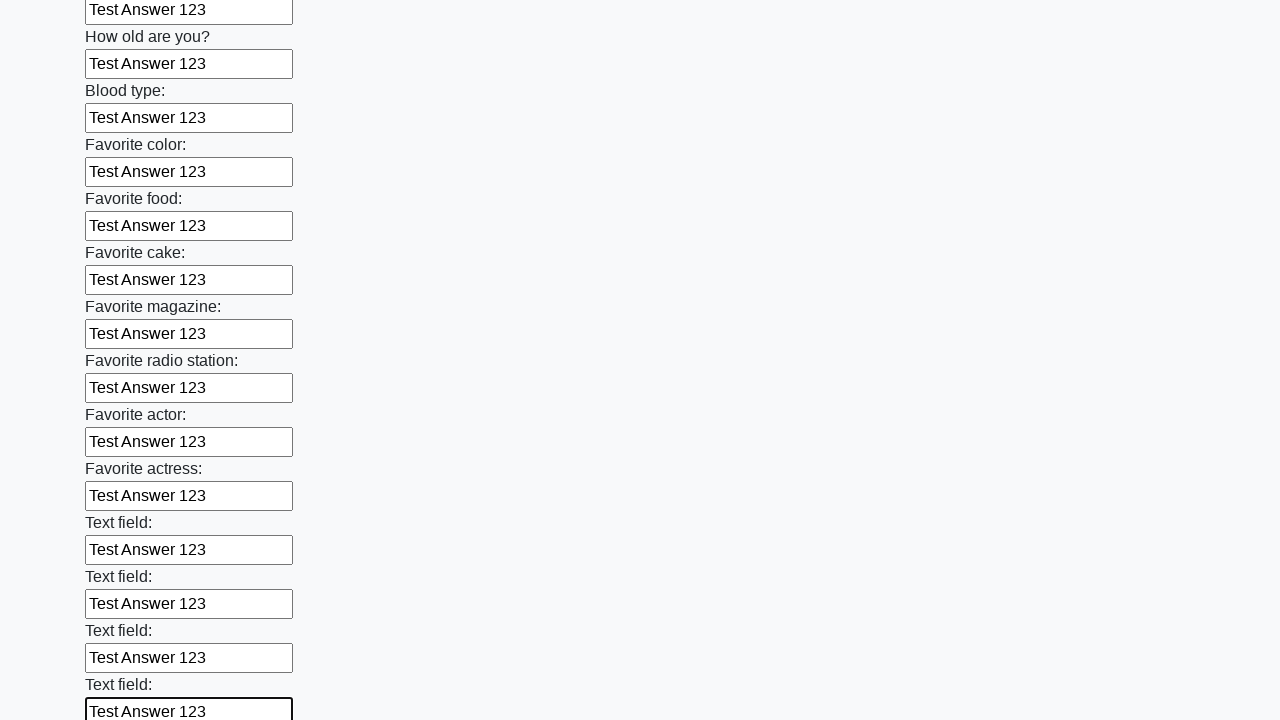

Filled an input field with 'Test Answer 123' on input >> nth=30
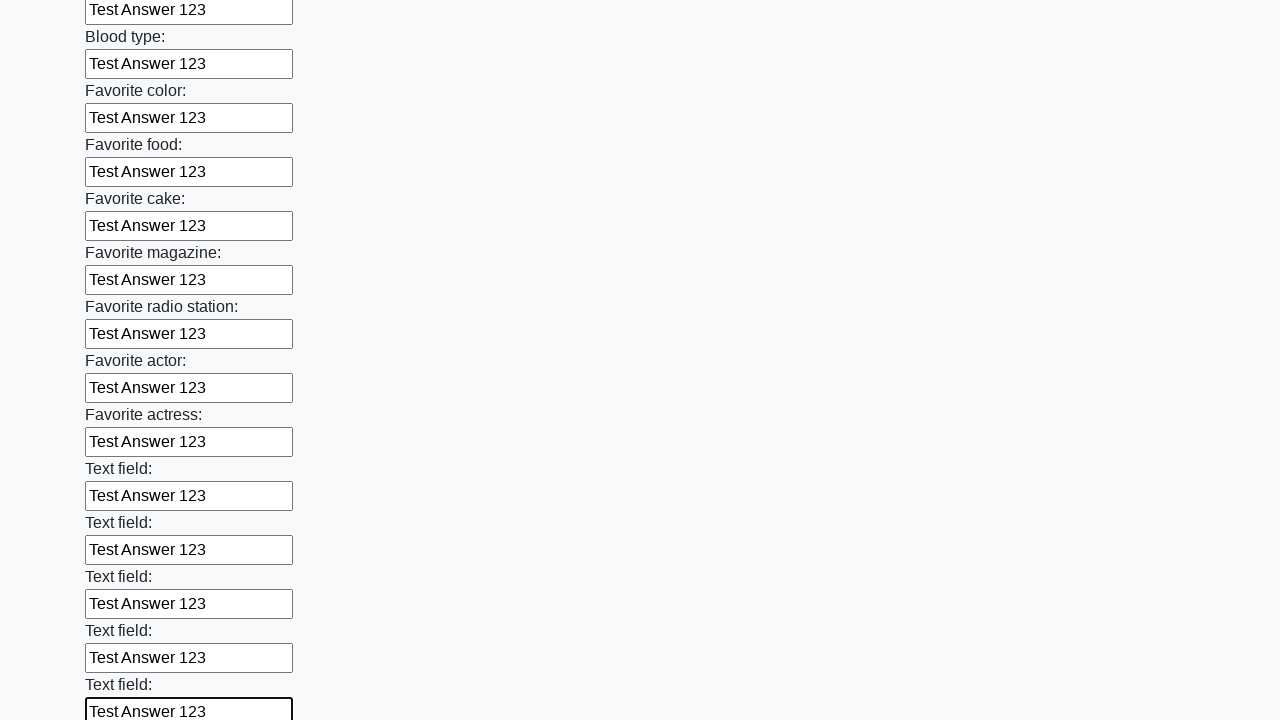

Filled an input field with 'Test Answer 123' on input >> nth=31
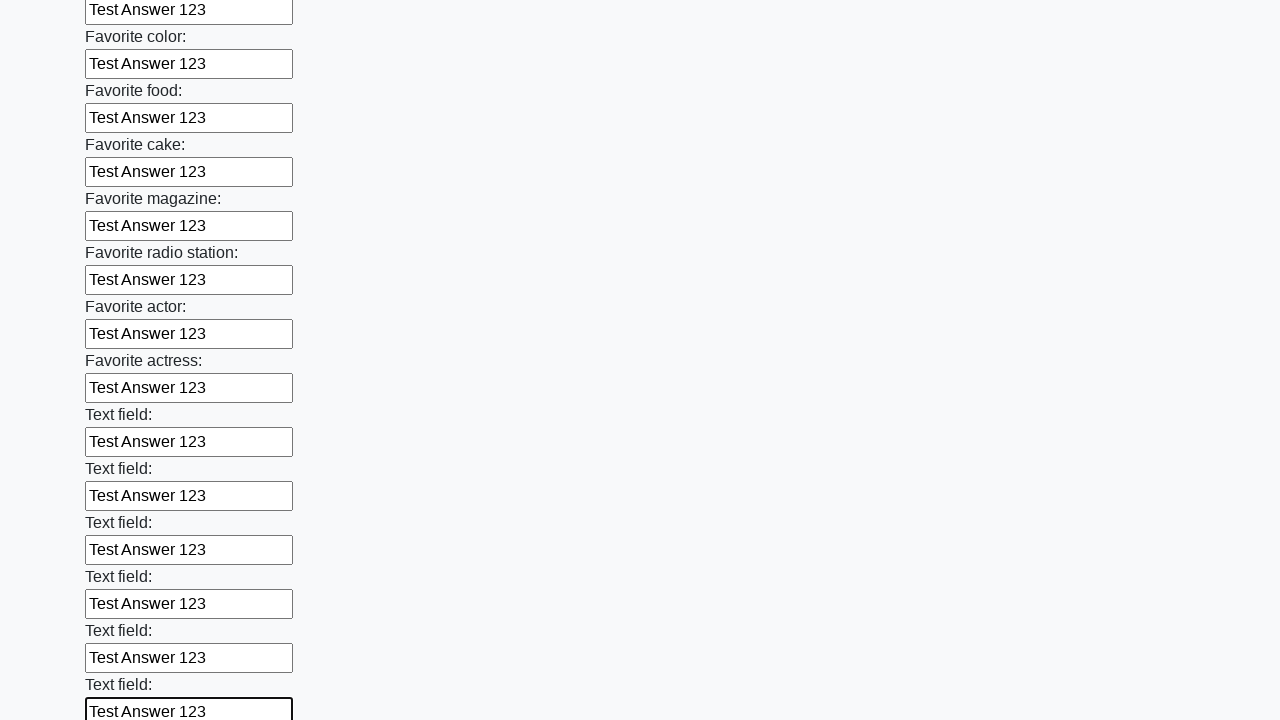

Filled an input field with 'Test Answer 123' on input >> nth=32
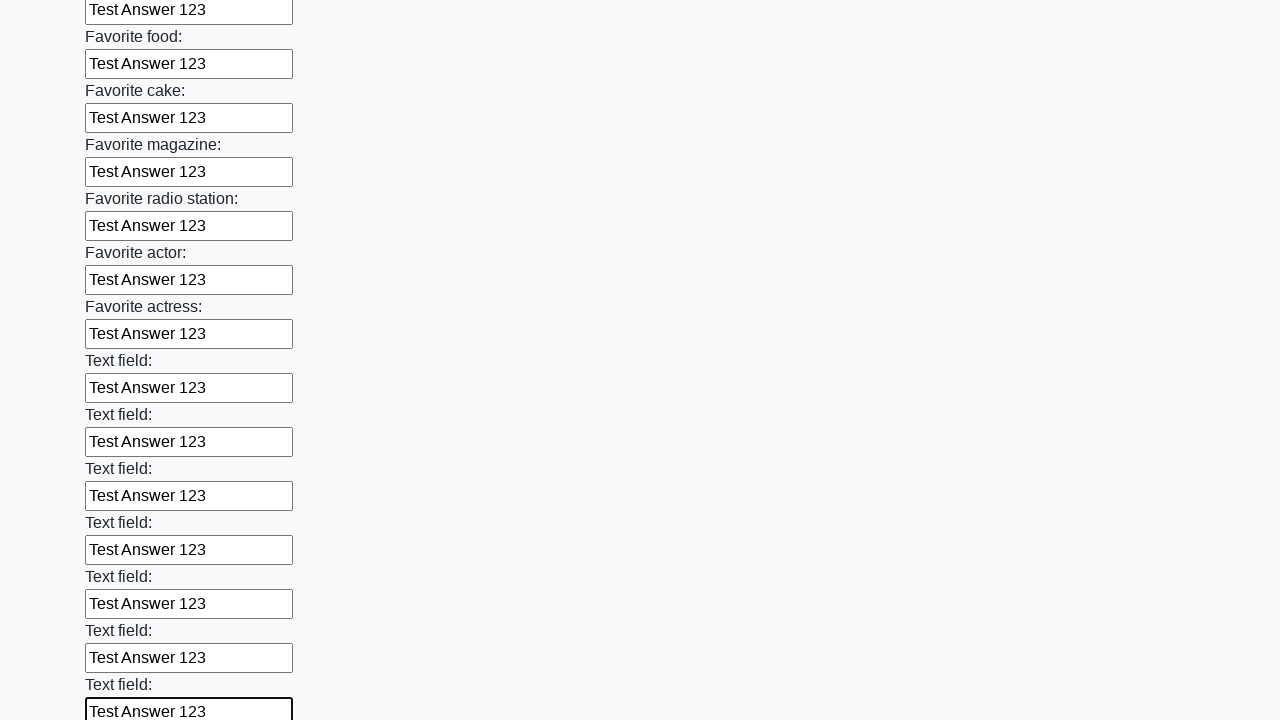

Filled an input field with 'Test Answer 123' on input >> nth=33
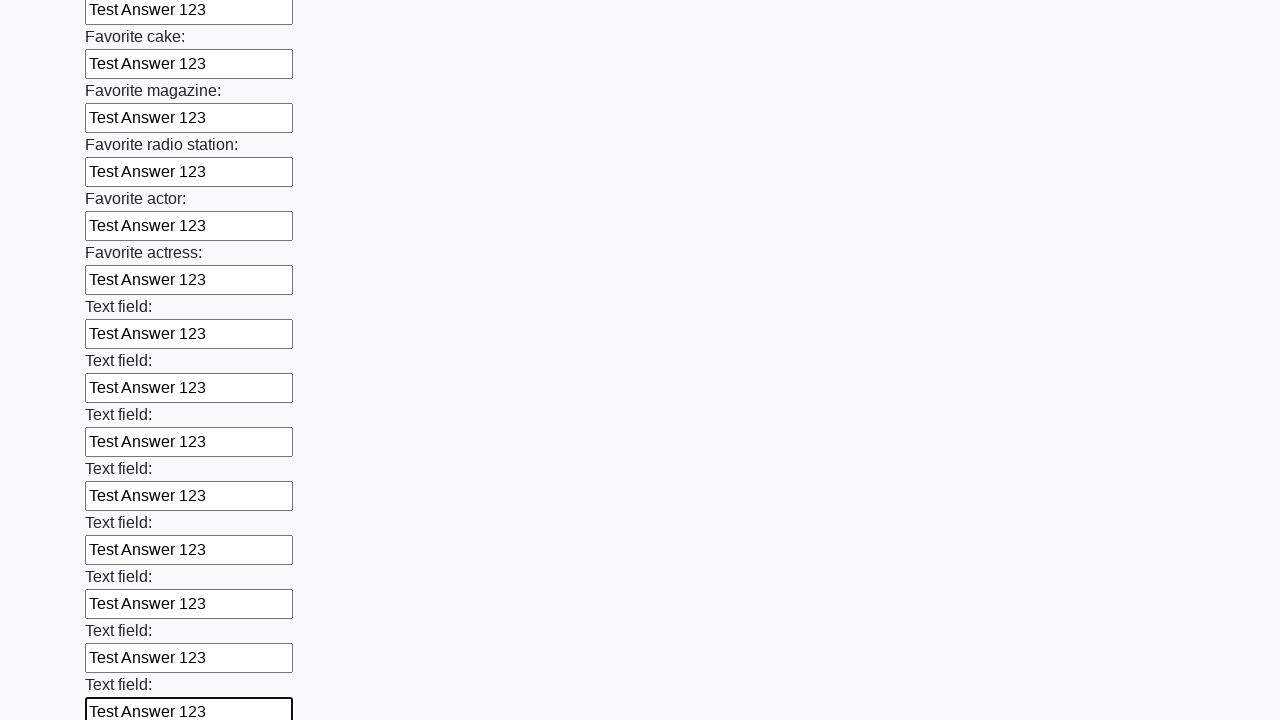

Filled an input field with 'Test Answer 123' on input >> nth=34
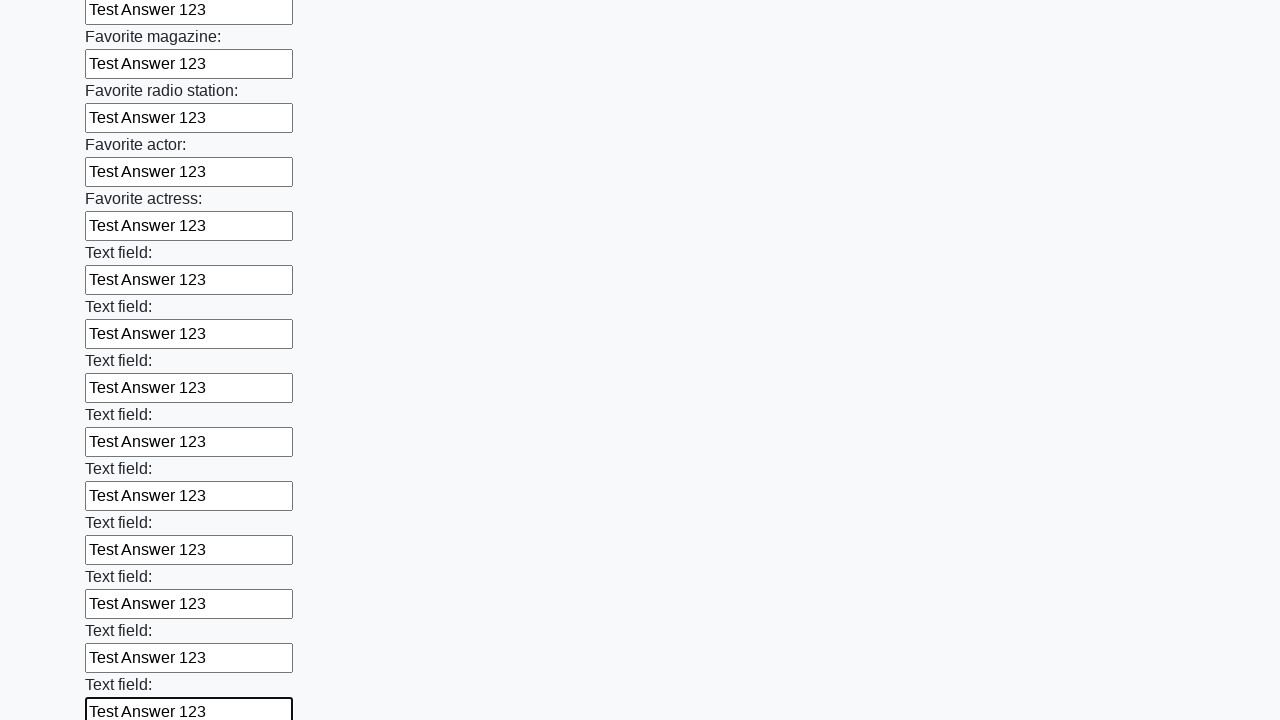

Filled an input field with 'Test Answer 123' on input >> nth=35
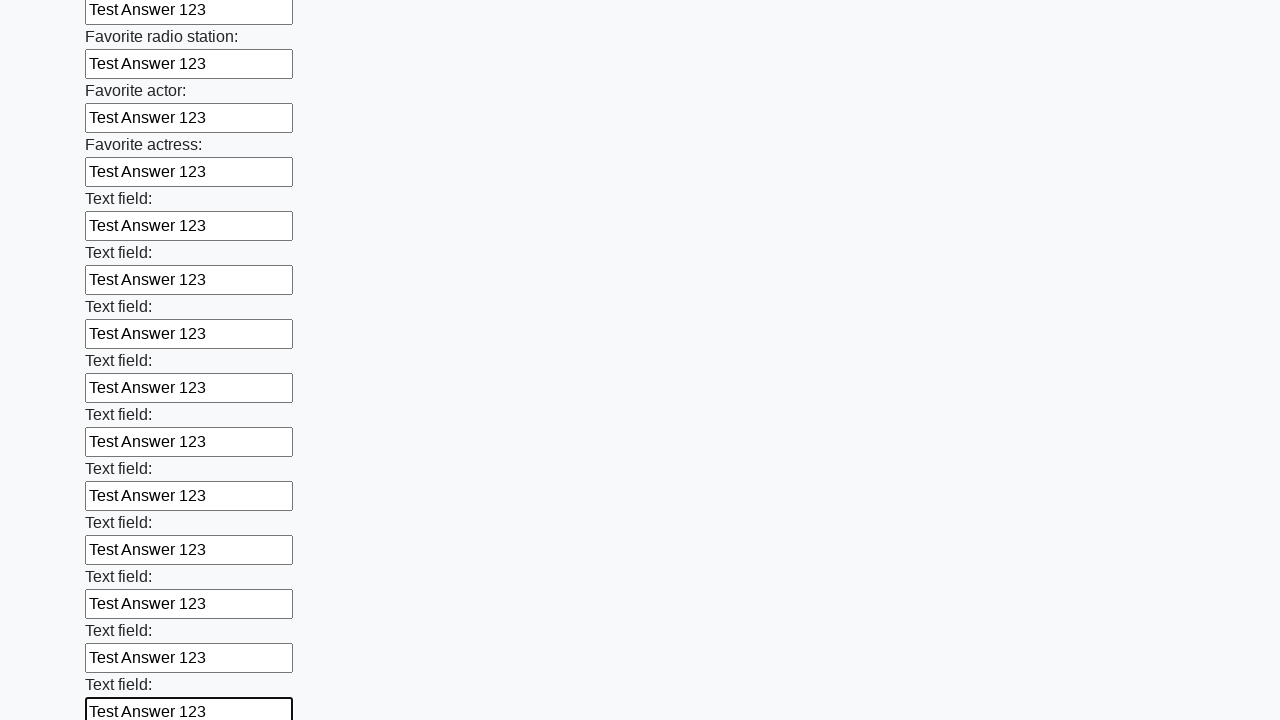

Filled an input field with 'Test Answer 123' on input >> nth=36
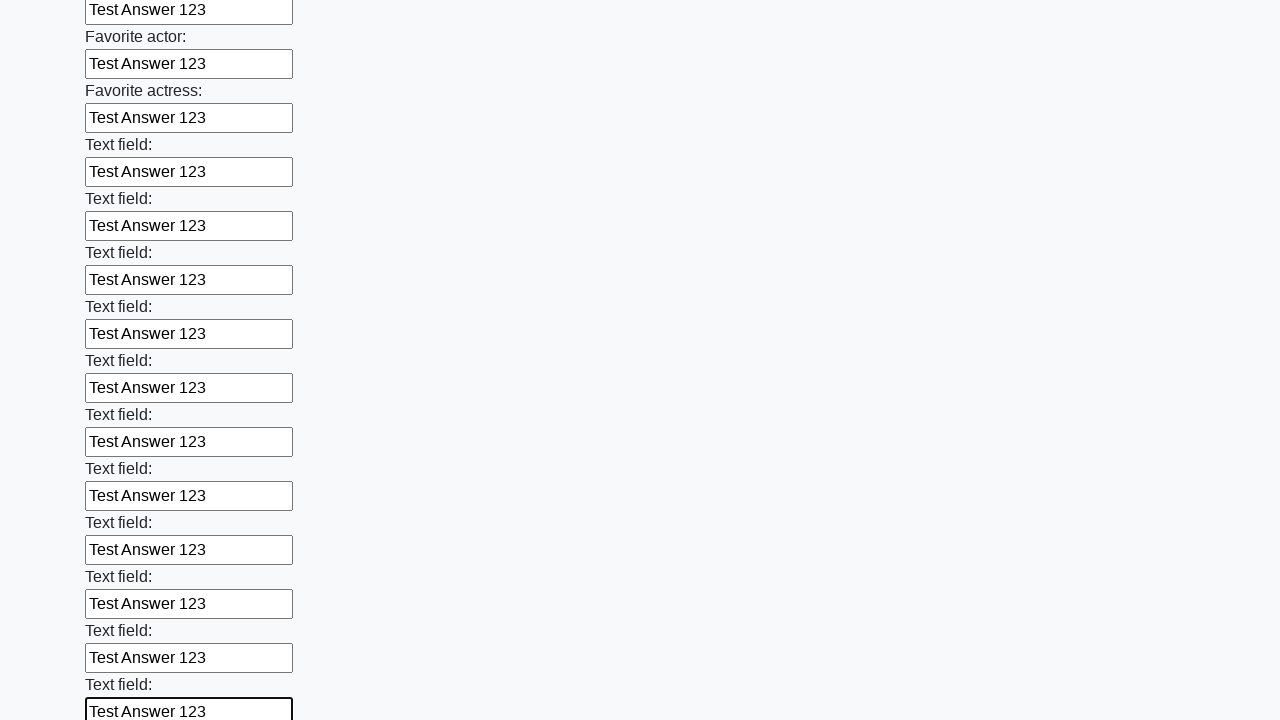

Filled an input field with 'Test Answer 123' on input >> nth=37
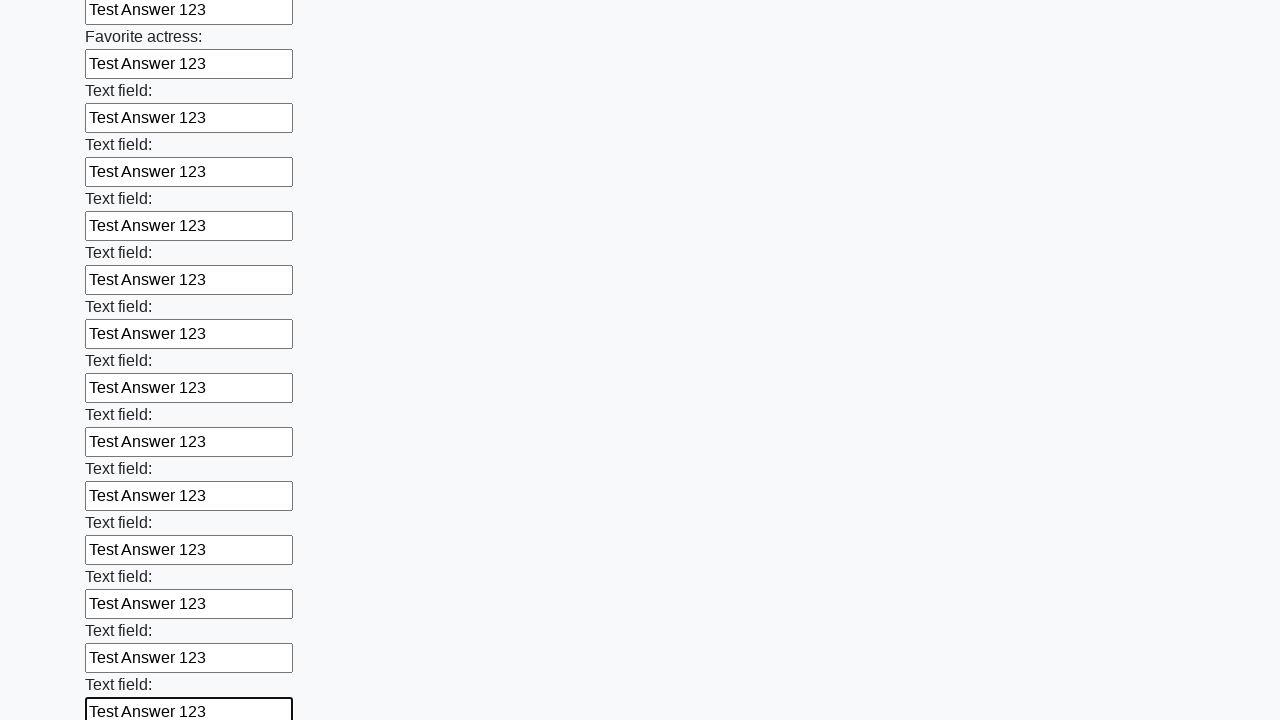

Filled an input field with 'Test Answer 123' on input >> nth=38
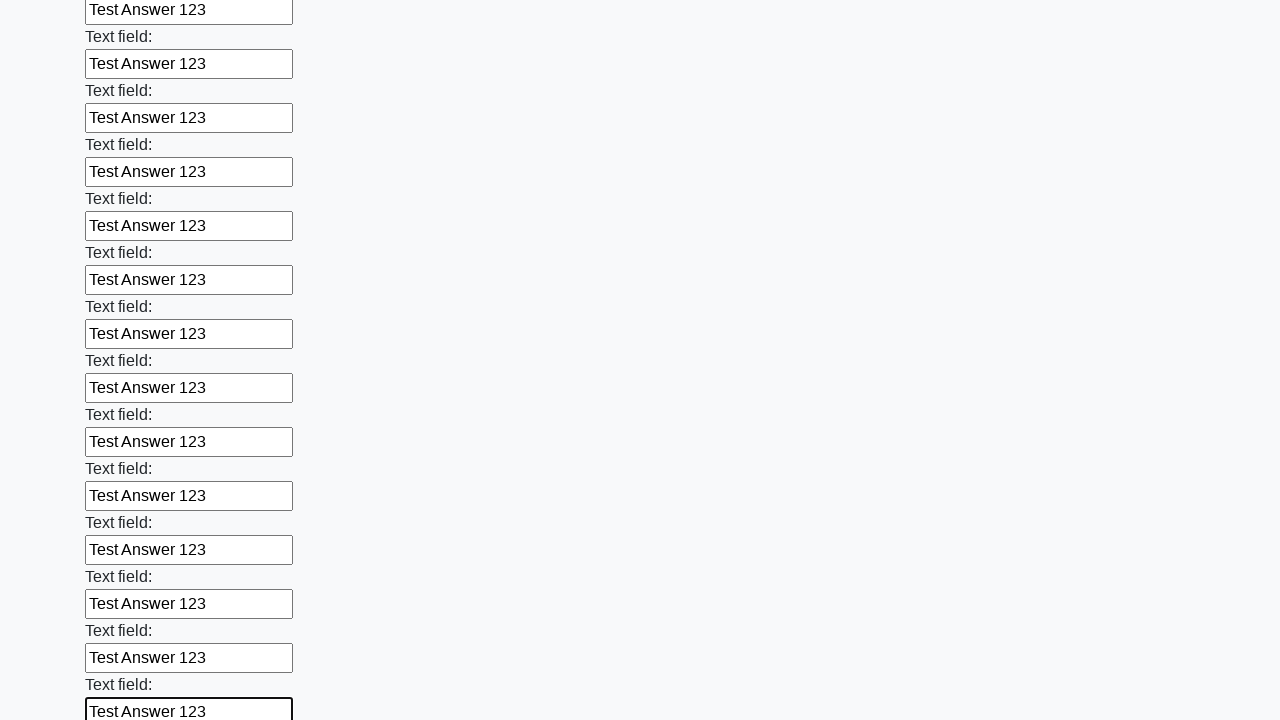

Filled an input field with 'Test Answer 123' on input >> nth=39
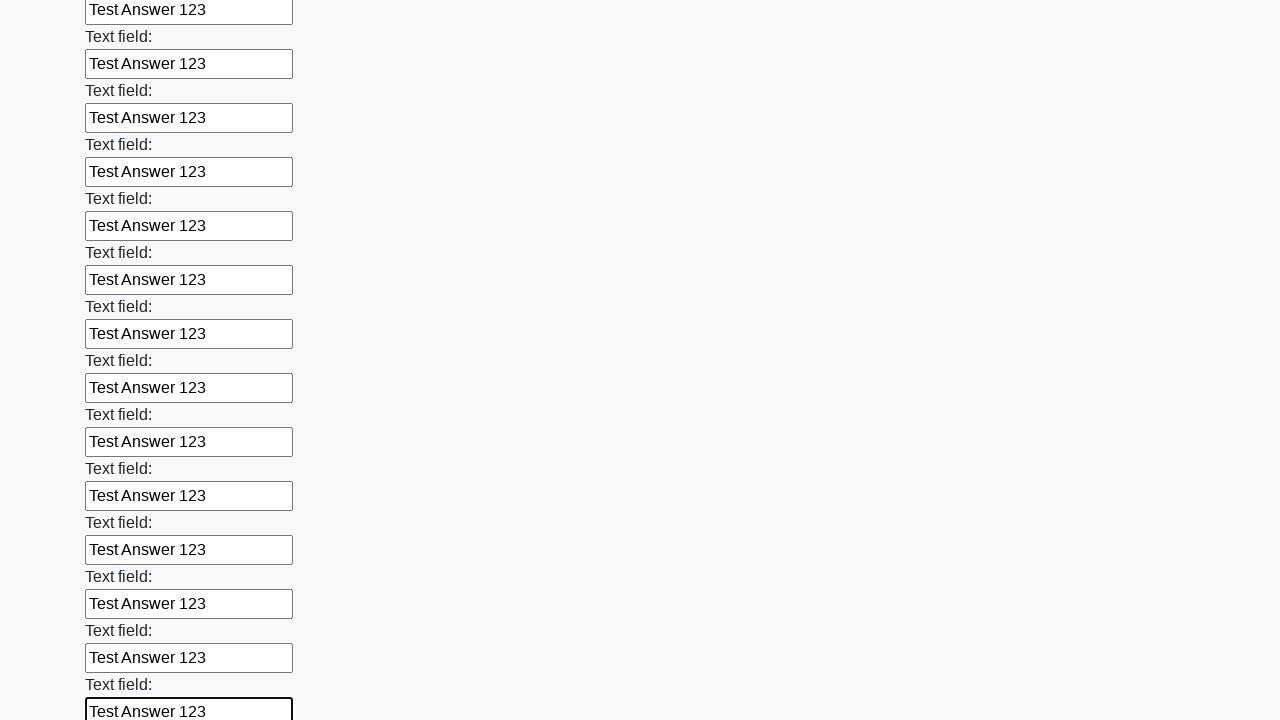

Filled an input field with 'Test Answer 123' on input >> nth=40
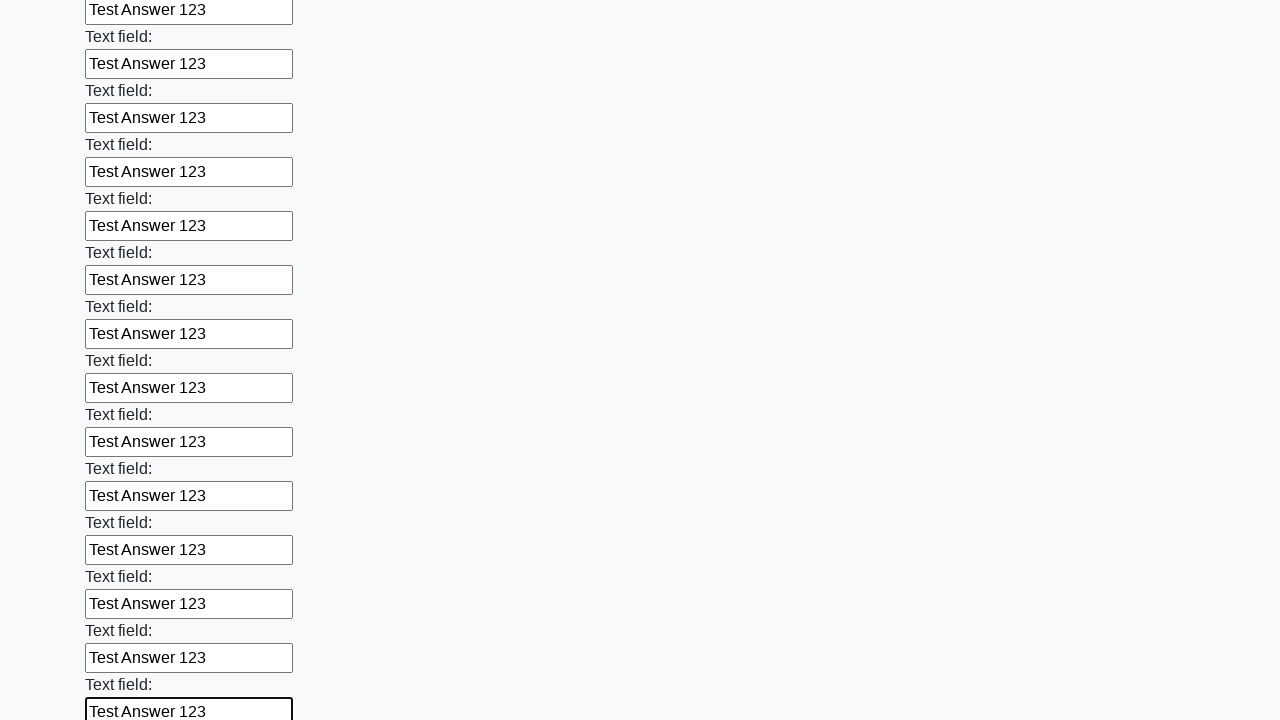

Filled an input field with 'Test Answer 123' on input >> nth=41
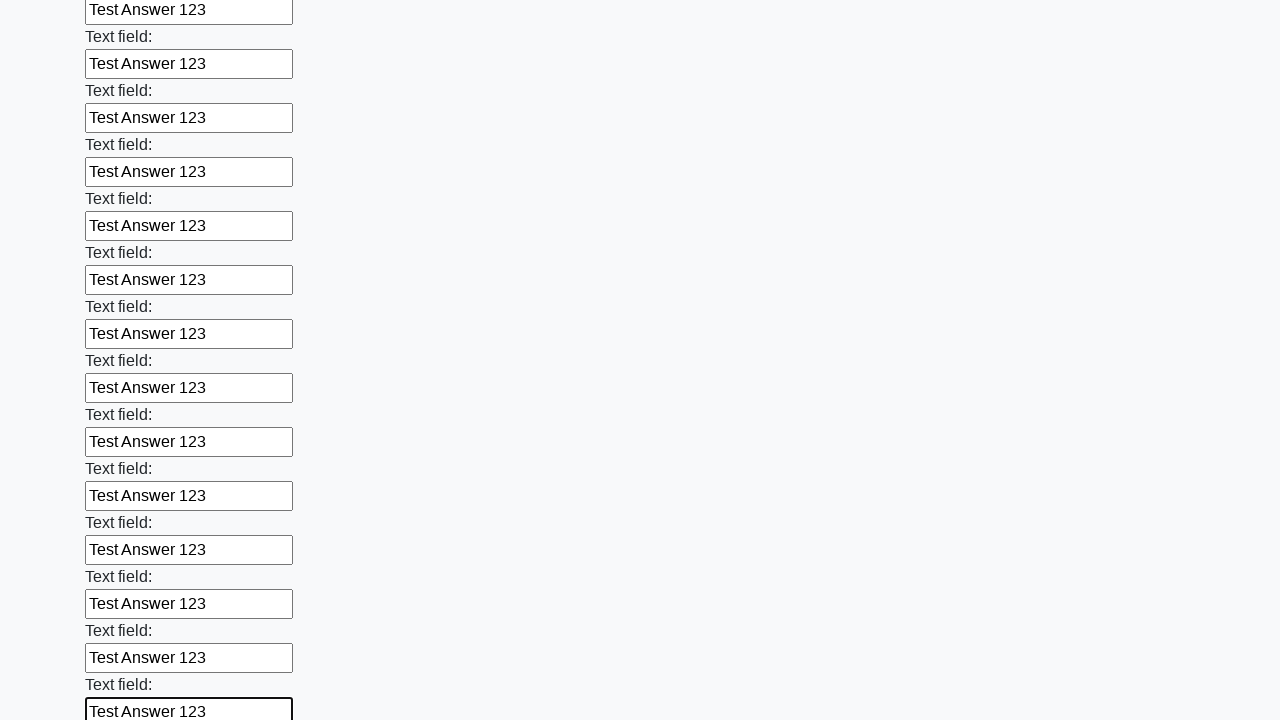

Filled an input field with 'Test Answer 123' on input >> nth=42
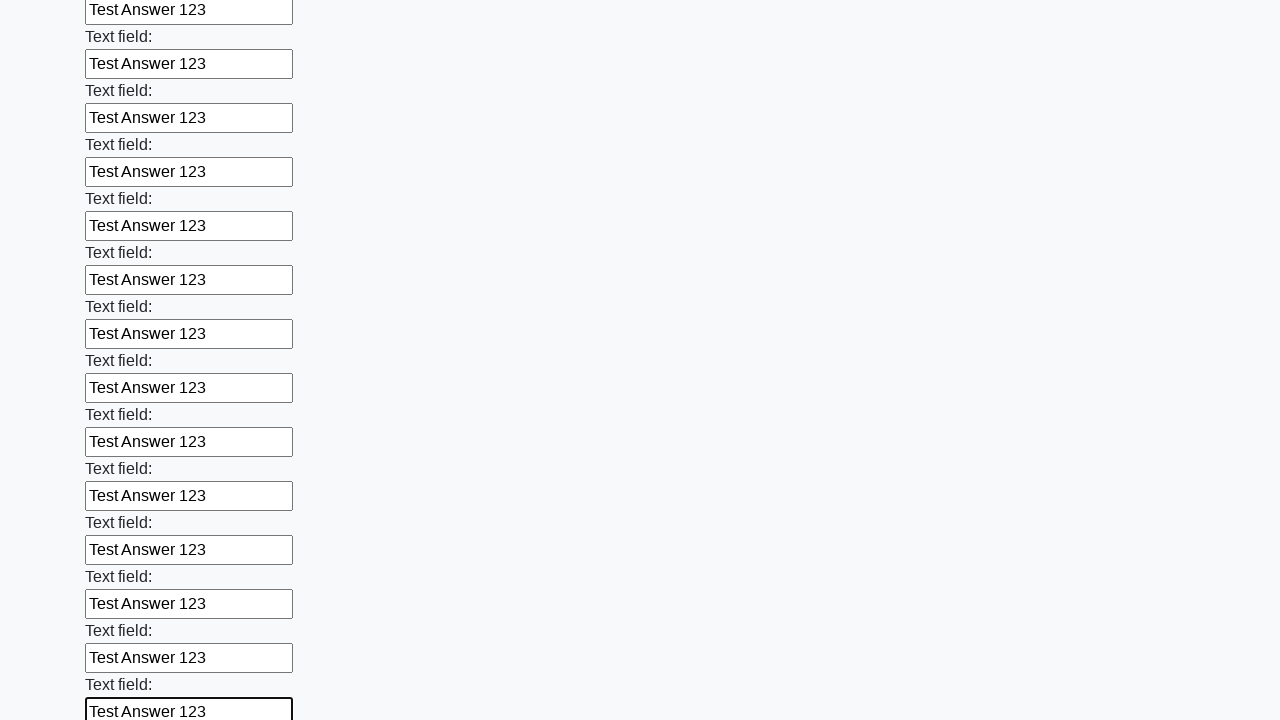

Filled an input field with 'Test Answer 123' on input >> nth=43
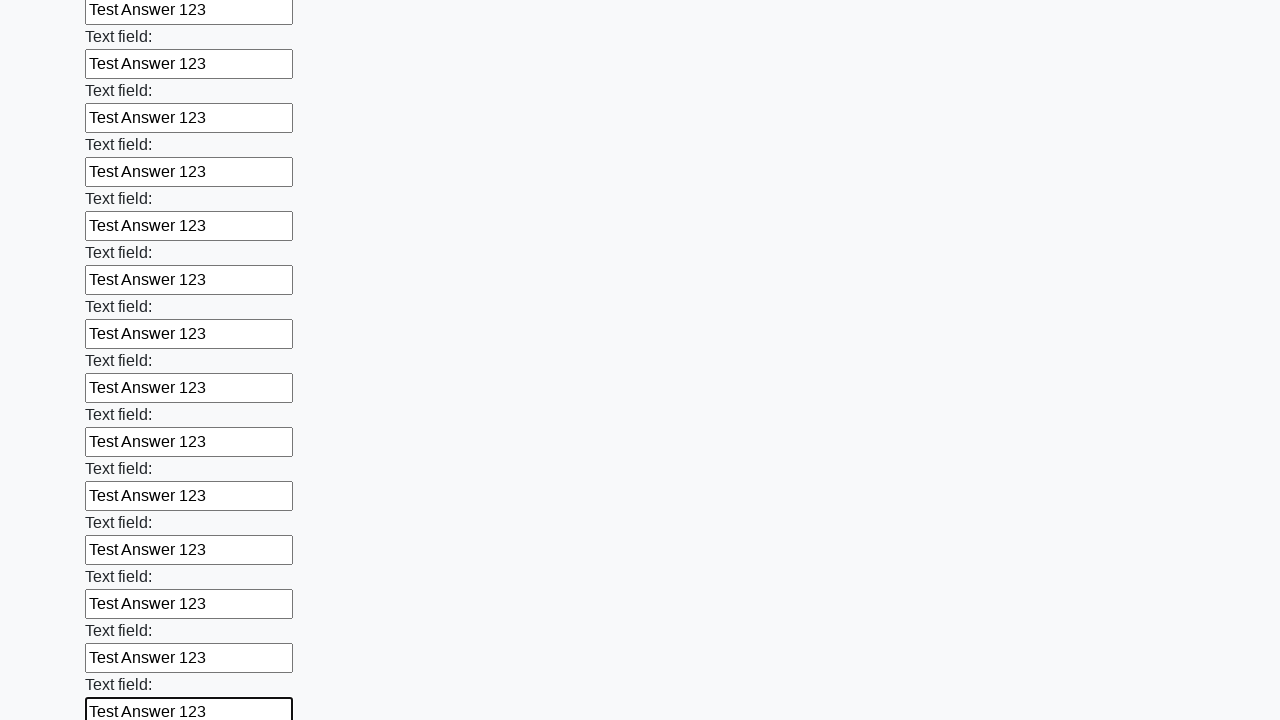

Filled an input field with 'Test Answer 123' on input >> nth=44
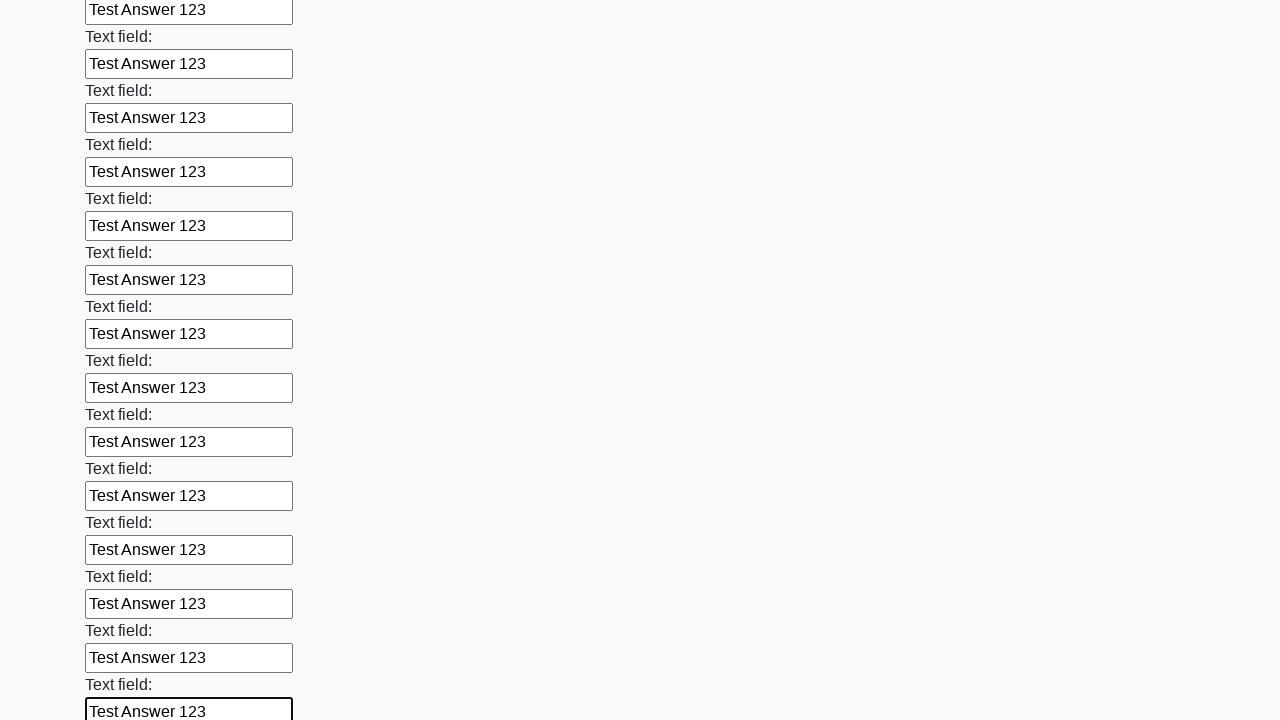

Filled an input field with 'Test Answer 123' on input >> nth=45
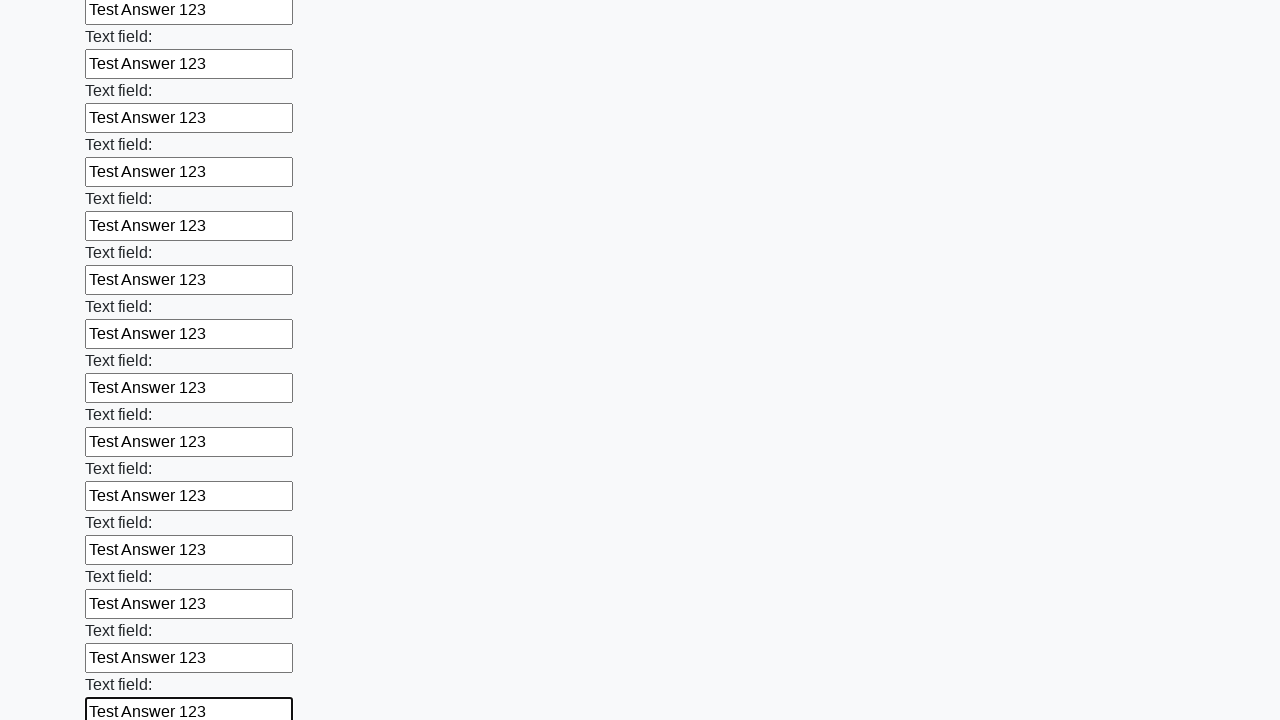

Filled an input field with 'Test Answer 123' on input >> nth=46
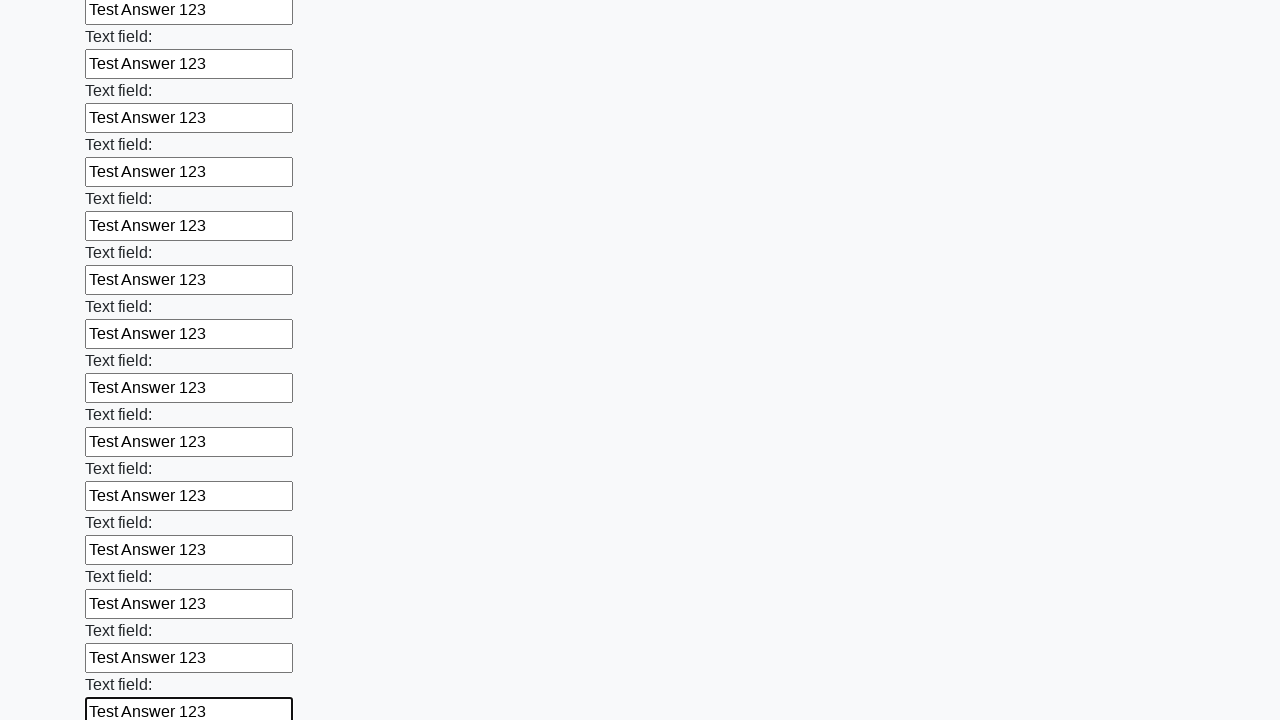

Filled an input field with 'Test Answer 123' on input >> nth=47
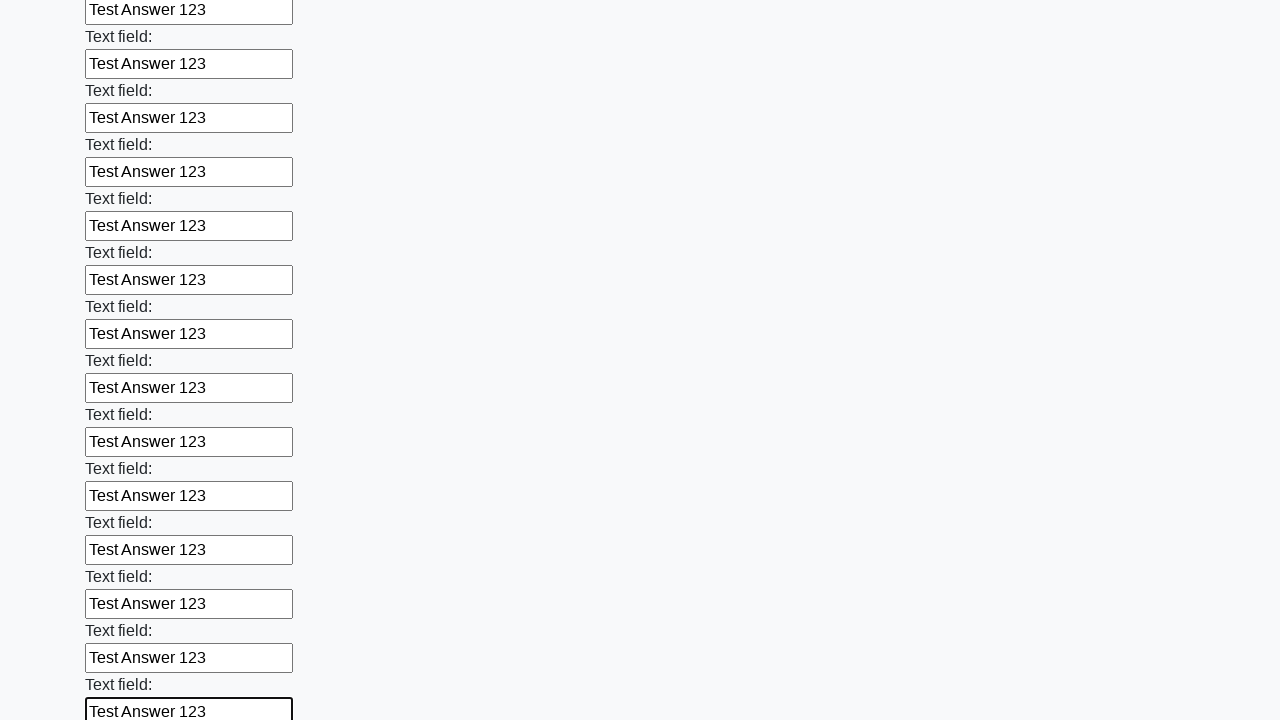

Filled an input field with 'Test Answer 123' on input >> nth=48
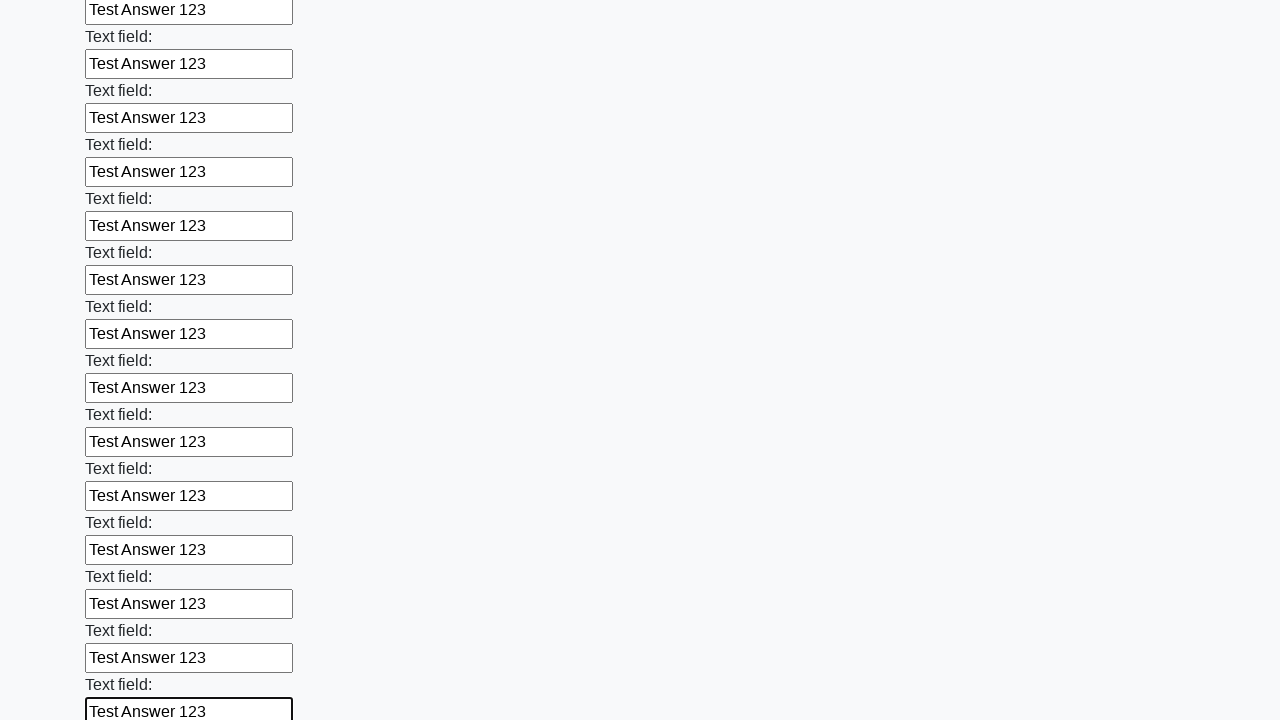

Filled an input field with 'Test Answer 123' on input >> nth=49
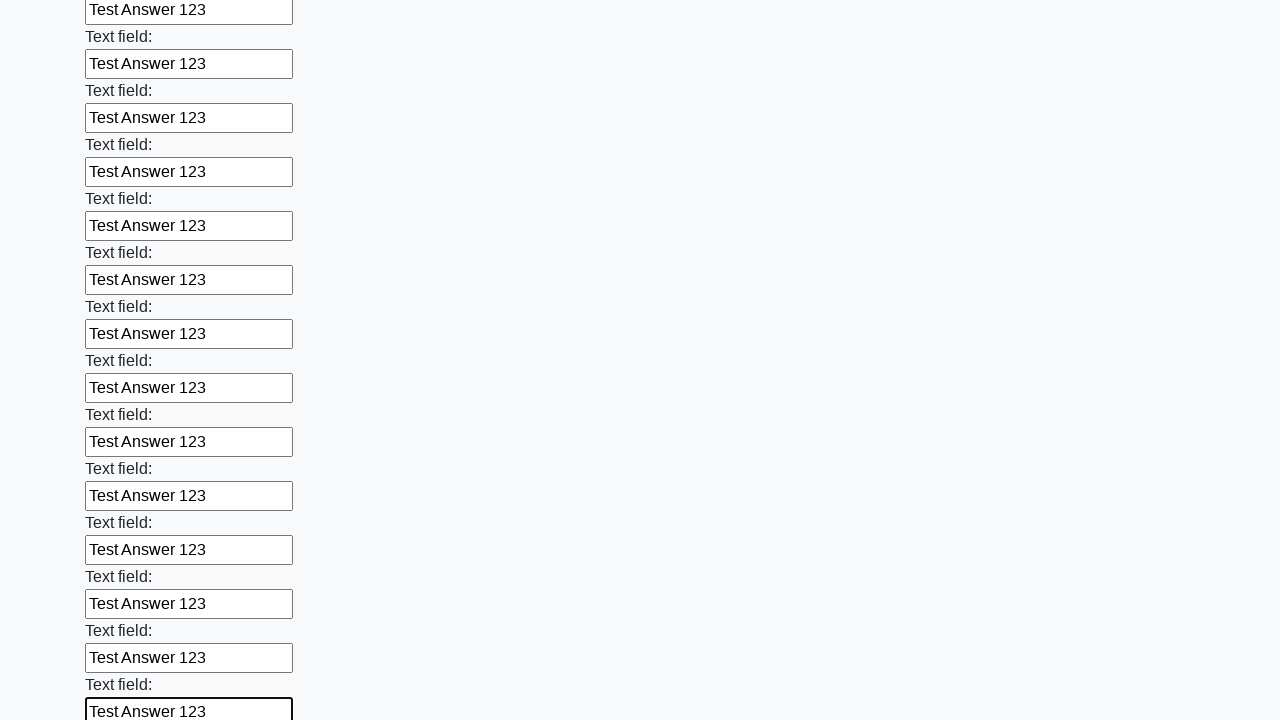

Filled an input field with 'Test Answer 123' on input >> nth=50
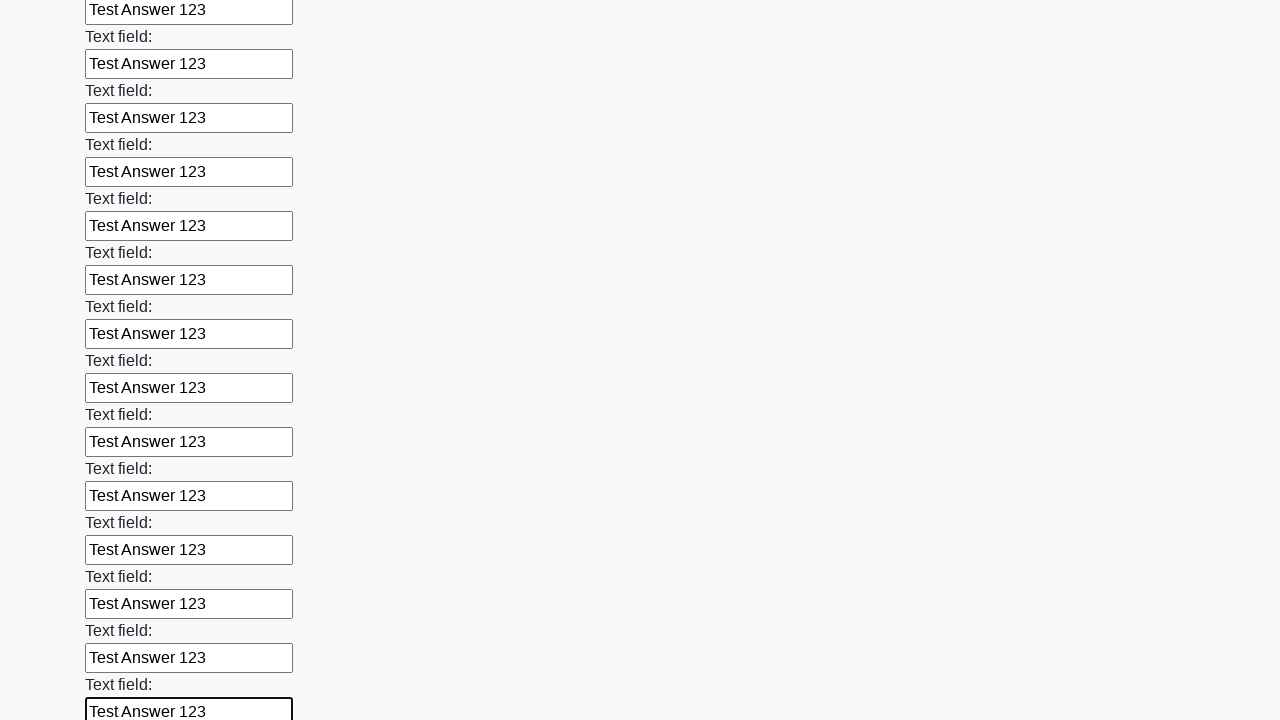

Filled an input field with 'Test Answer 123' on input >> nth=51
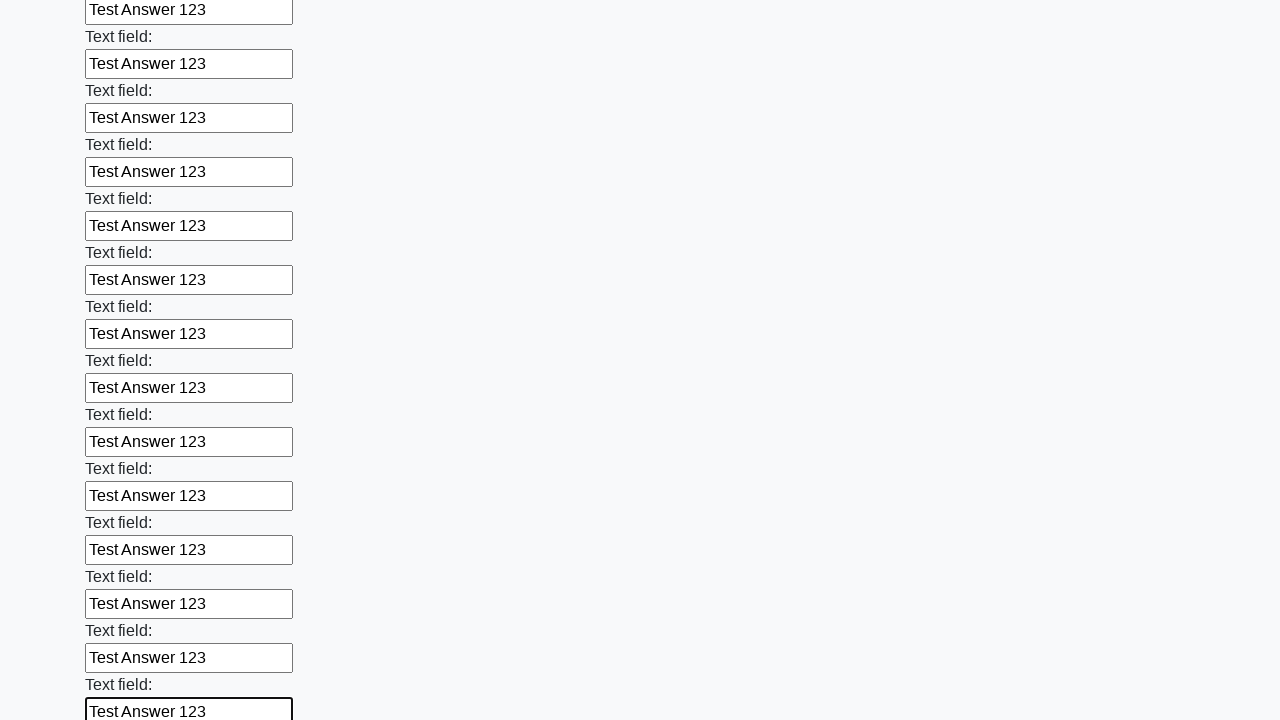

Filled an input field with 'Test Answer 123' on input >> nth=52
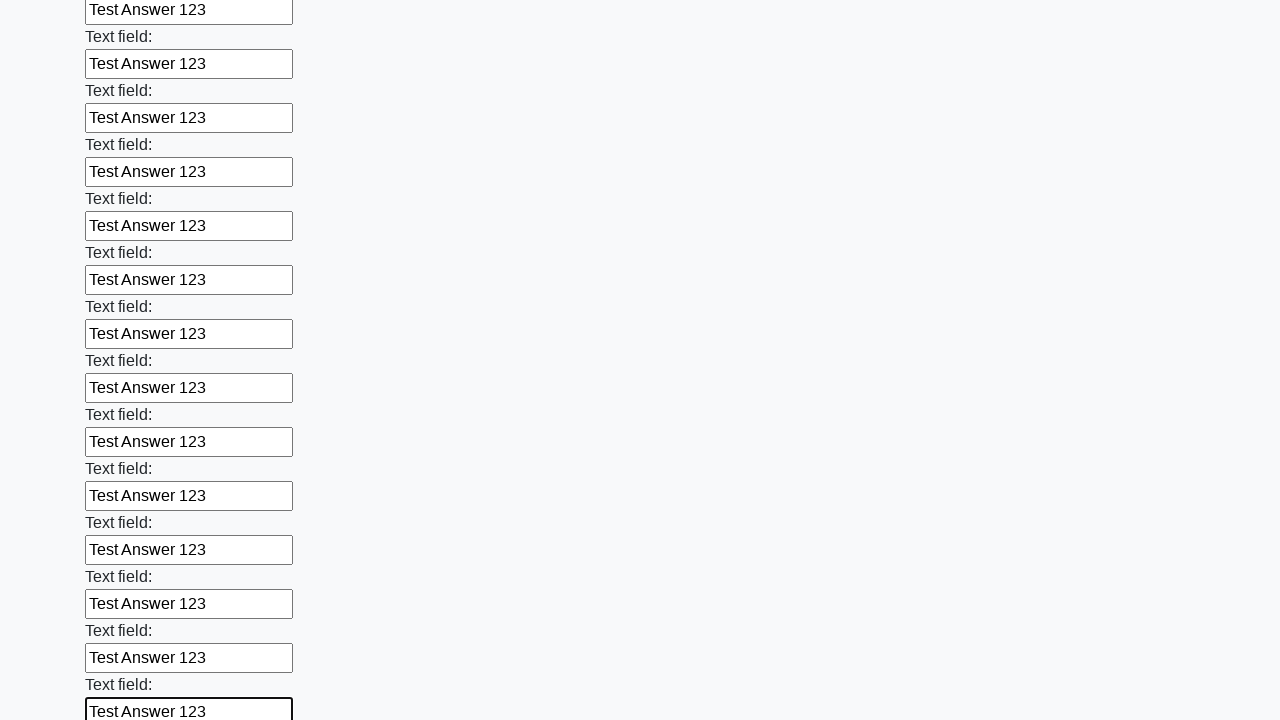

Filled an input field with 'Test Answer 123' on input >> nth=53
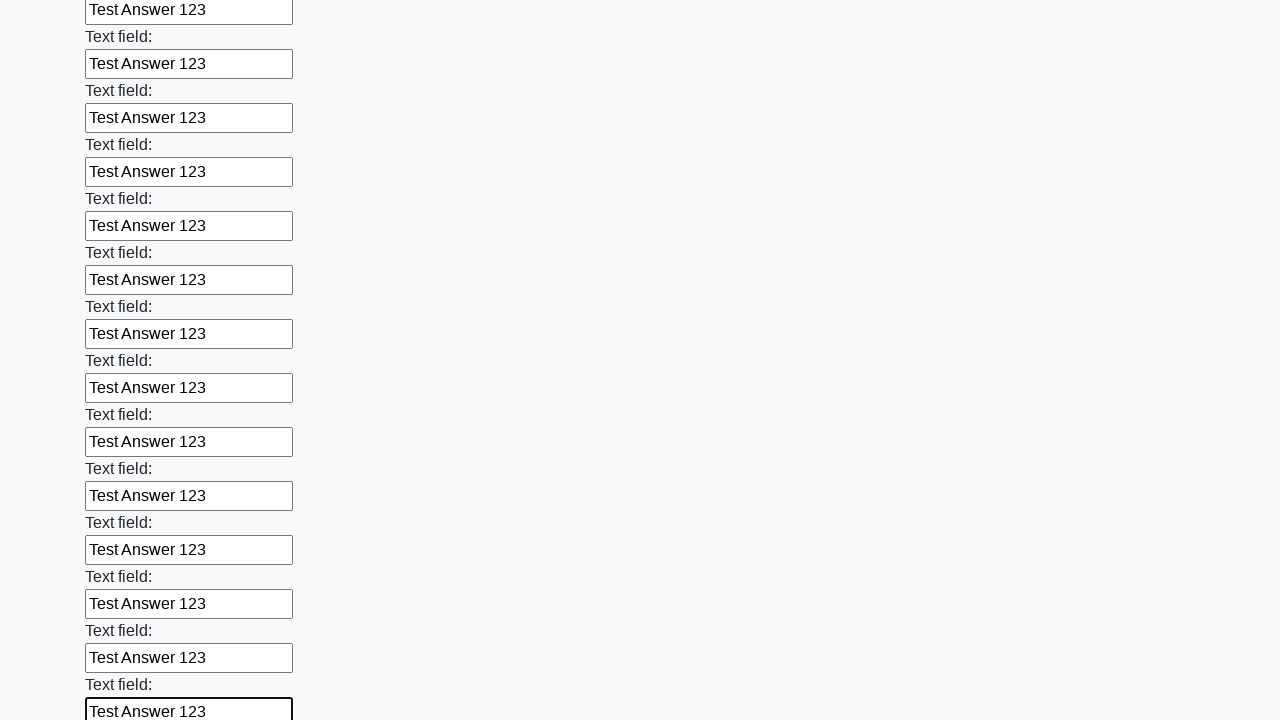

Filled an input field with 'Test Answer 123' on input >> nth=54
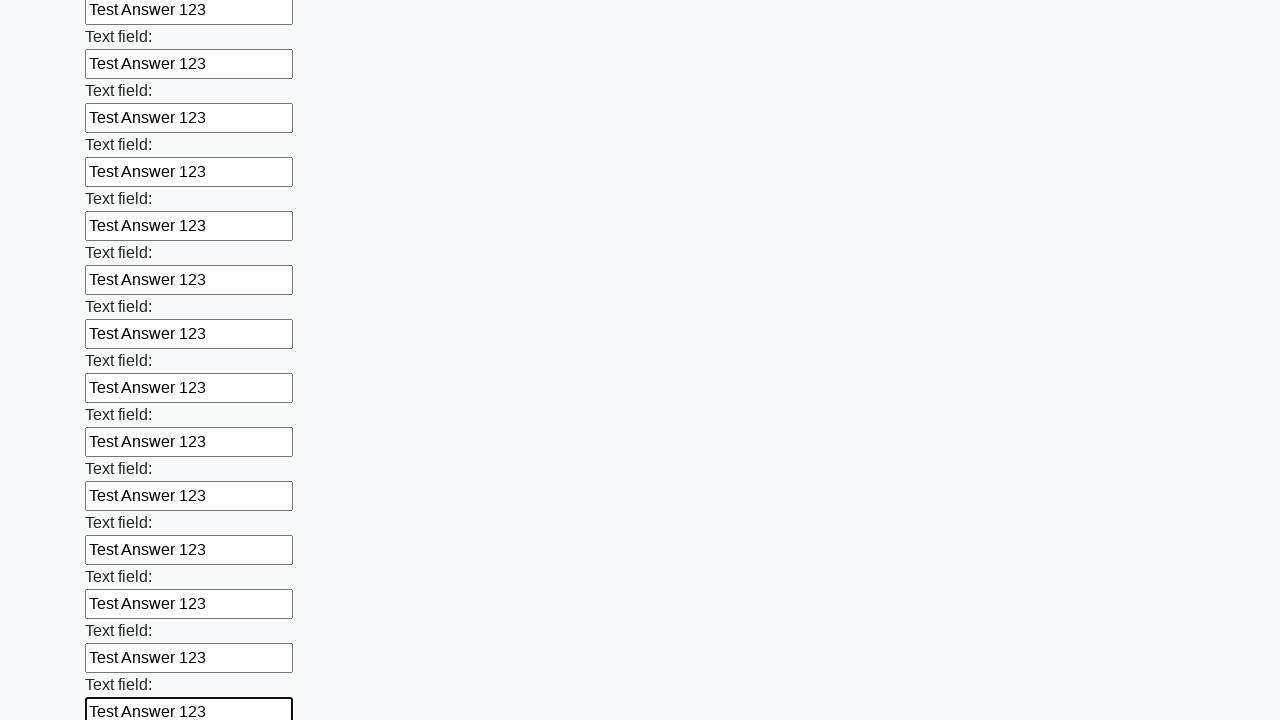

Filled an input field with 'Test Answer 123' on input >> nth=55
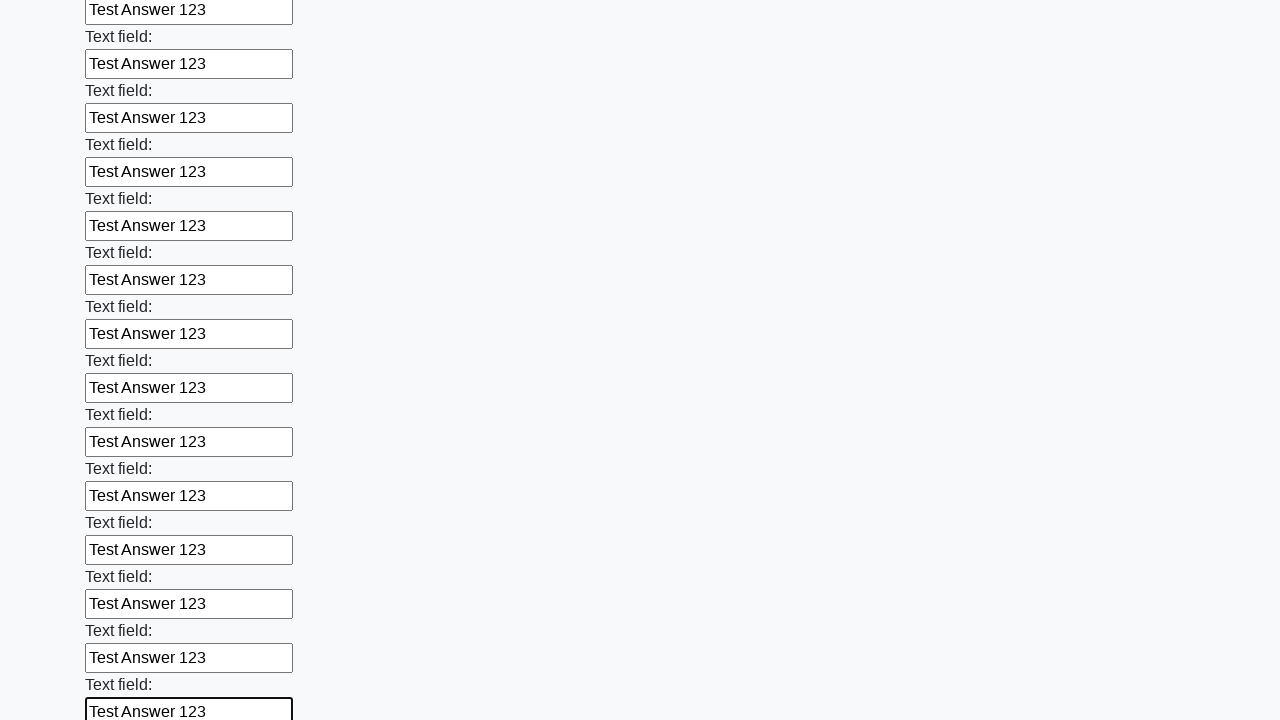

Filled an input field with 'Test Answer 123' on input >> nth=56
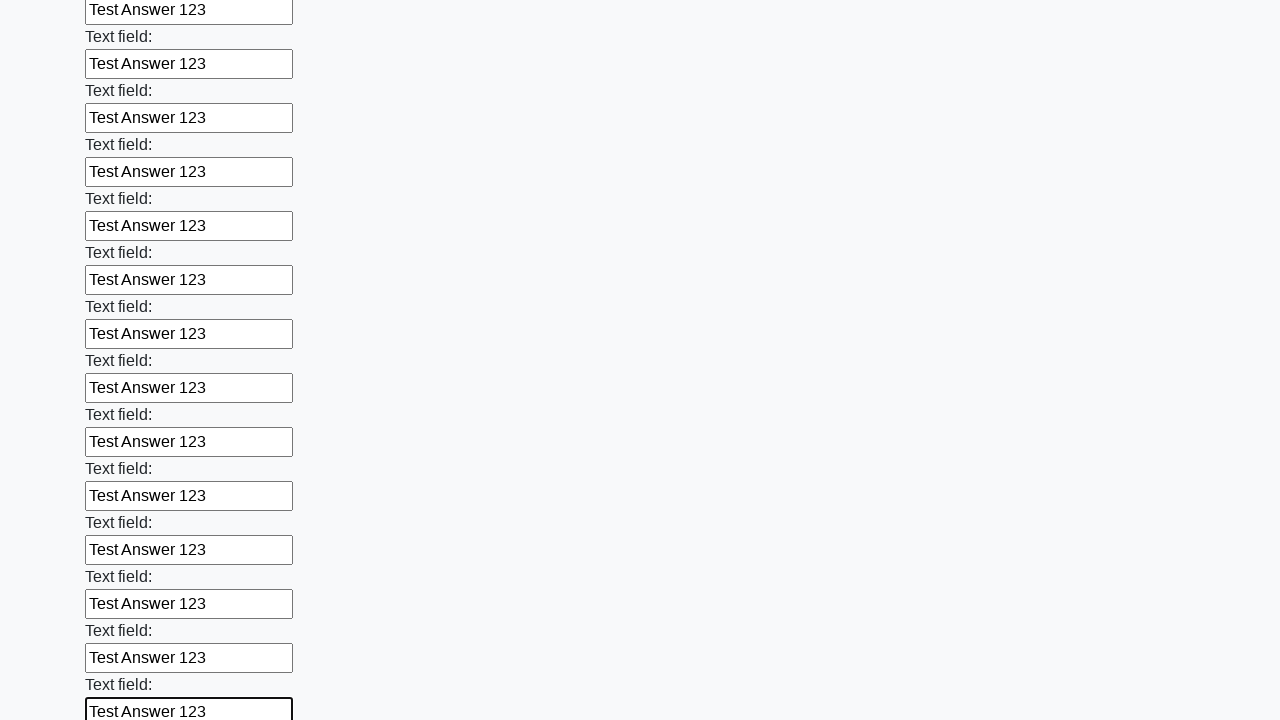

Filled an input field with 'Test Answer 123' on input >> nth=57
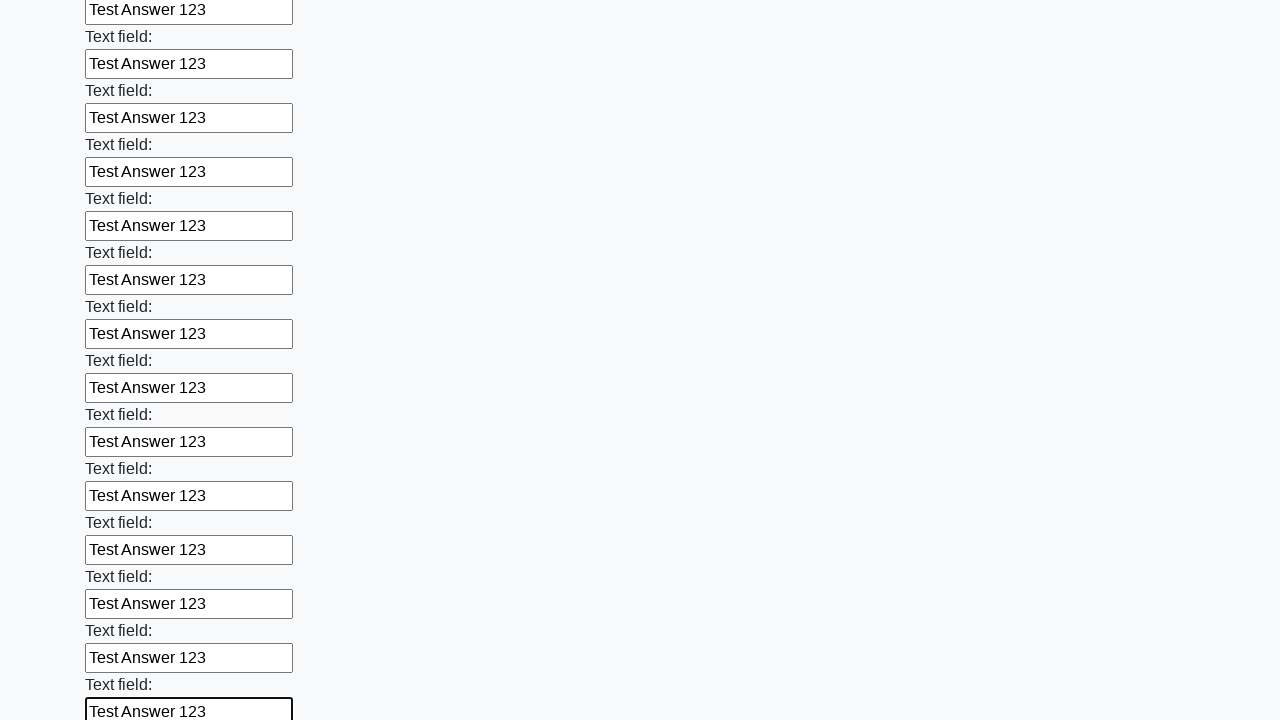

Filled an input field with 'Test Answer 123' on input >> nth=58
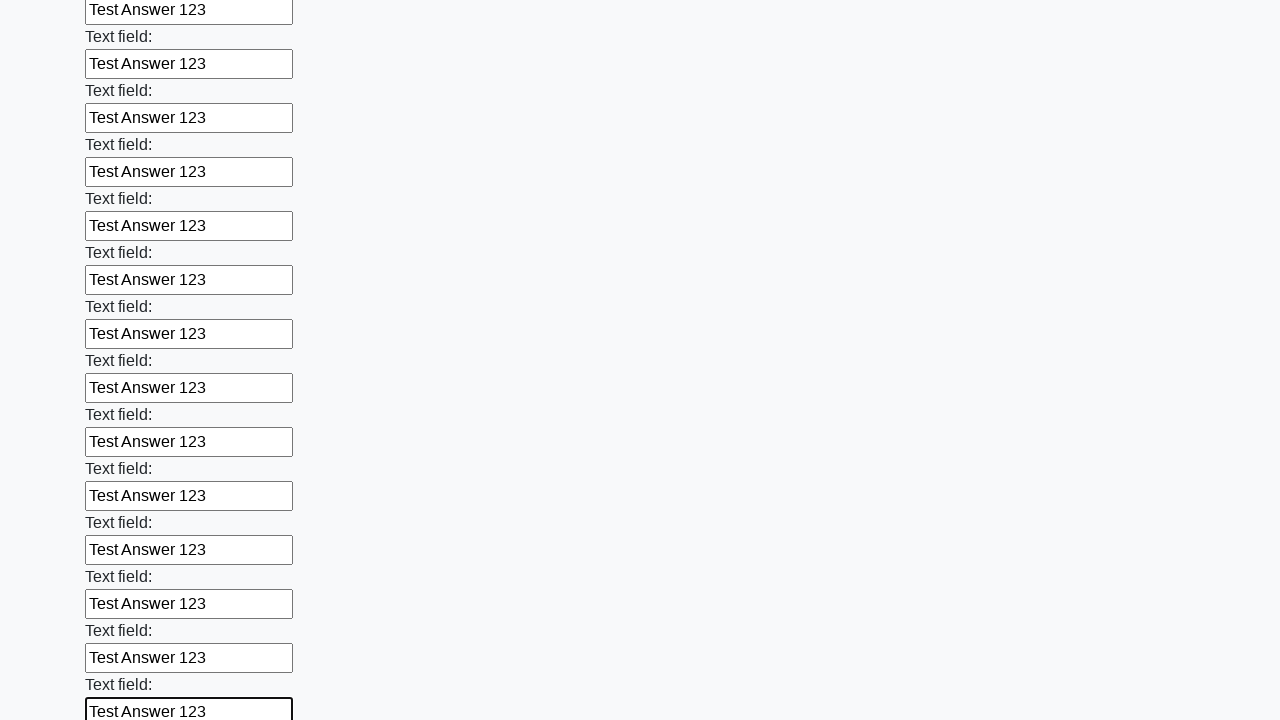

Filled an input field with 'Test Answer 123' on input >> nth=59
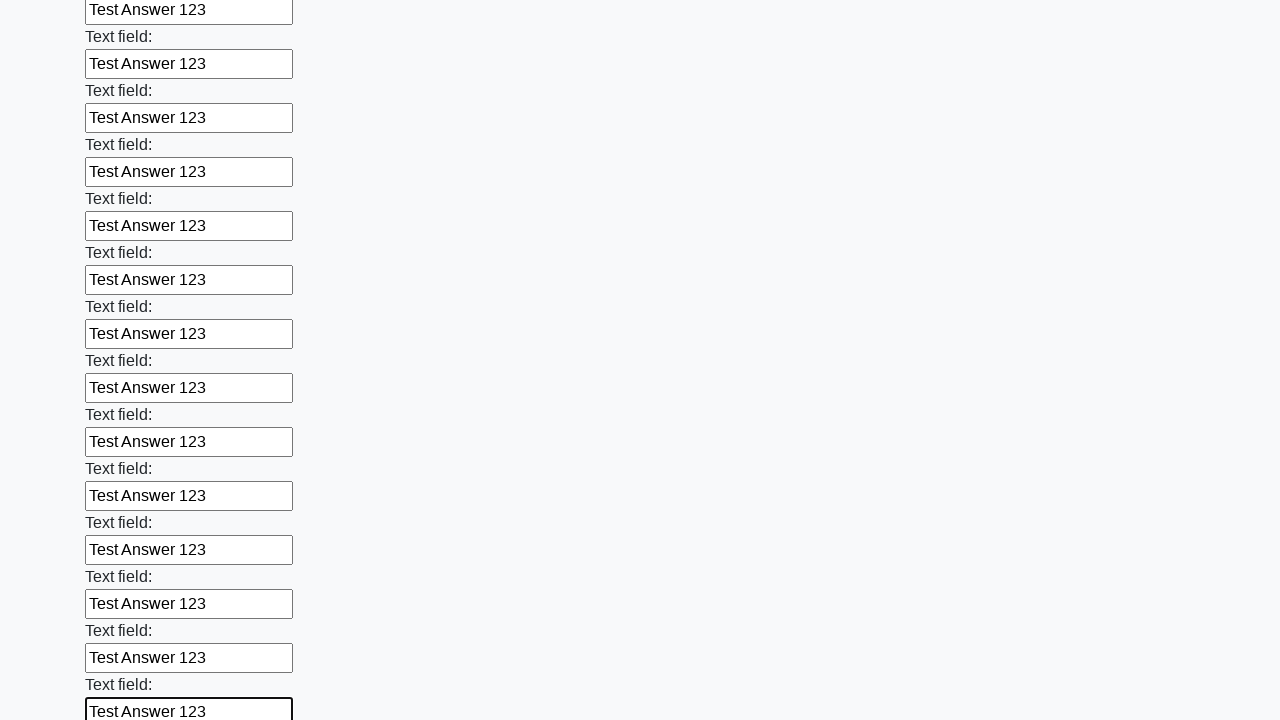

Filled an input field with 'Test Answer 123' on input >> nth=60
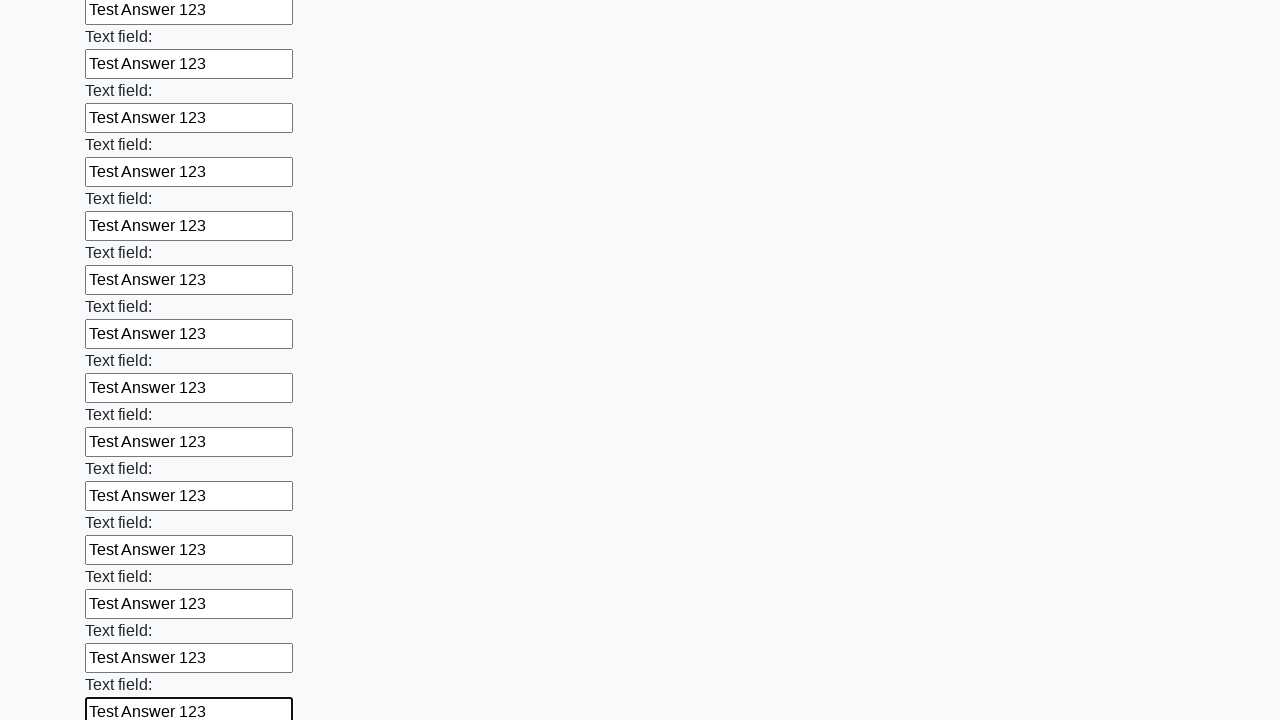

Filled an input field with 'Test Answer 123' on input >> nth=61
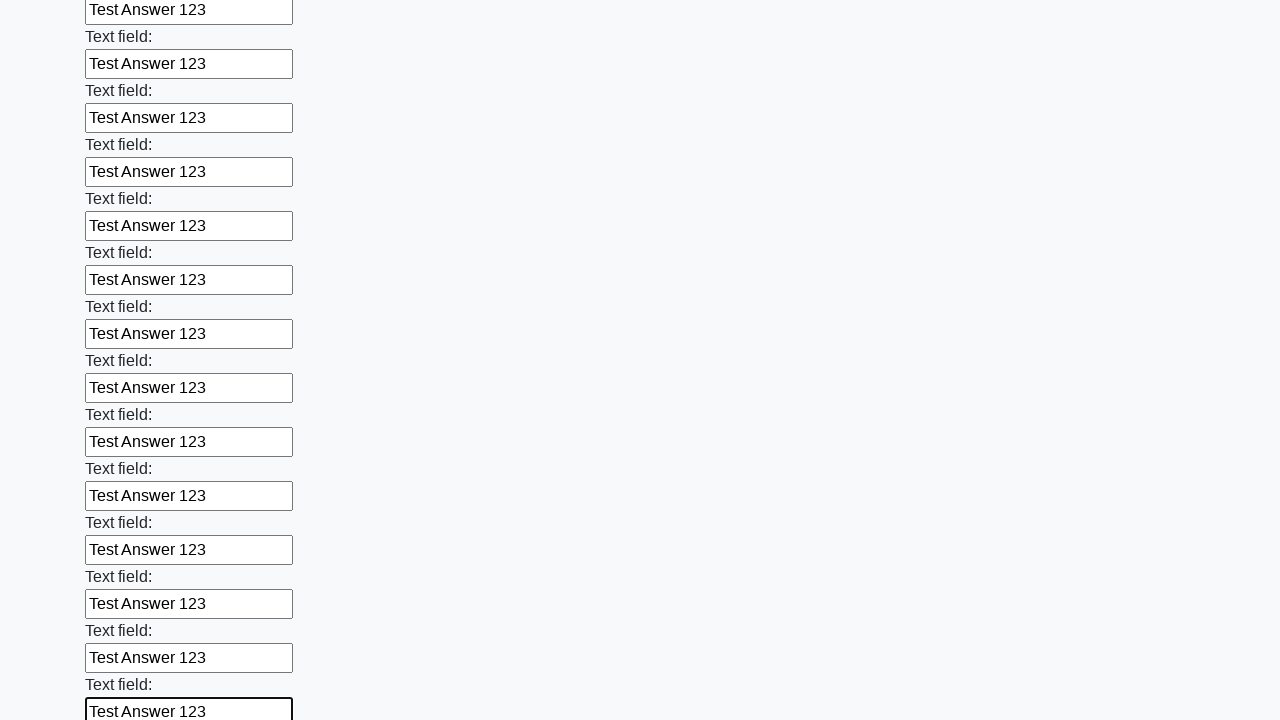

Filled an input field with 'Test Answer 123' on input >> nth=62
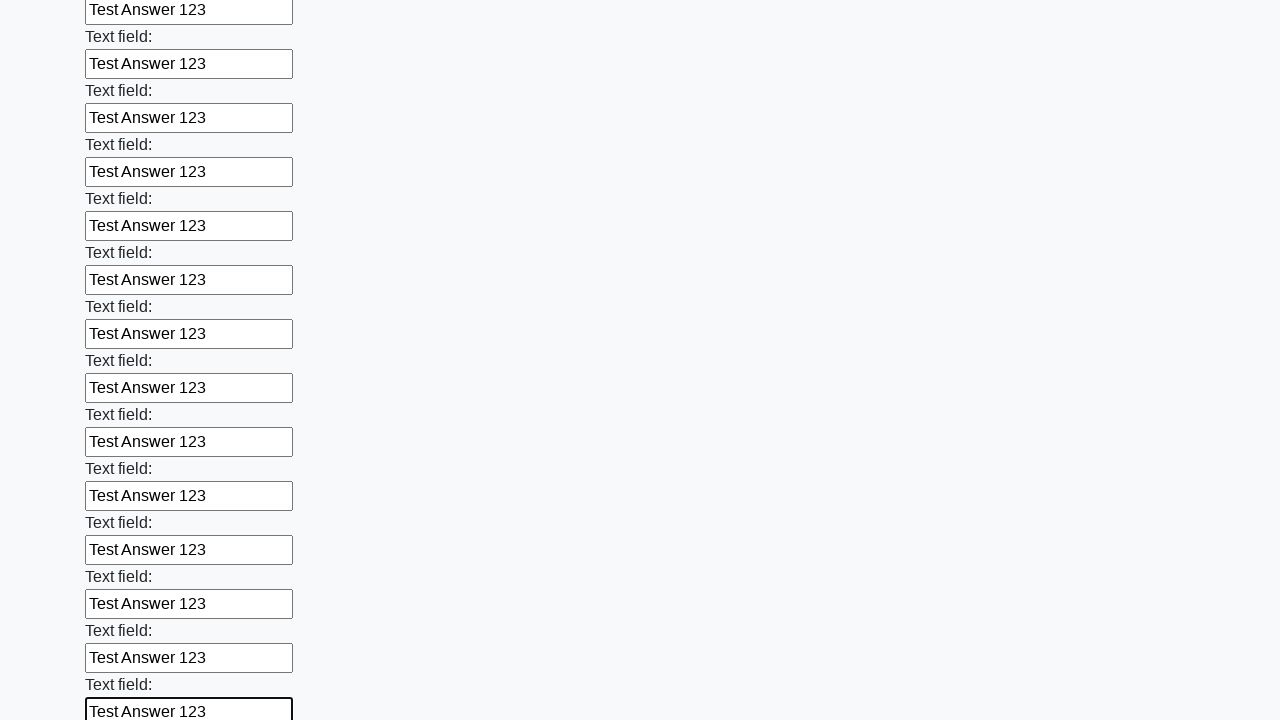

Filled an input field with 'Test Answer 123' on input >> nth=63
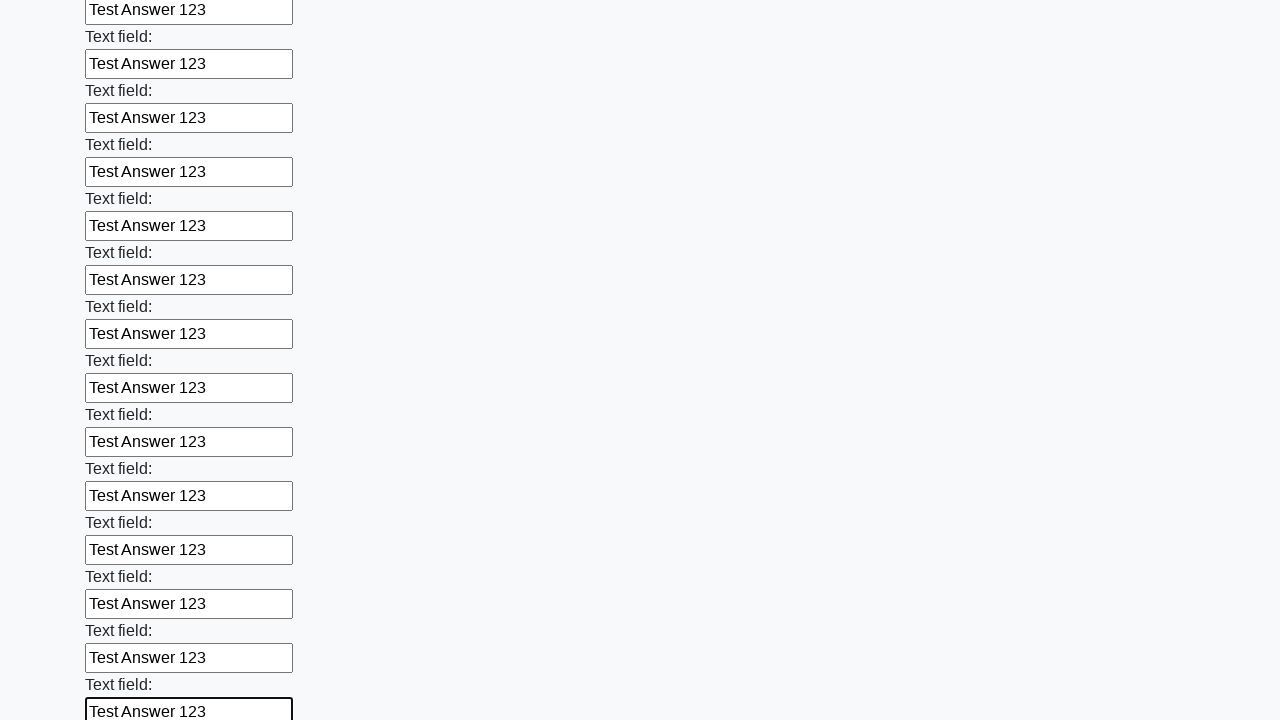

Filled an input field with 'Test Answer 123' on input >> nth=64
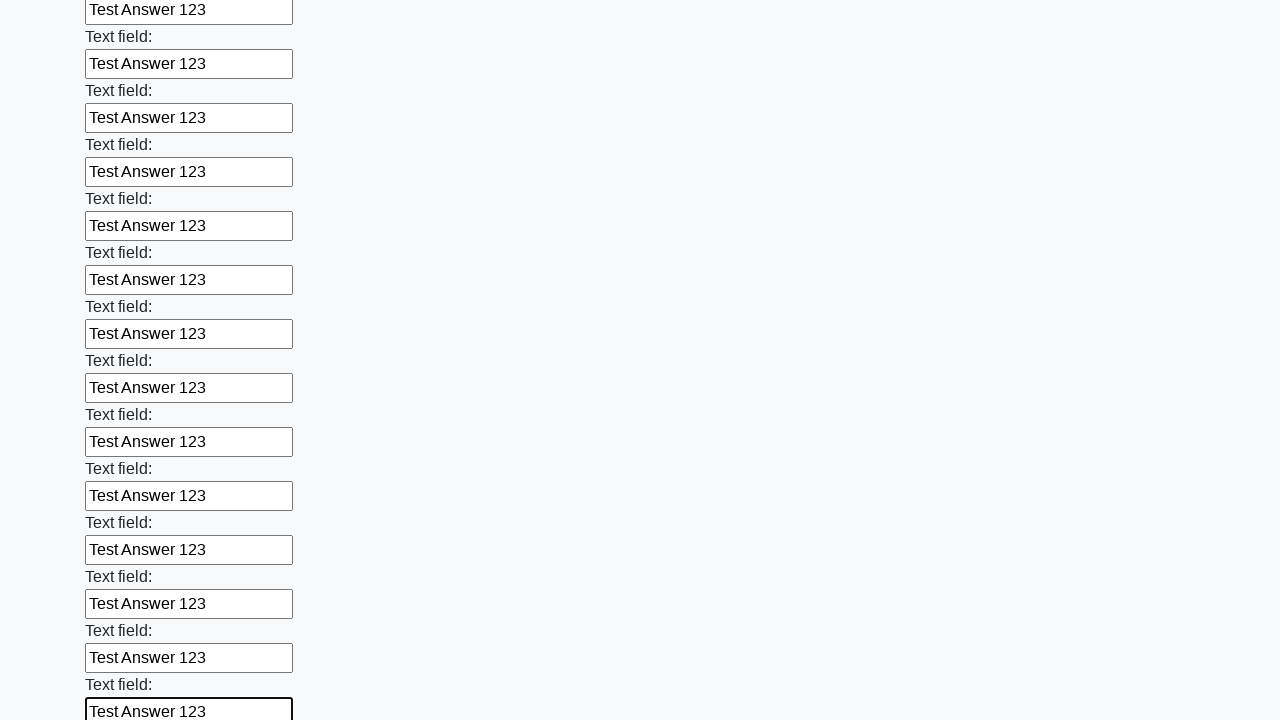

Filled an input field with 'Test Answer 123' on input >> nth=65
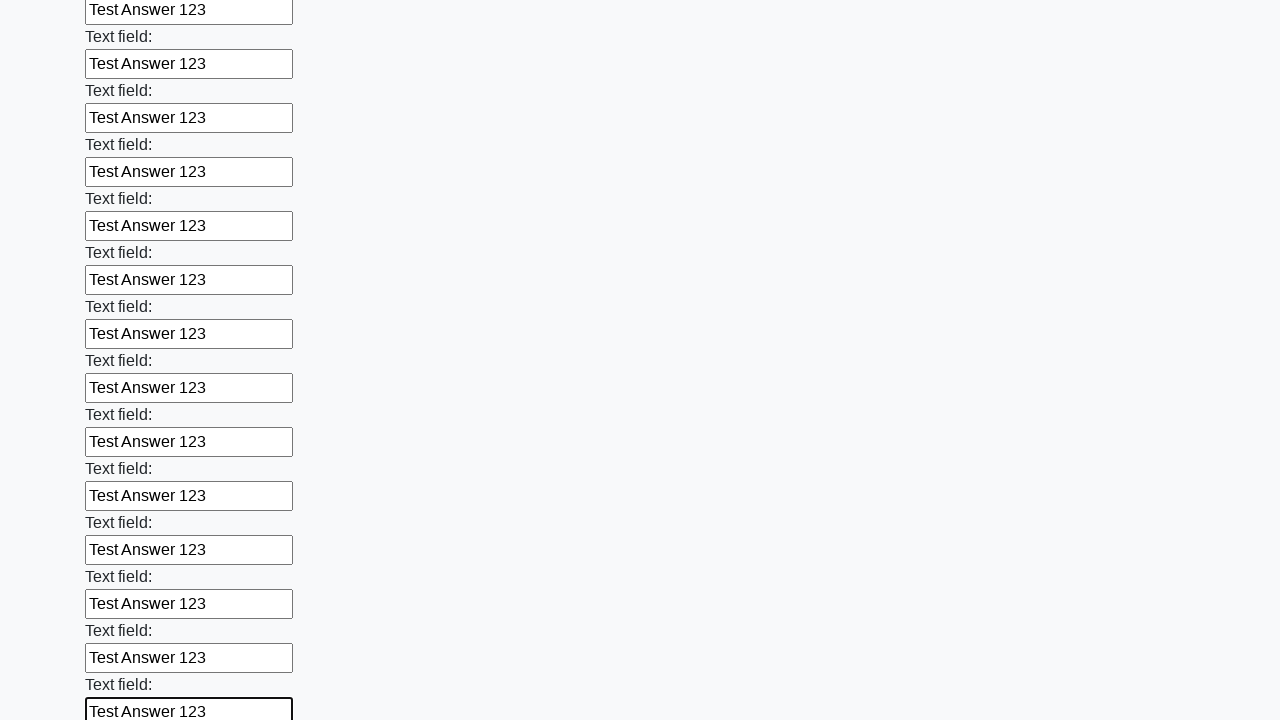

Filled an input field with 'Test Answer 123' on input >> nth=66
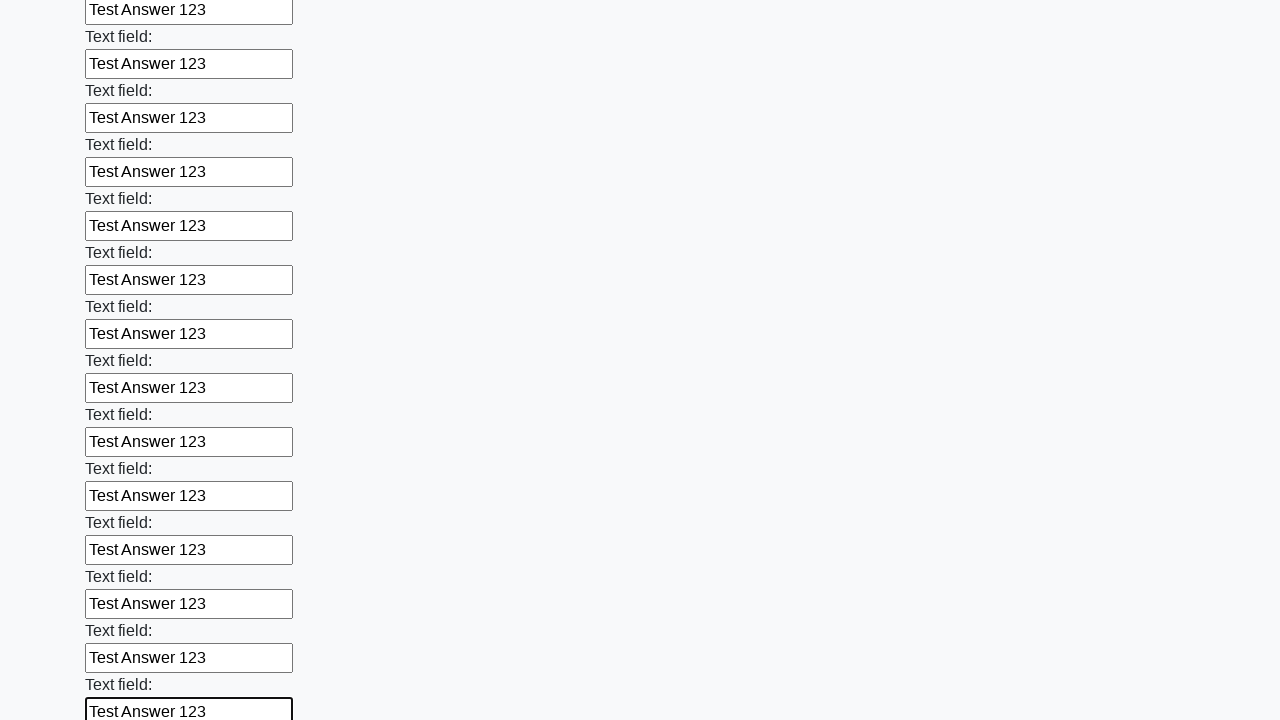

Filled an input field with 'Test Answer 123' on input >> nth=67
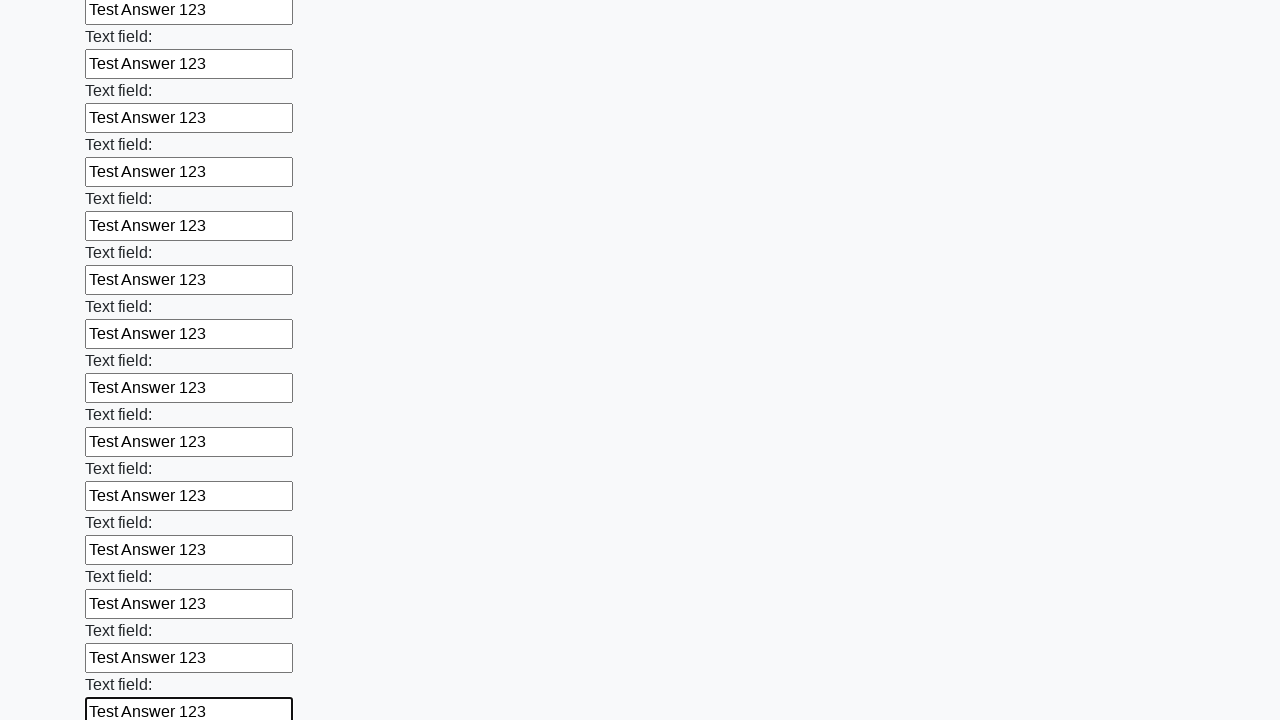

Filled an input field with 'Test Answer 123' on input >> nth=68
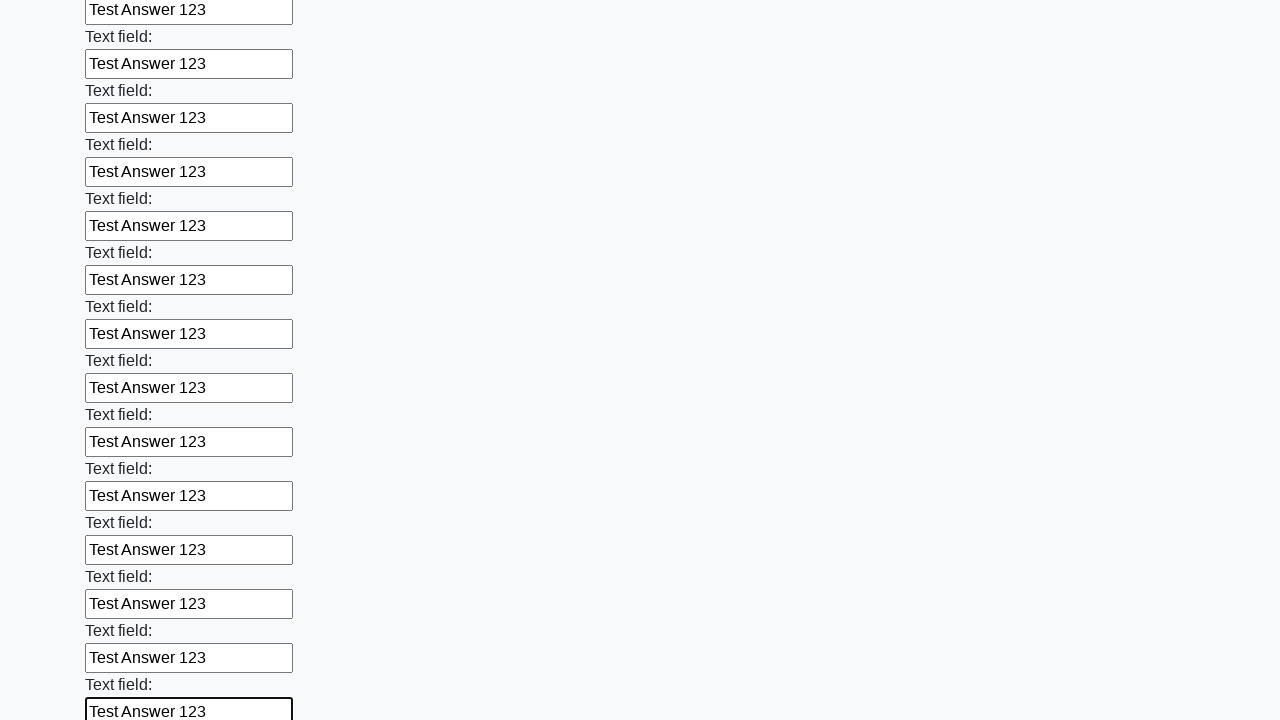

Filled an input field with 'Test Answer 123' on input >> nth=69
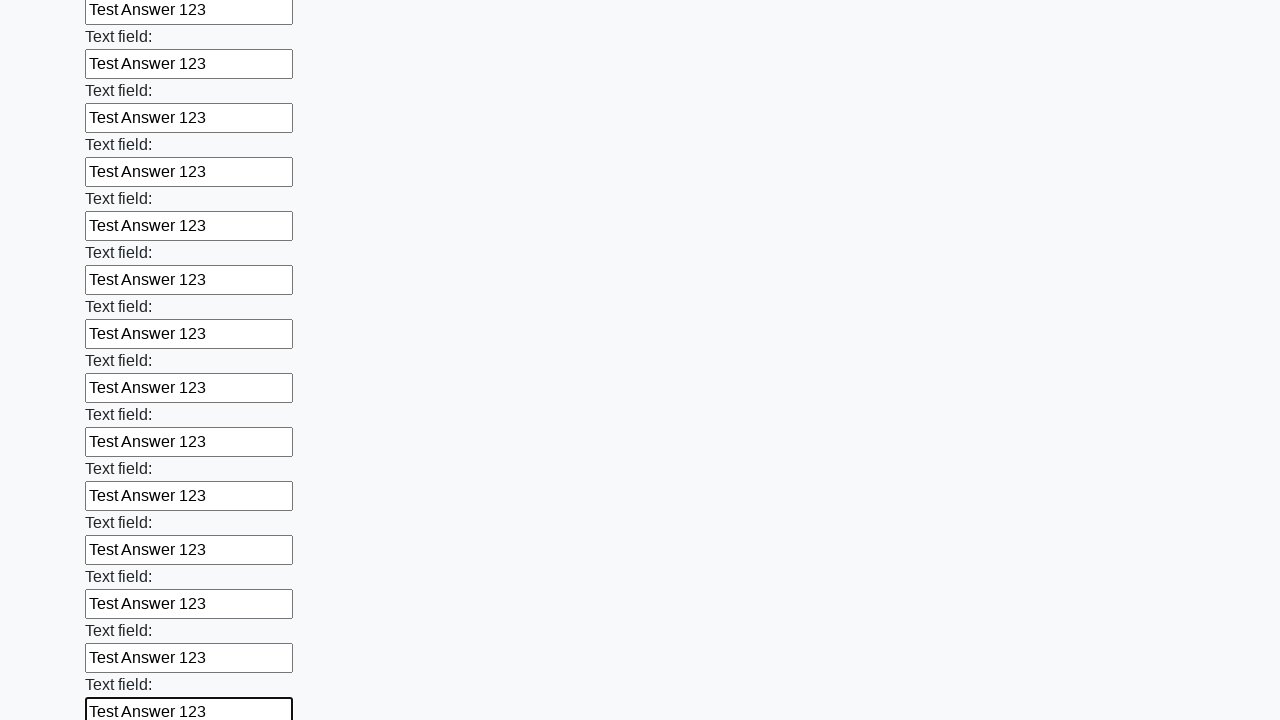

Filled an input field with 'Test Answer 123' on input >> nth=70
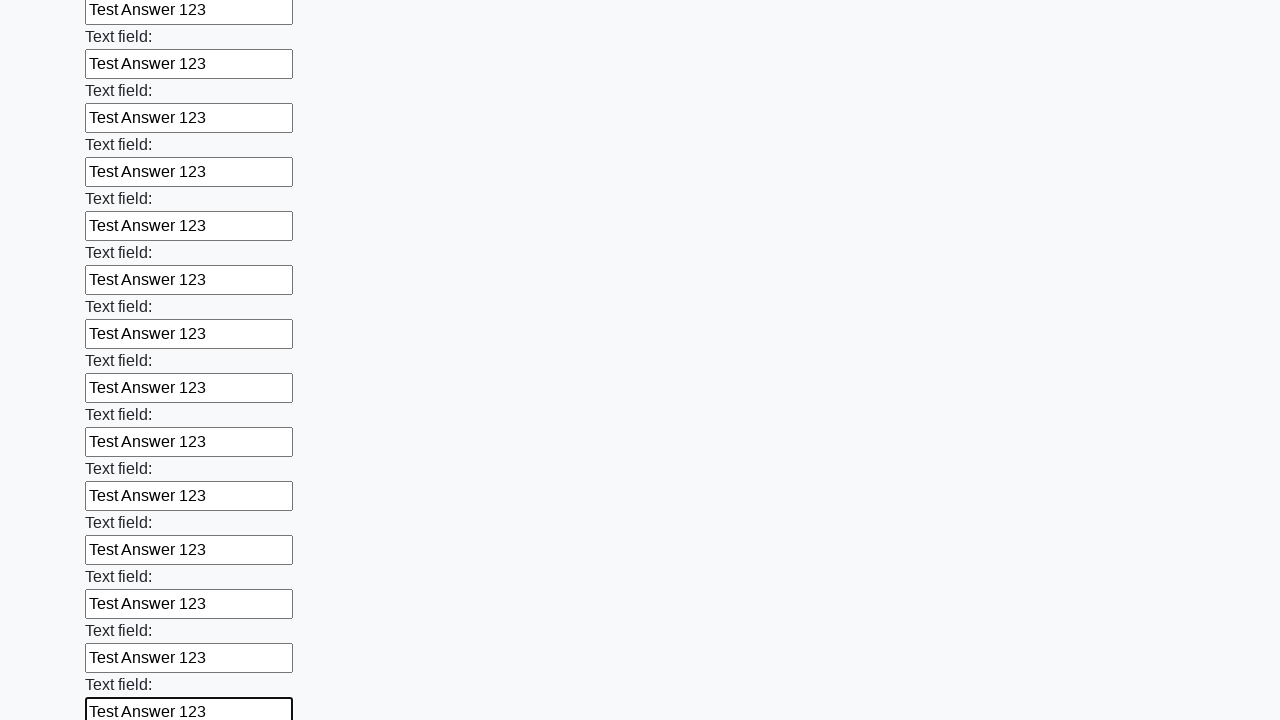

Filled an input field with 'Test Answer 123' on input >> nth=71
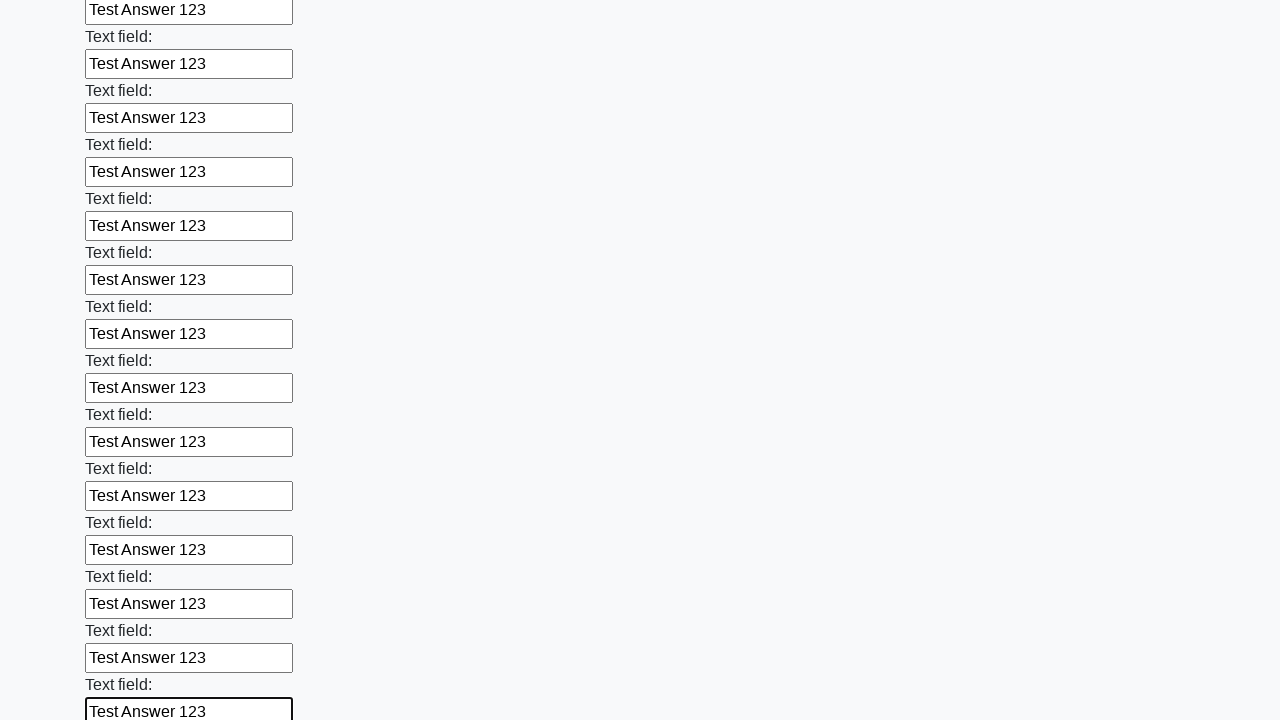

Filled an input field with 'Test Answer 123' on input >> nth=72
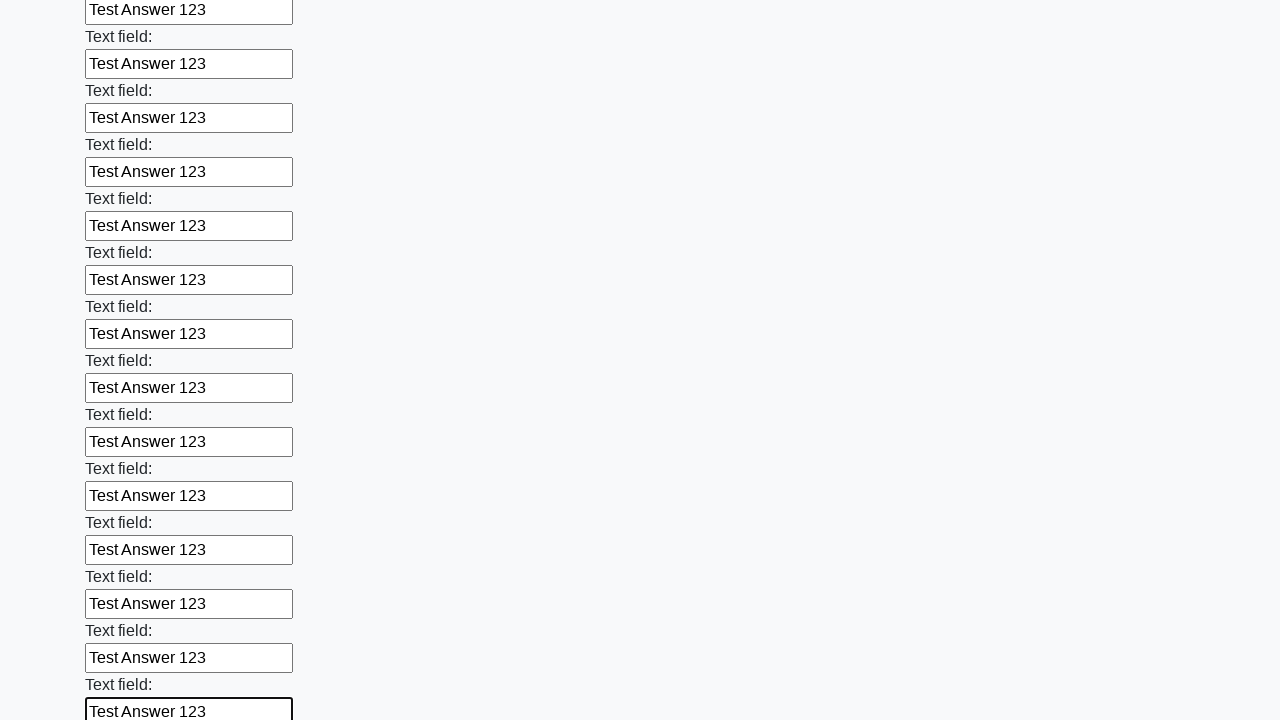

Filled an input field with 'Test Answer 123' on input >> nth=73
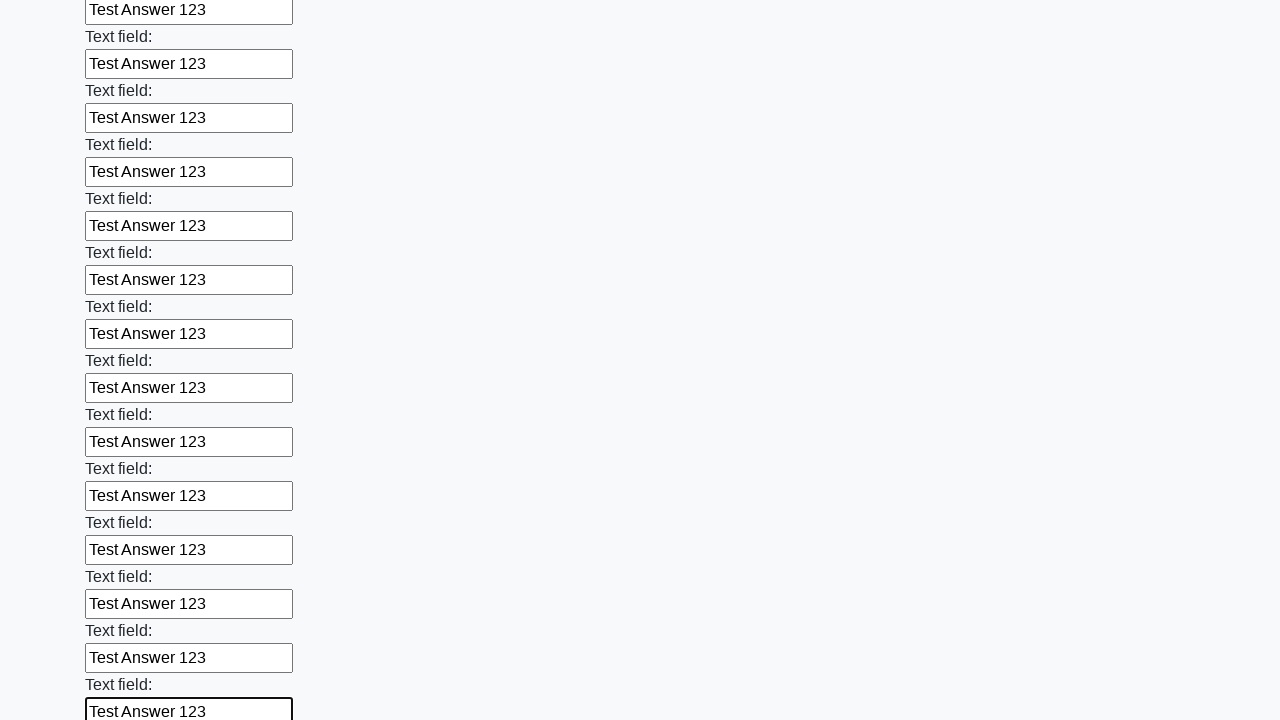

Filled an input field with 'Test Answer 123' on input >> nth=74
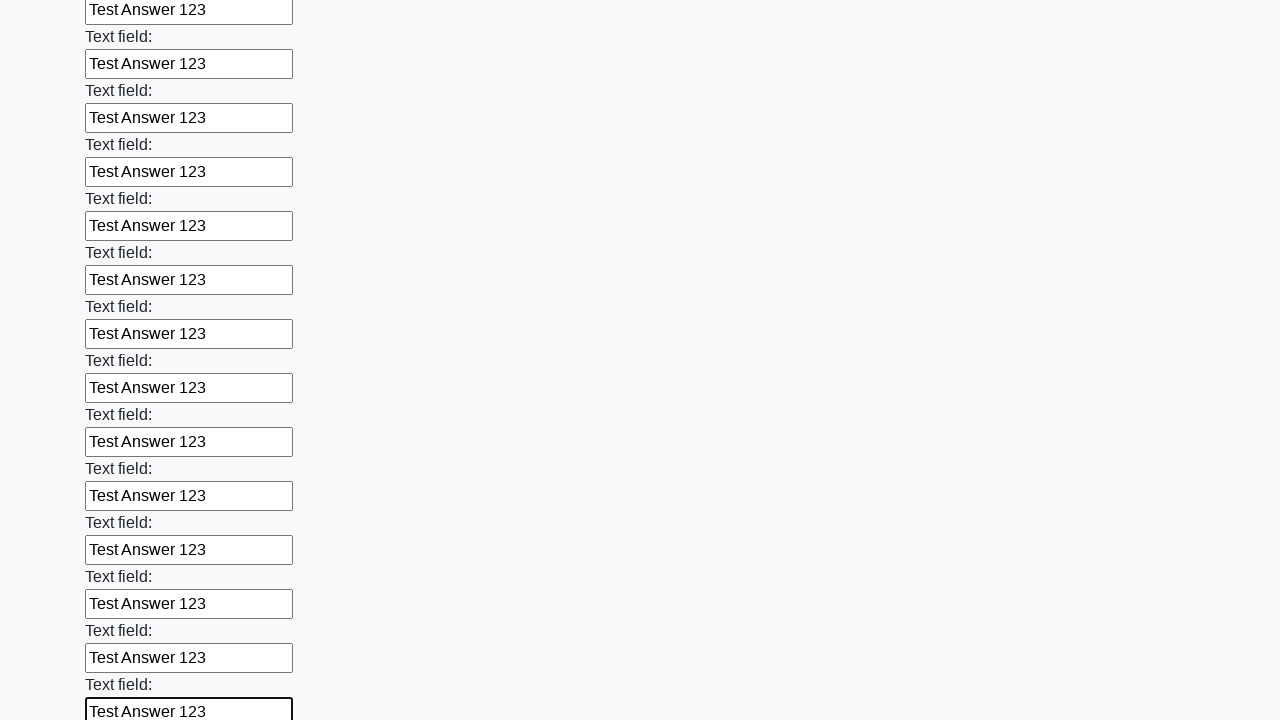

Filled an input field with 'Test Answer 123' on input >> nth=75
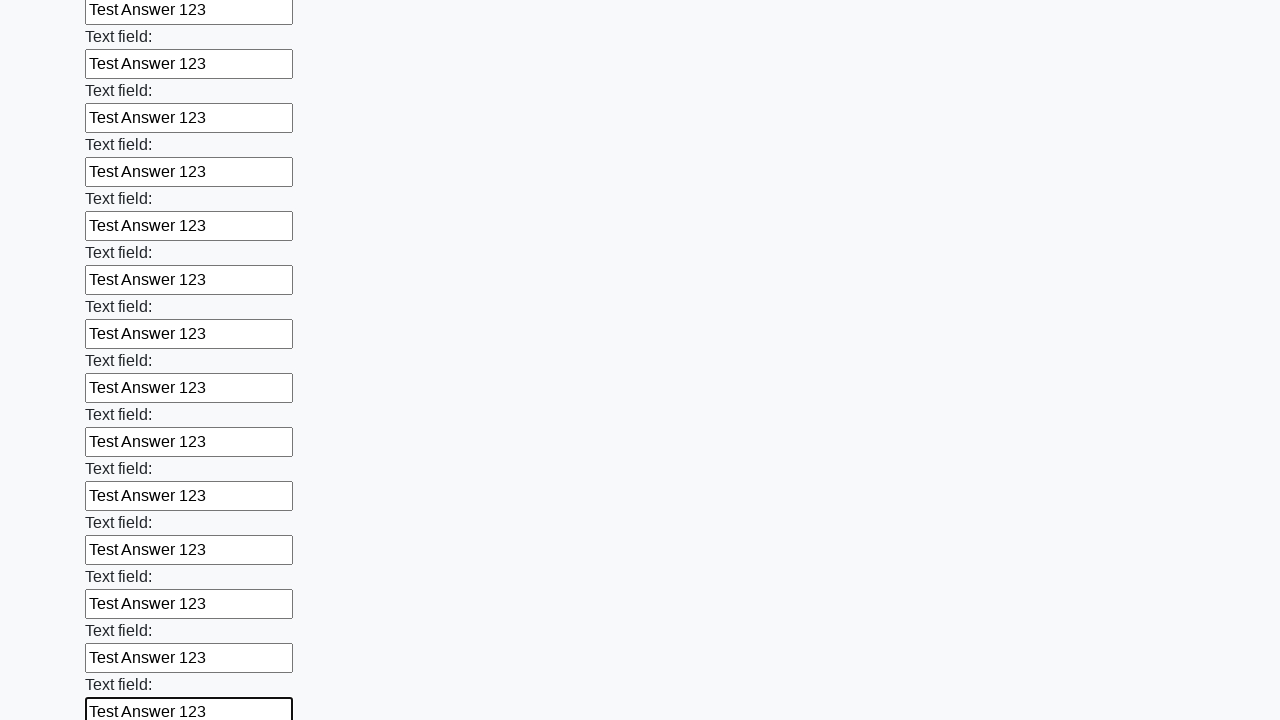

Filled an input field with 'Test Answer 123' on input >> nth=76
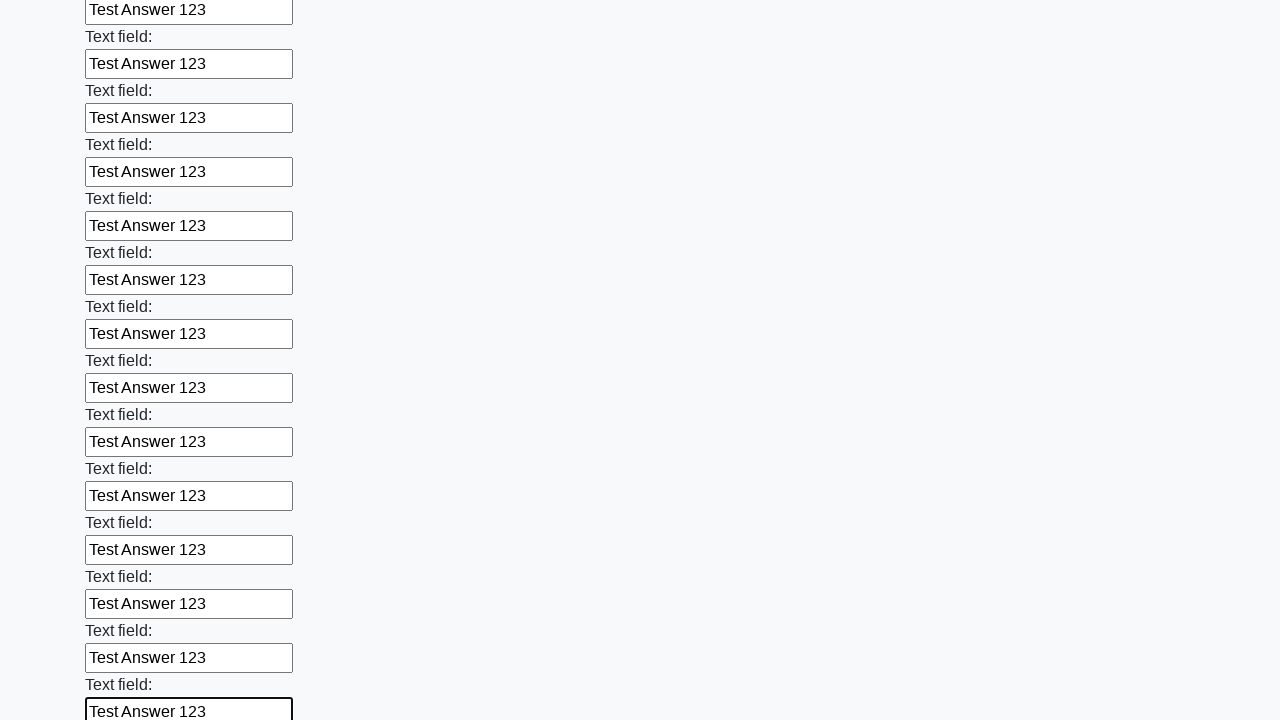

Filled an input field with 'Test Answer 123' on input >> nth=77
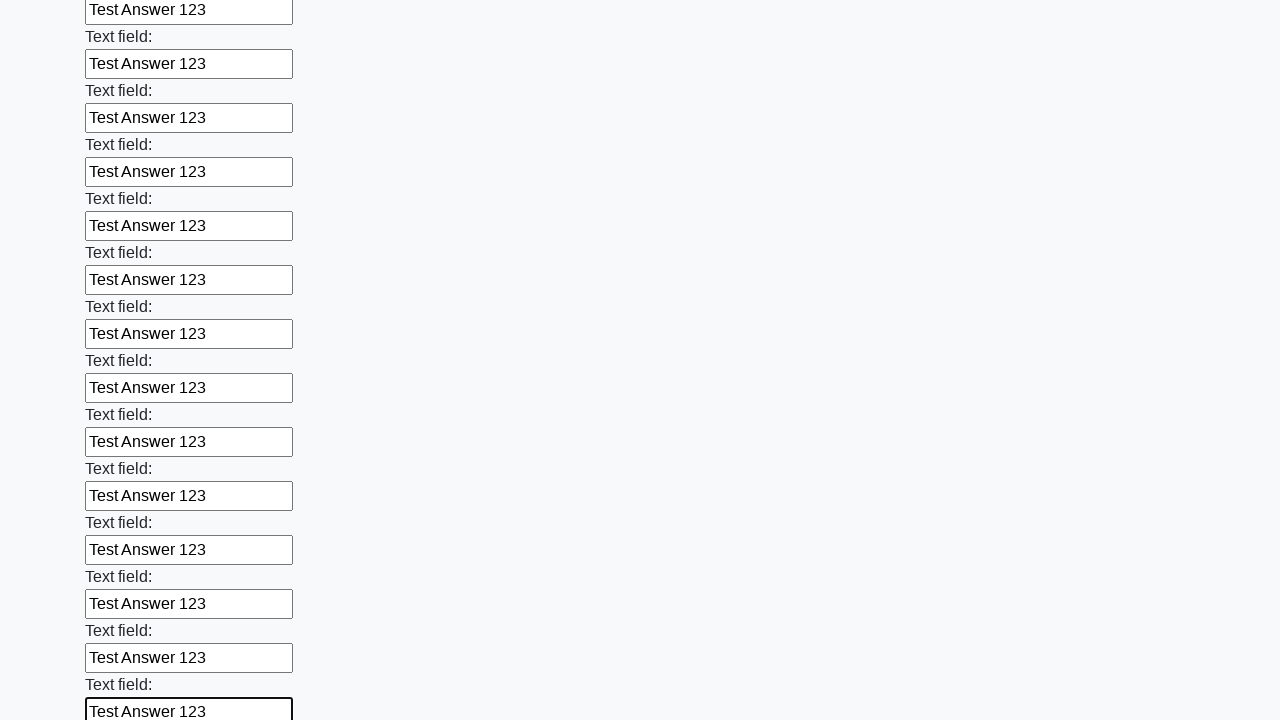

Filled an input field with 'Test Answer 123' on input >> nth=78
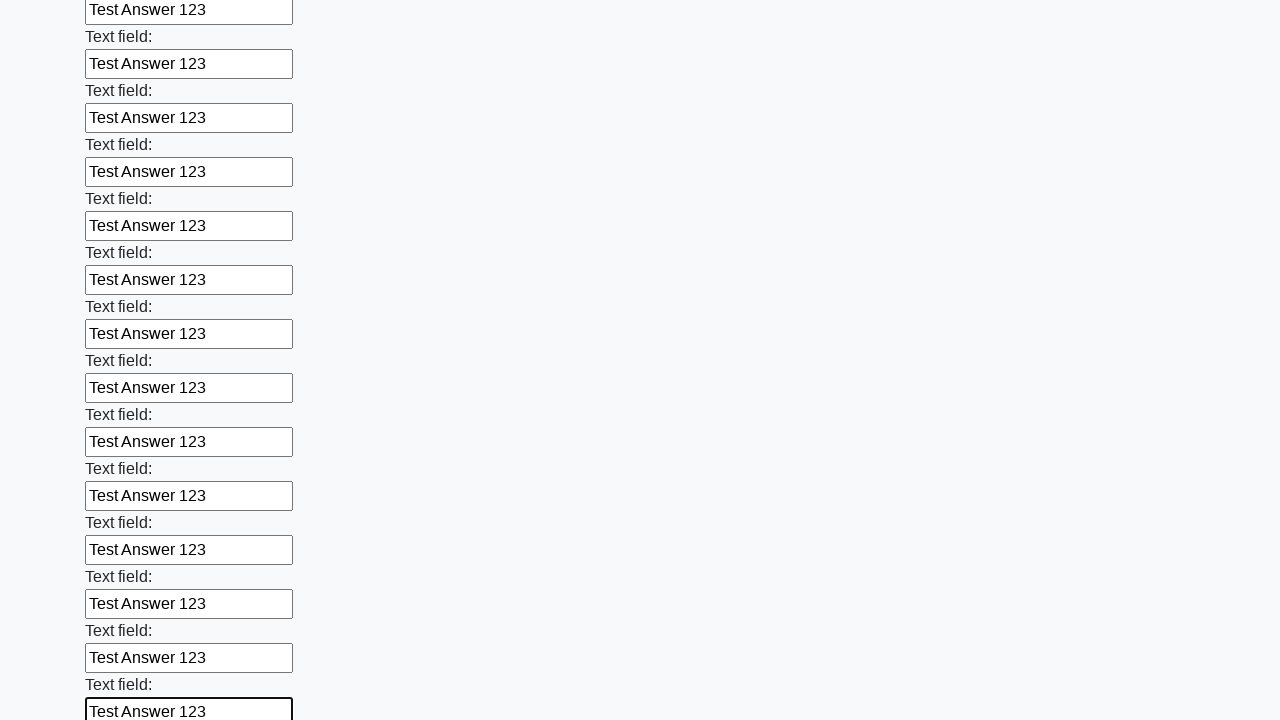

Filled an input field with 'Test Answer 123' on input >> nth=79
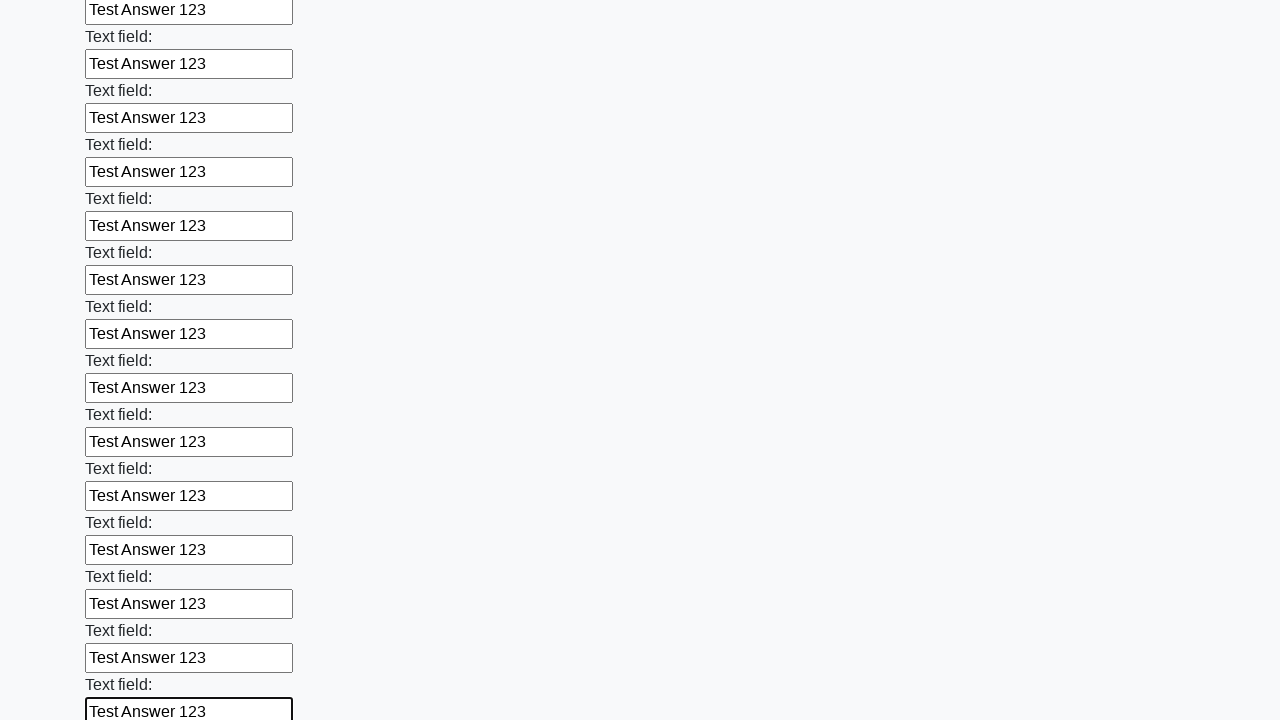

Filled an input field with 'Test Answer 123' on input >> nth=80
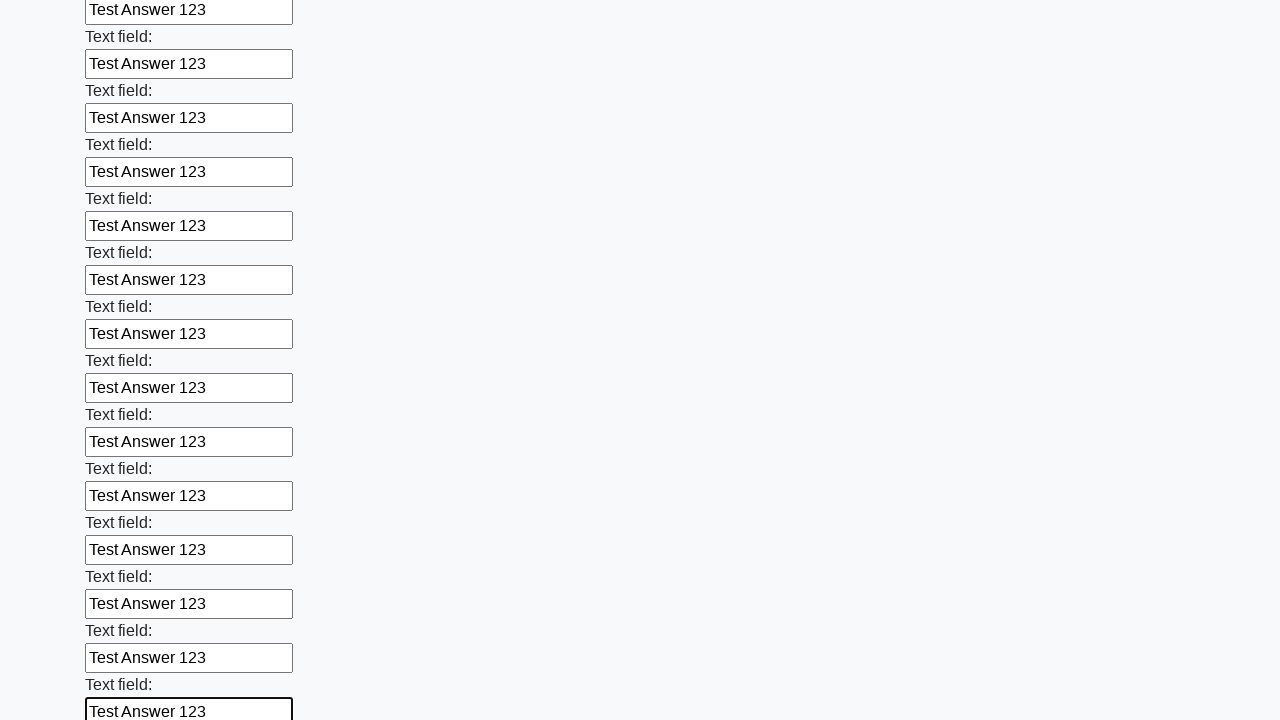

Filled an input field with 'Test Answer 123' on input >> nth=81
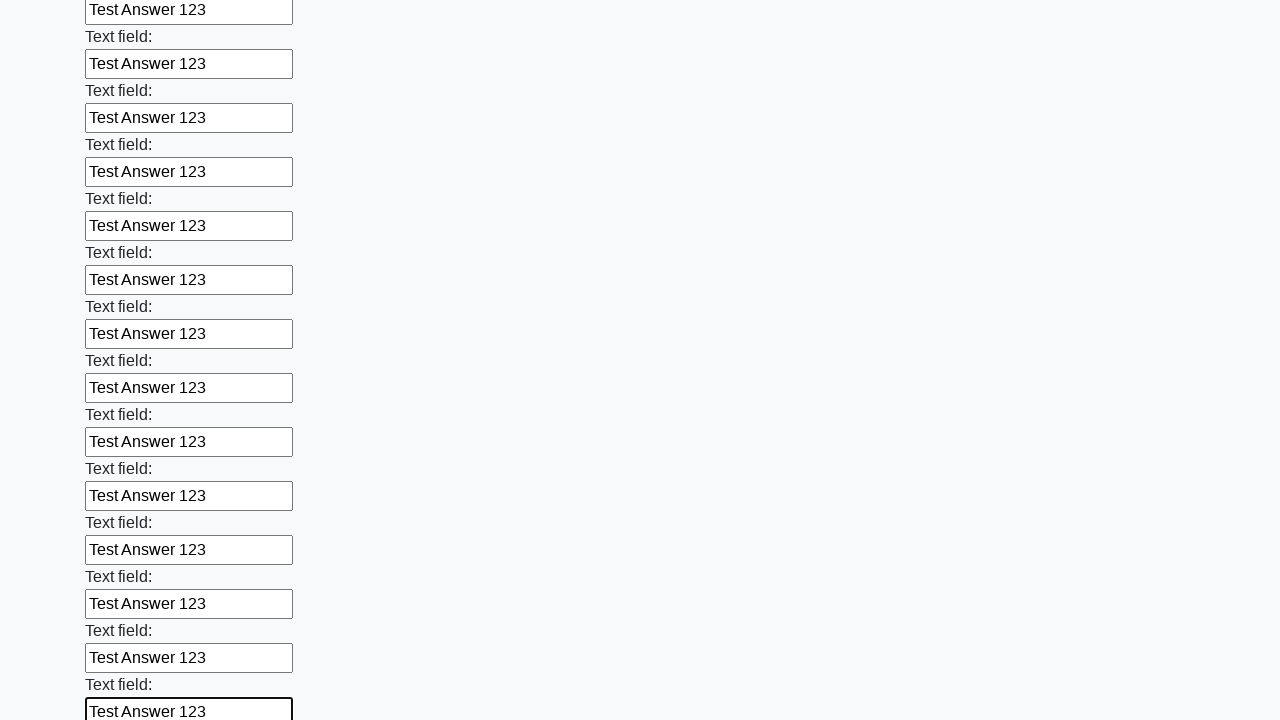

Filled an input field with 'Test Answer 123' on input >> nth=82
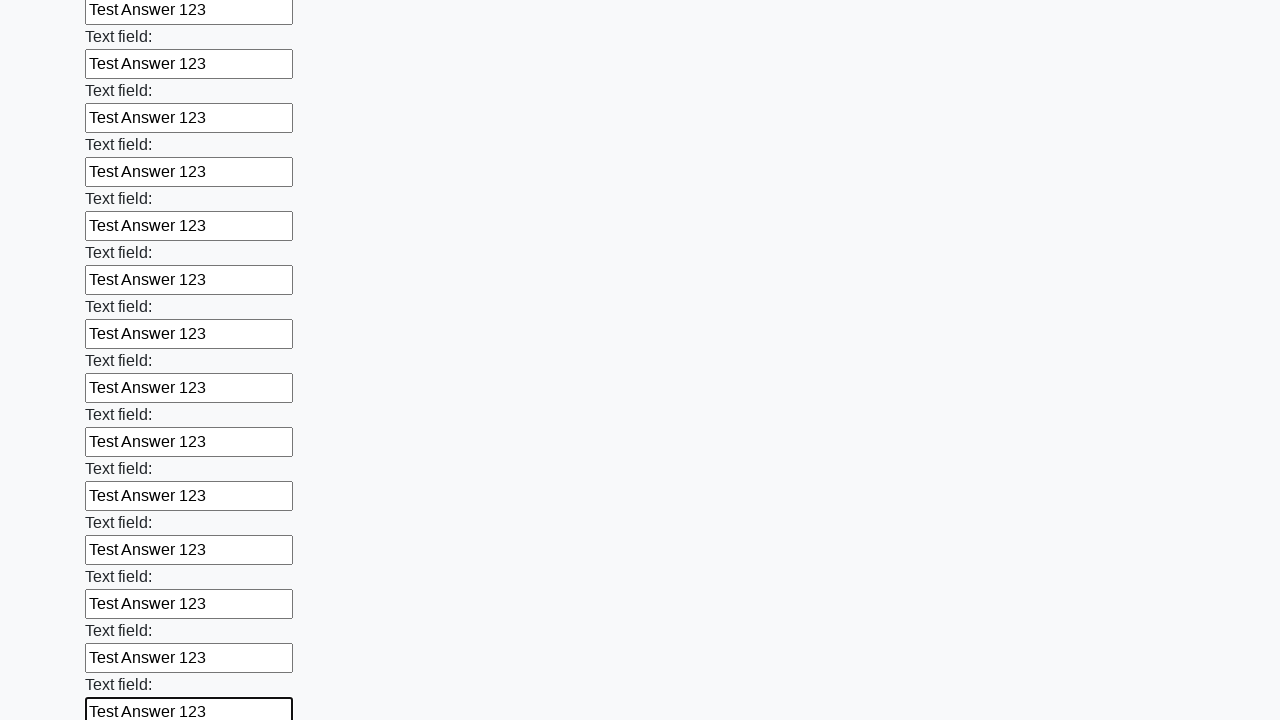

Filled an input field with 'Test Answer 123' on input >> nth=83
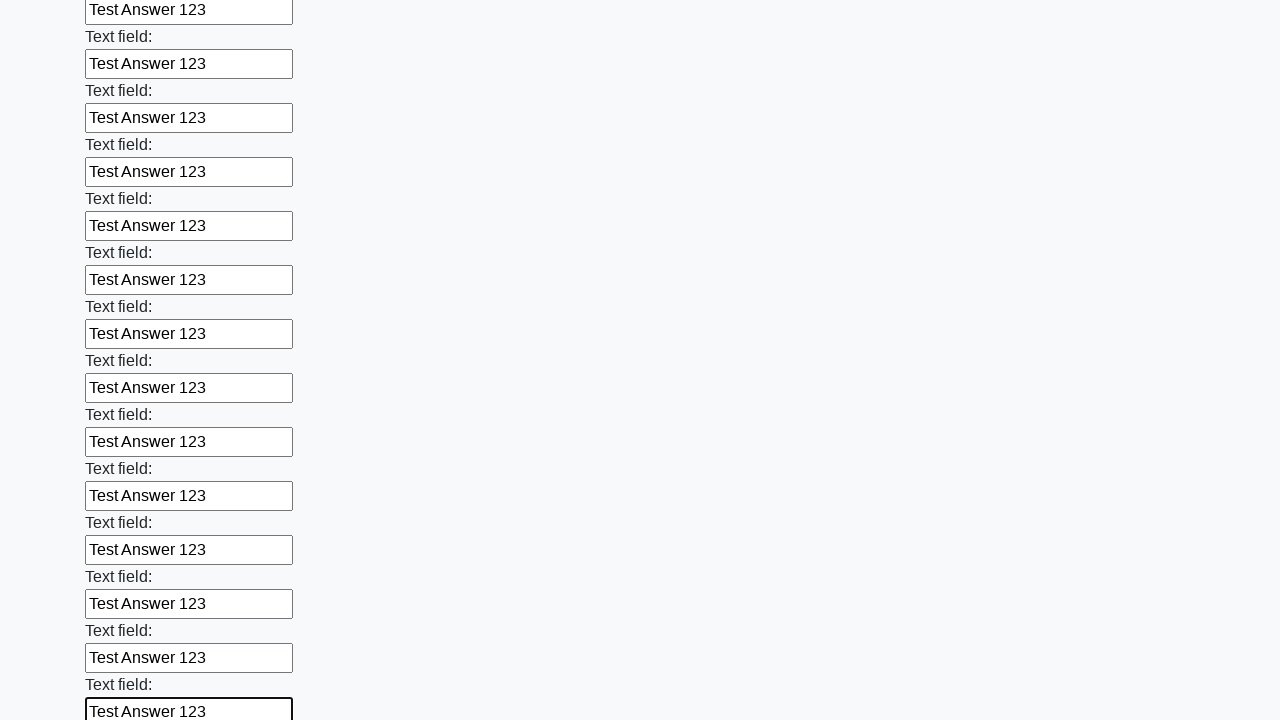

Filled an input field with 'Test Answer 123' on input >> nth=84
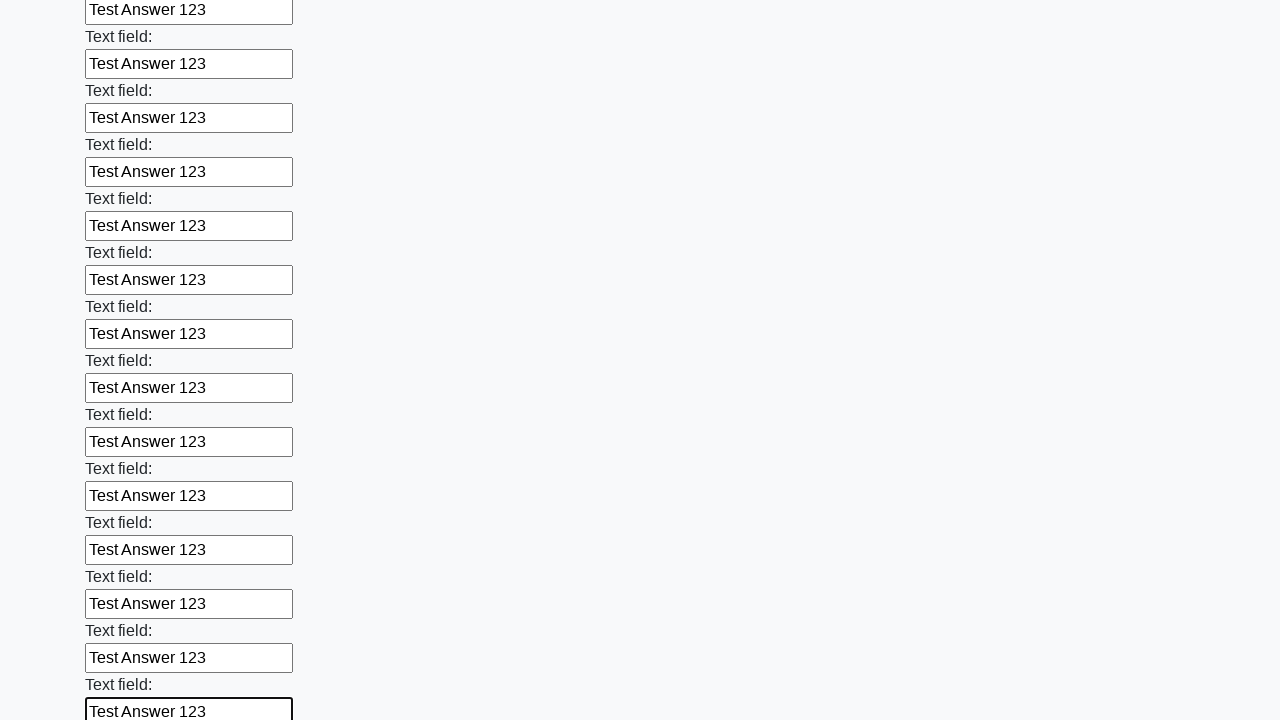

Filled an input field with 'Test Answer 123' on input >> nth=85
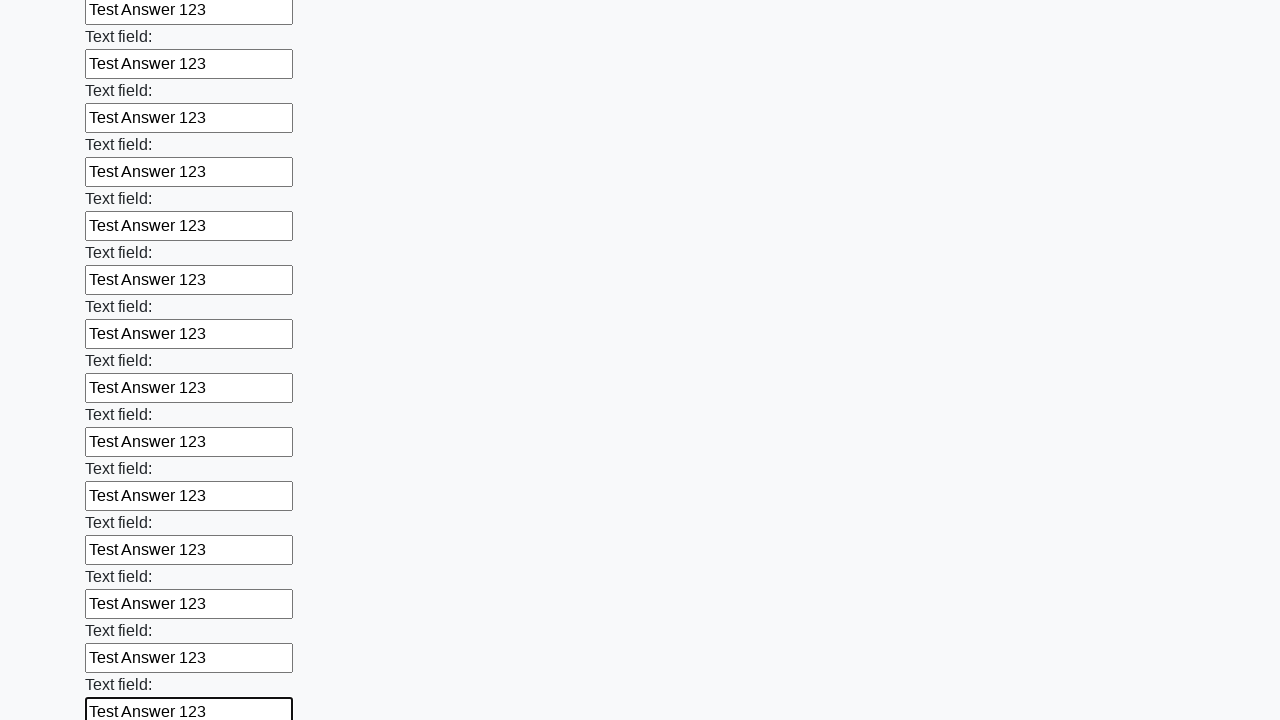

Filled an input field with 'Test Answer 123' on input >> nth=86
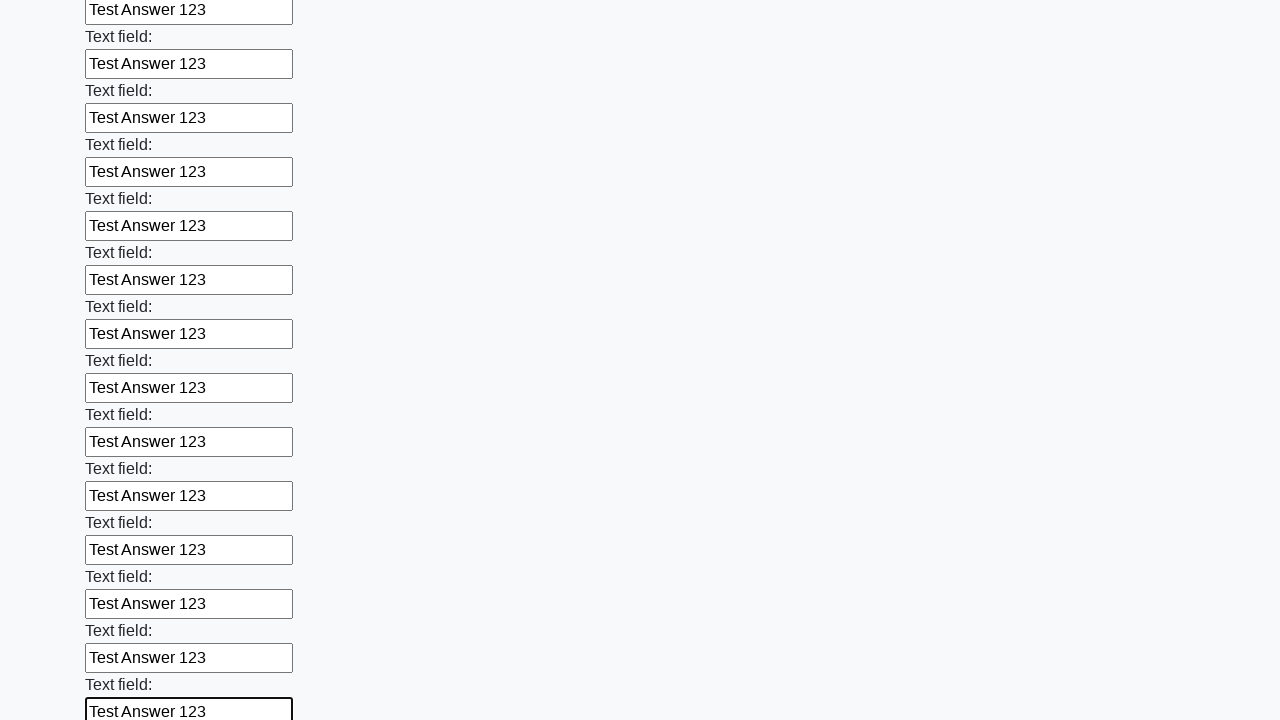

Filled an input field with 'Test Answer 123' on input >> nth=87
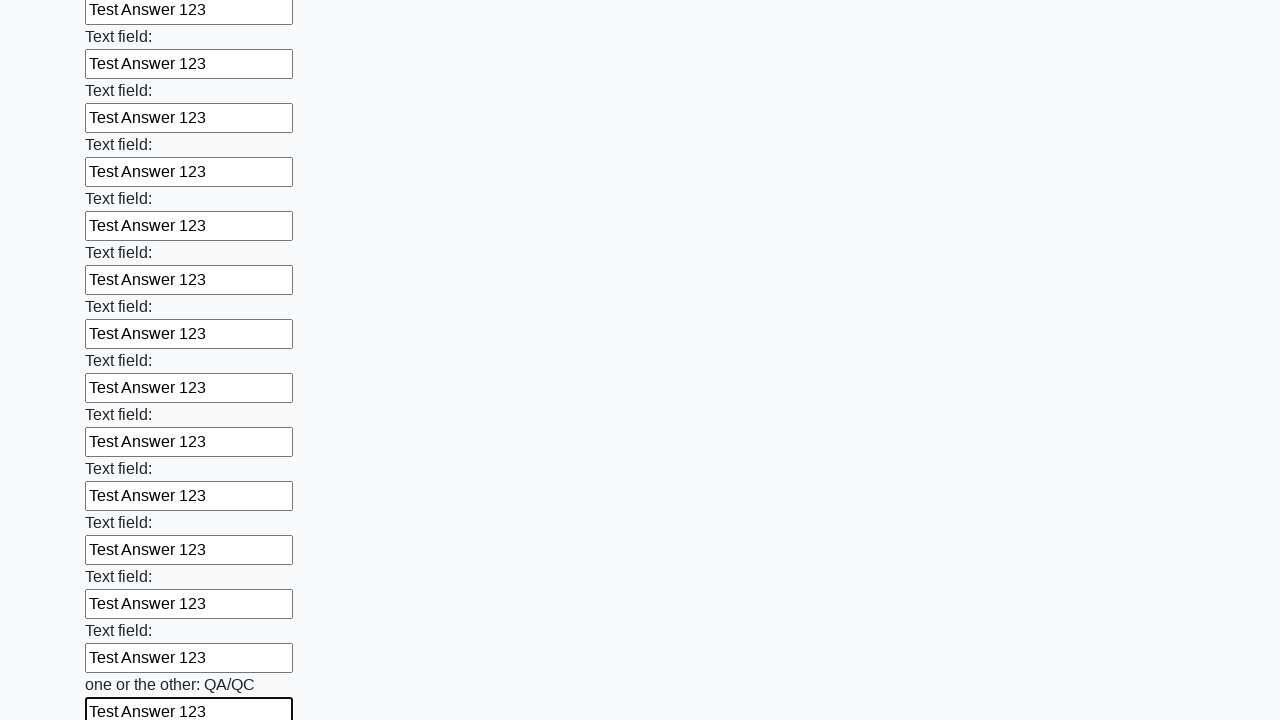

Filled an input field with 'Test Answer 123' on input >> nth=88
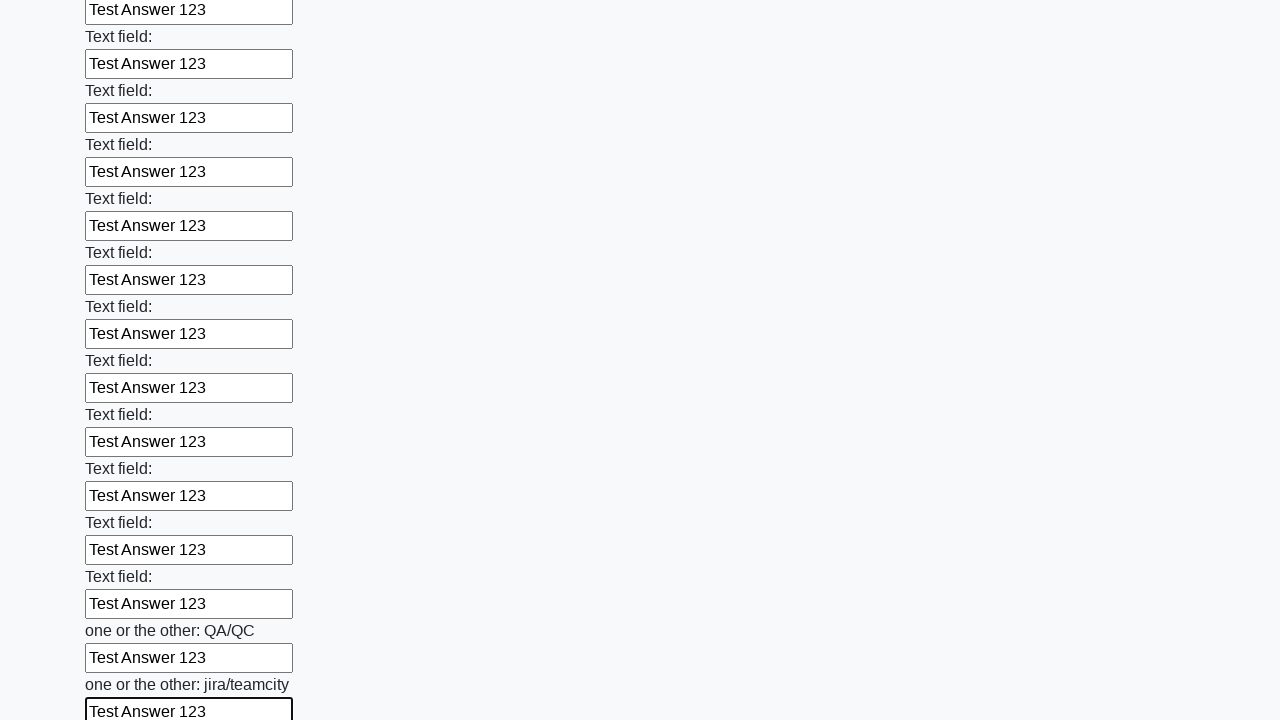

Filled an input field with 'Test Answer 123' on input >> nth=89
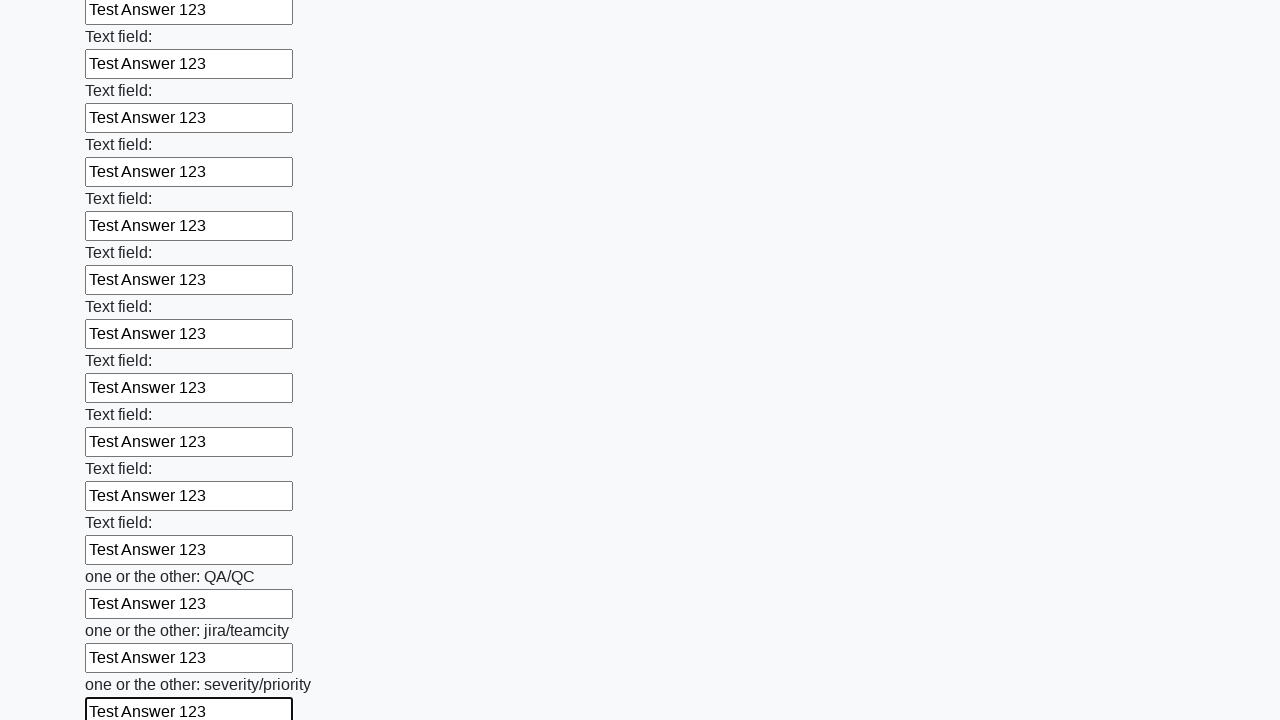

Filled an input field with 'Test Answer 123' on input >> nth=90
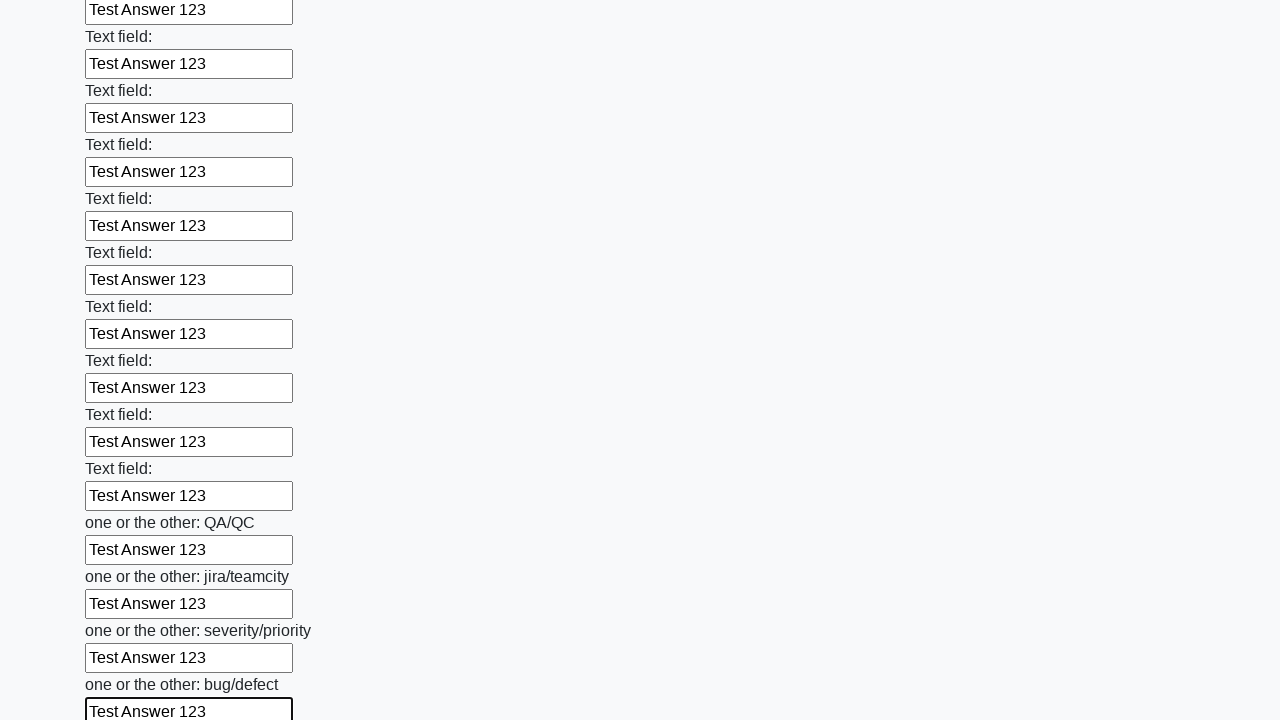

Filled an input field with 'Test Answer 123' on input >> nth=91
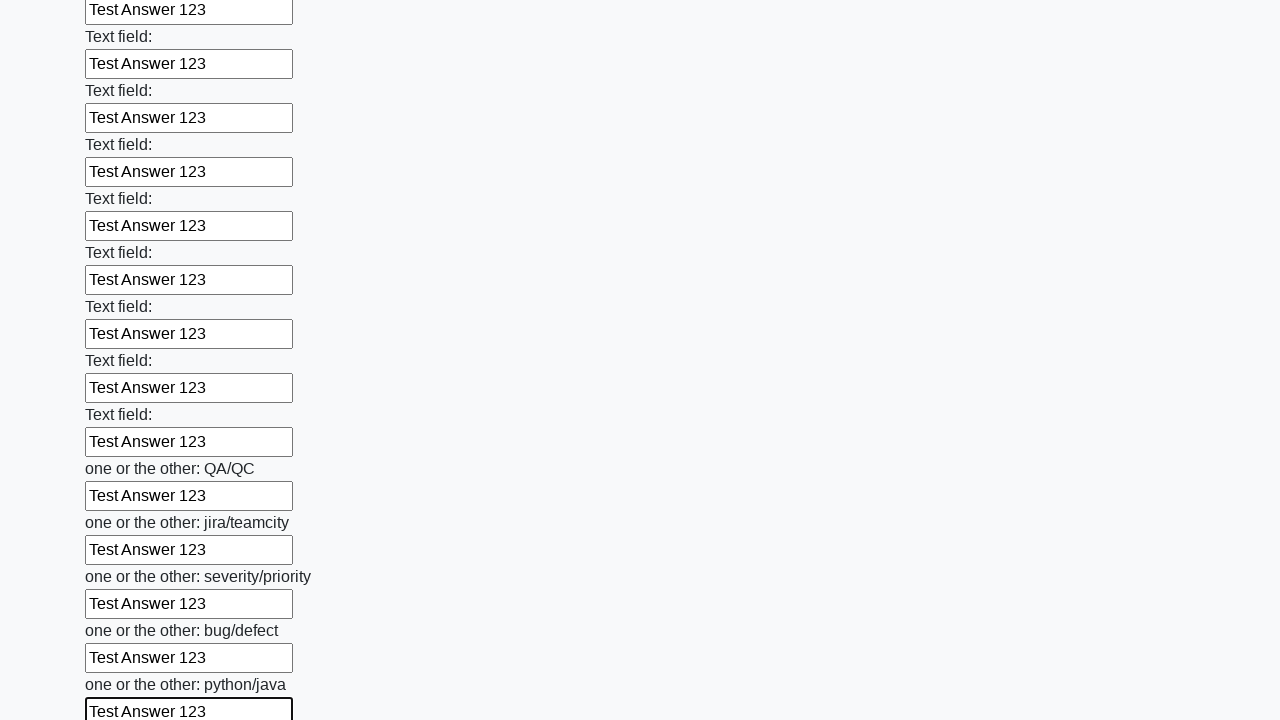

Filled an input field with 'Test Answer 123' on input >> nth=92
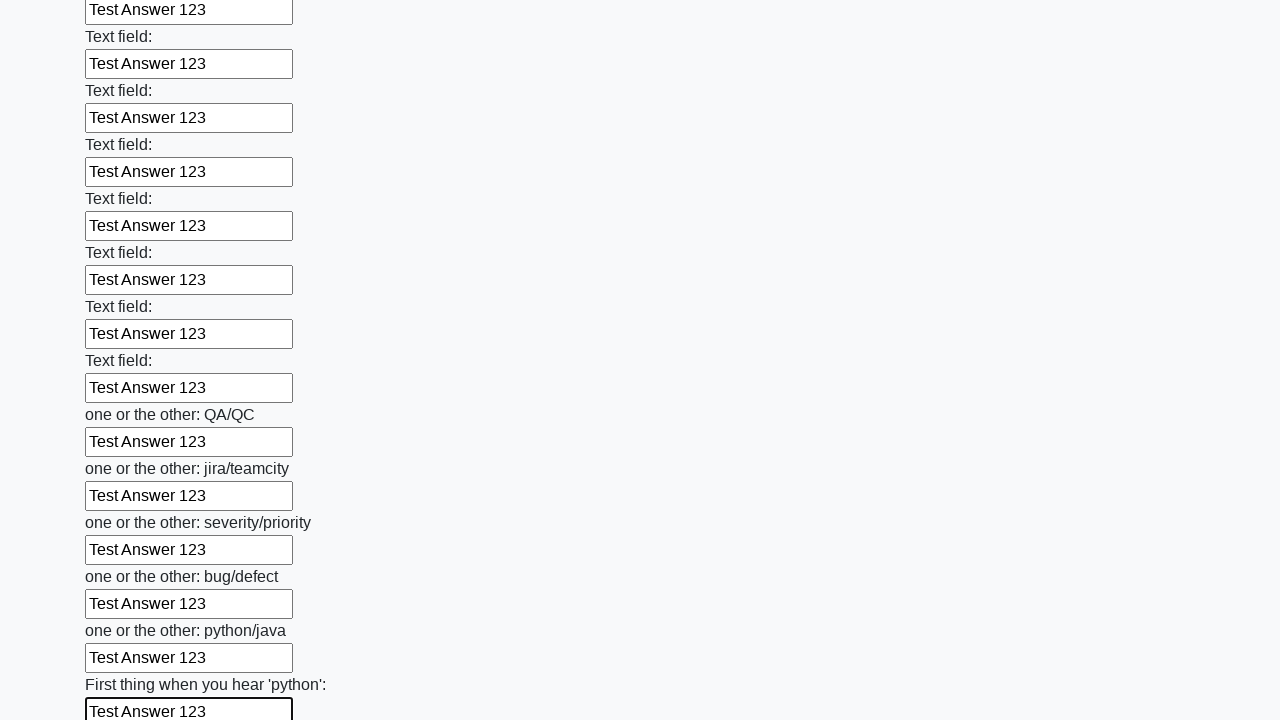

Filled an input field with 'Test Answer 123' on input >> nth=93
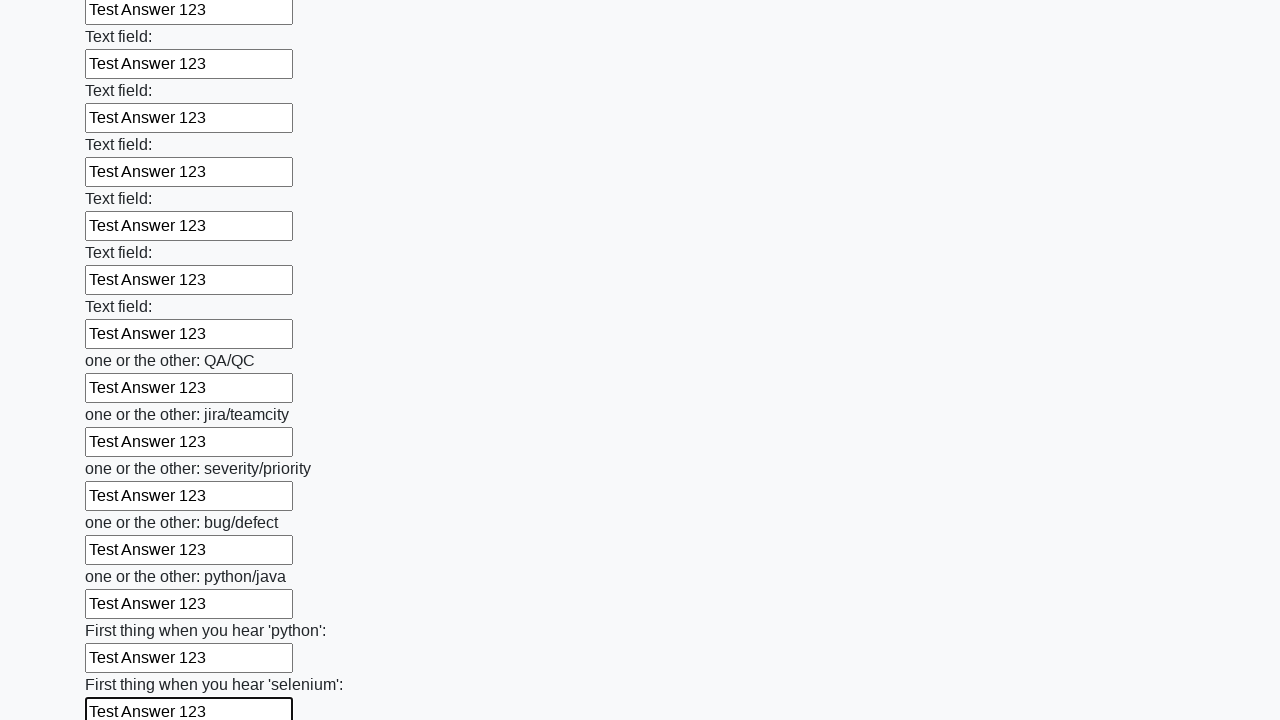

Filled an input field with 'Test Answer 123' on input >> nth=94
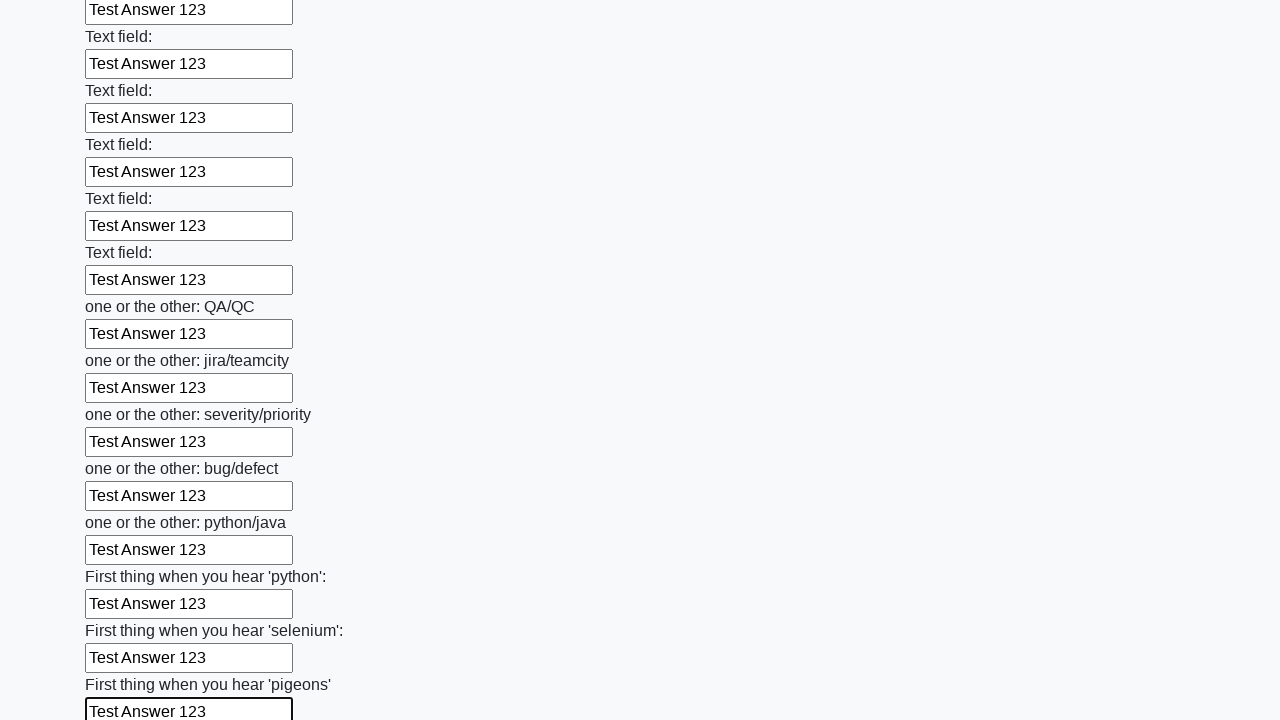

Filled an input field with 'Test Answer 123' on input >> nth=95
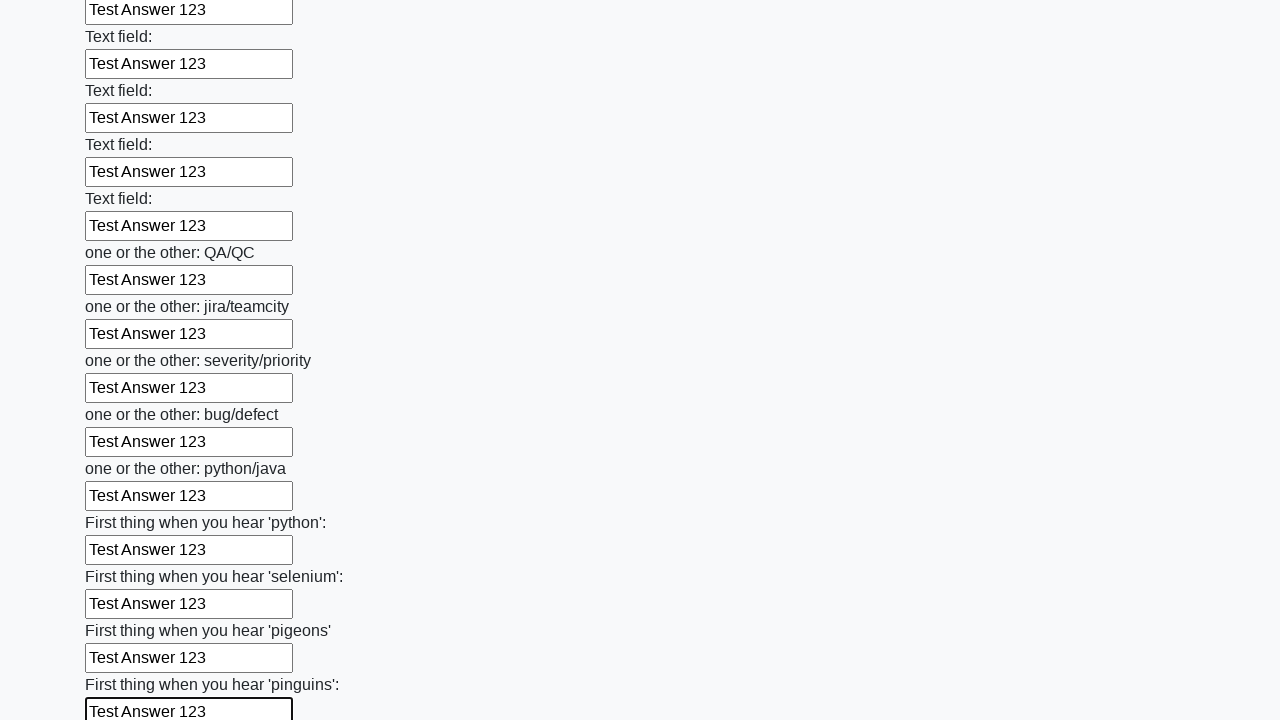

Filled an input field with 'Test Answer 123' on input >> nth=96
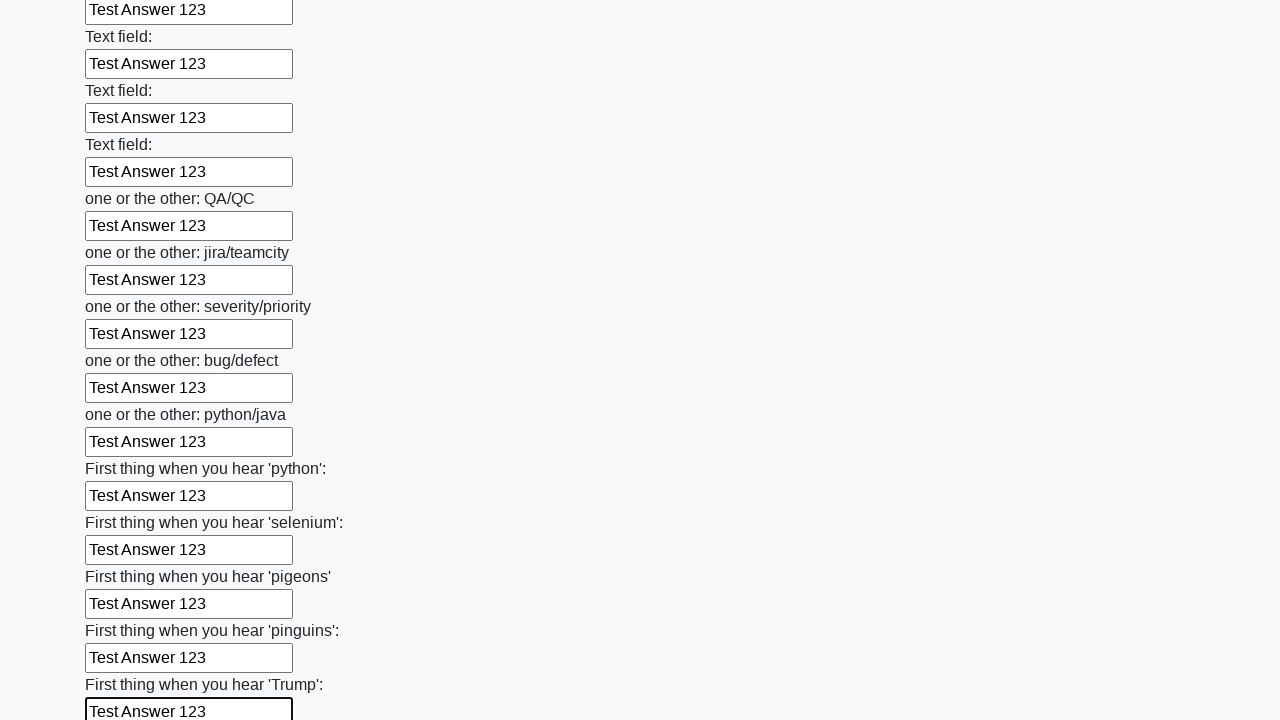

Filled an input field with 'Test Answer 123' on input >> nth=97
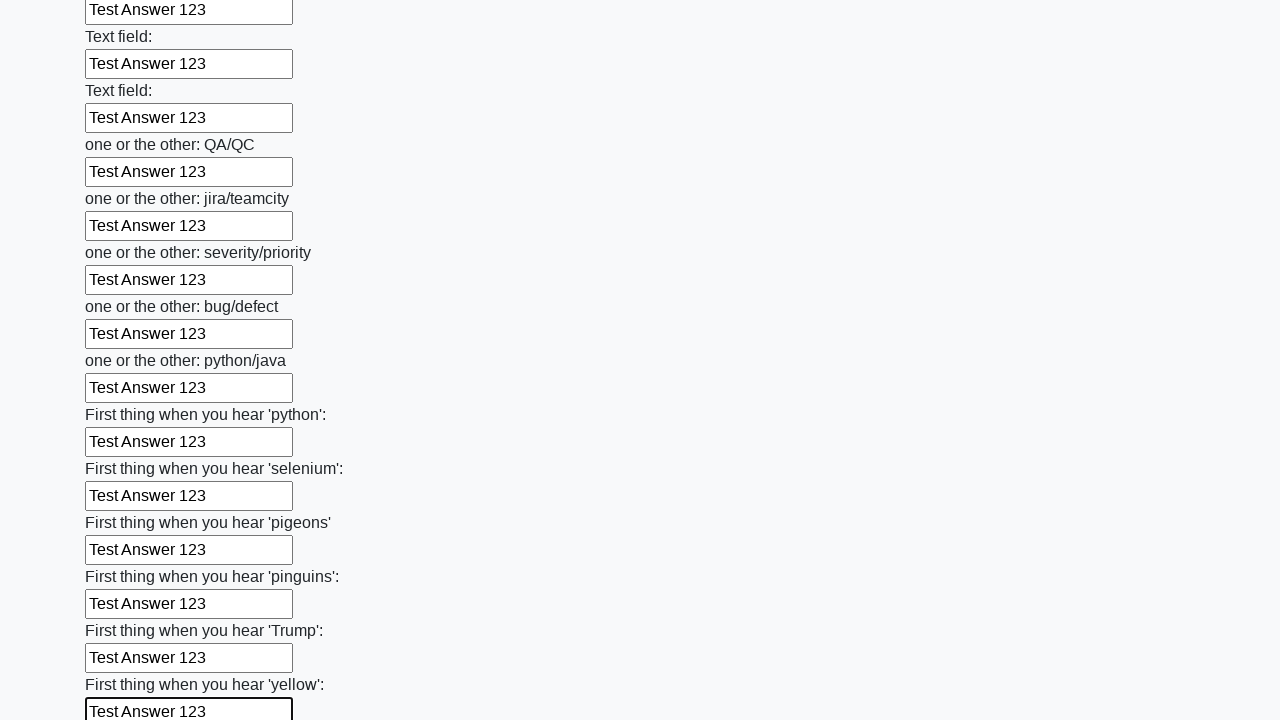

Filled an input field with 'Test Answer 123' on input >> nth=98
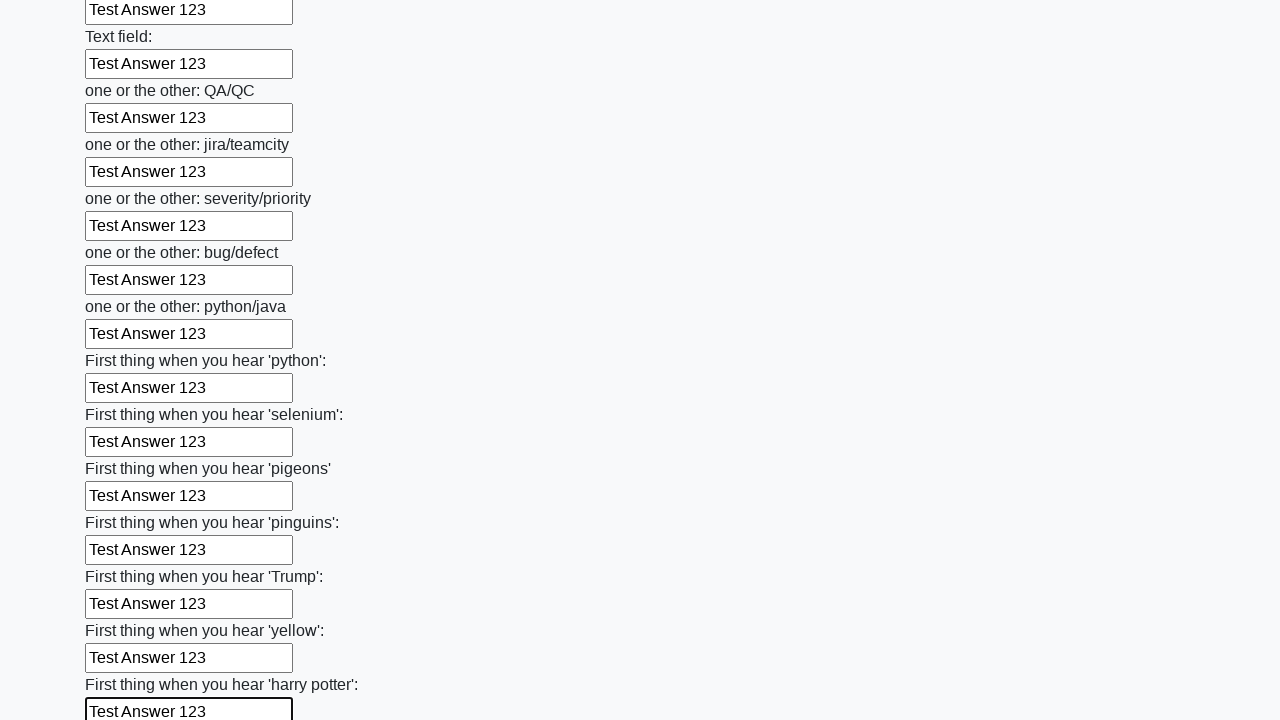

Filled an input field with 'Test Answer 123' on input >> nth=99
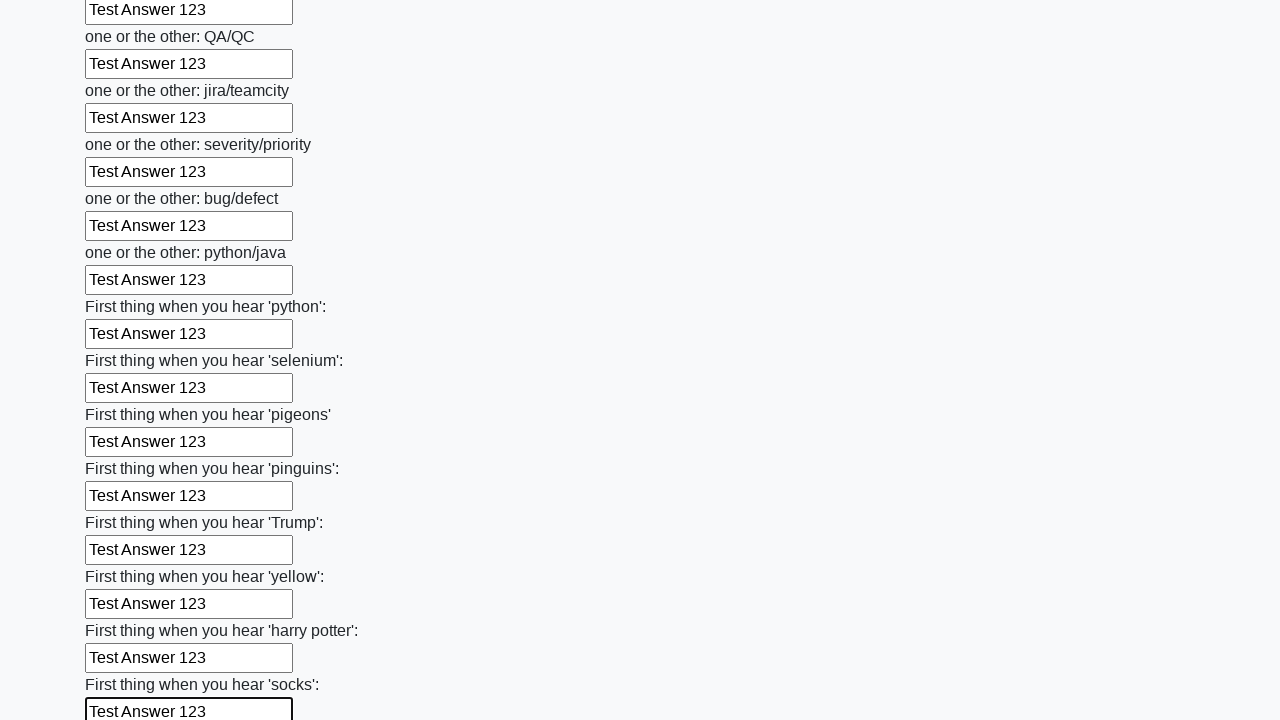

Clicked the submit button at (123, 611) on button.btn
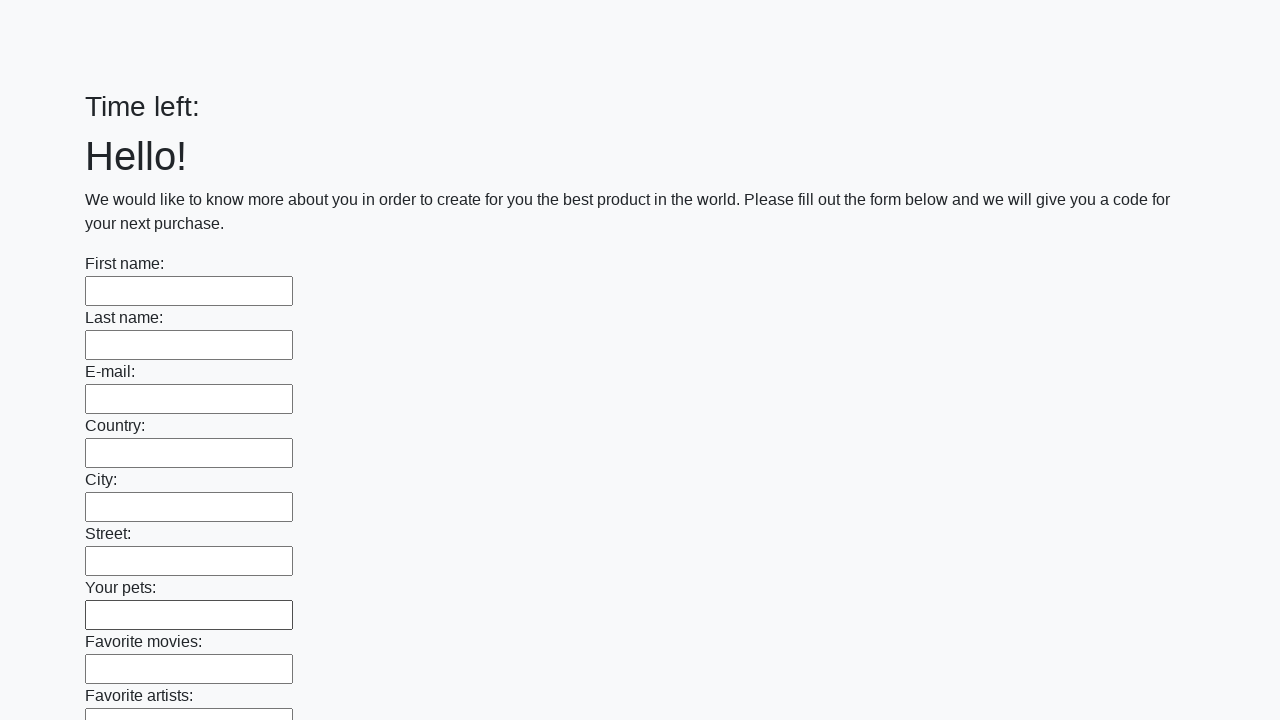

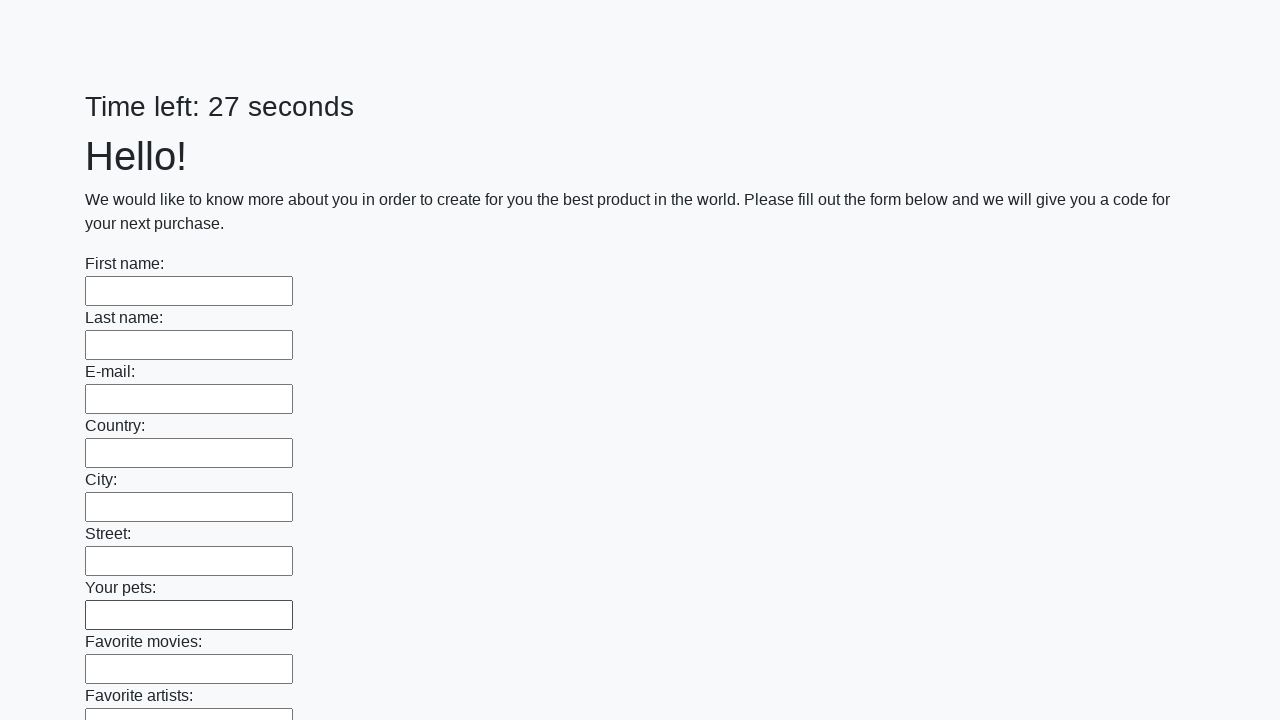